Fills out a large form by populating all input fields with the same text value and submitting the form

Starting URL: http://suninjuly.github.io/huge_form.html

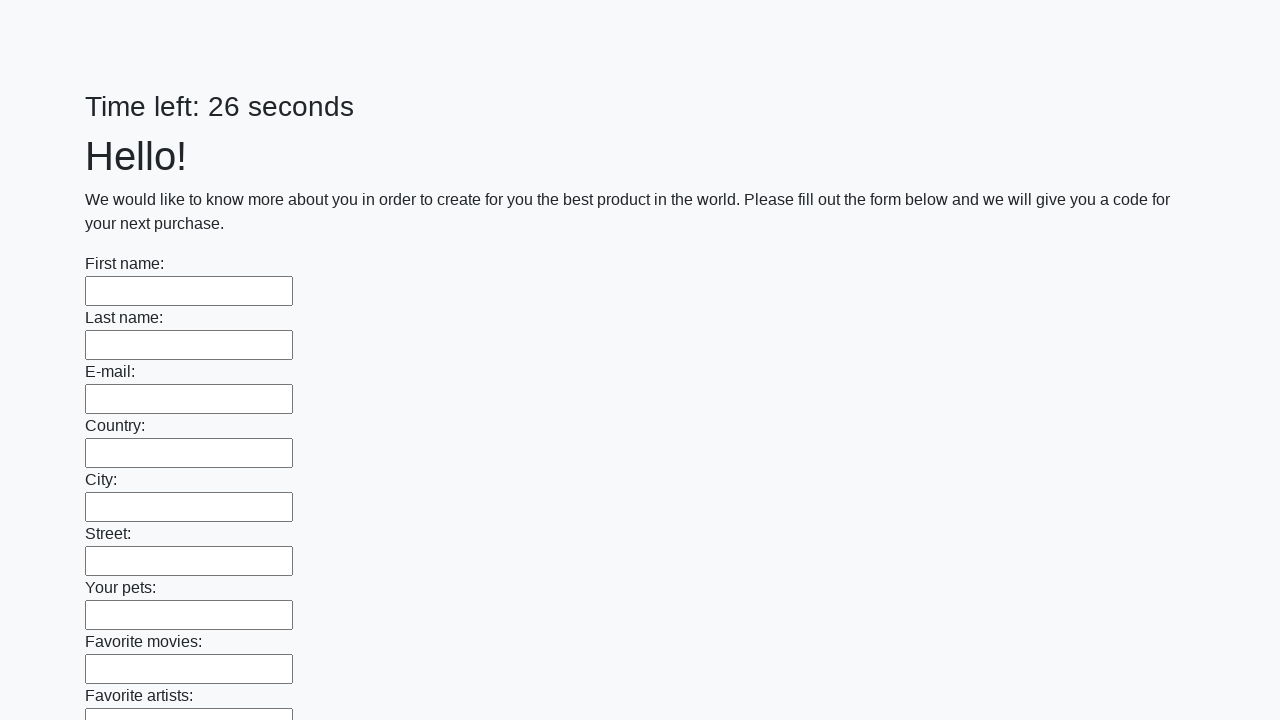

Located all input elements on the page
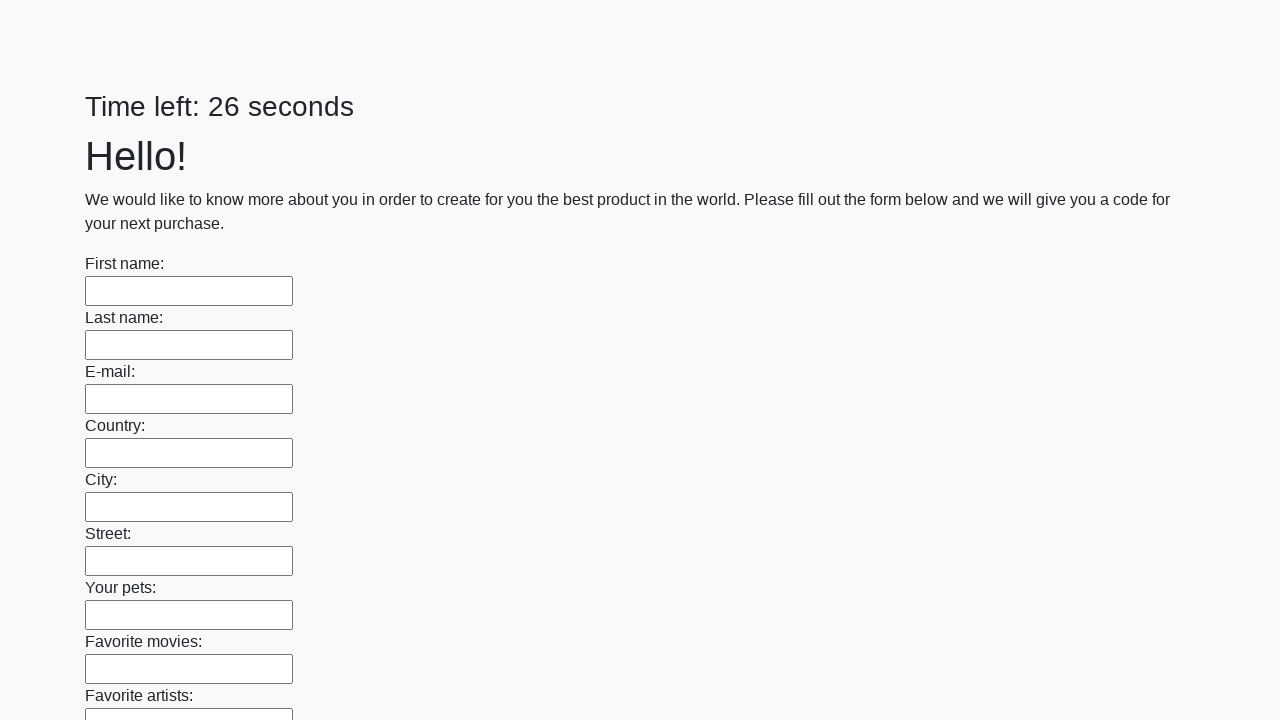

Filled an input field with 'My answer' on input >> nth=0
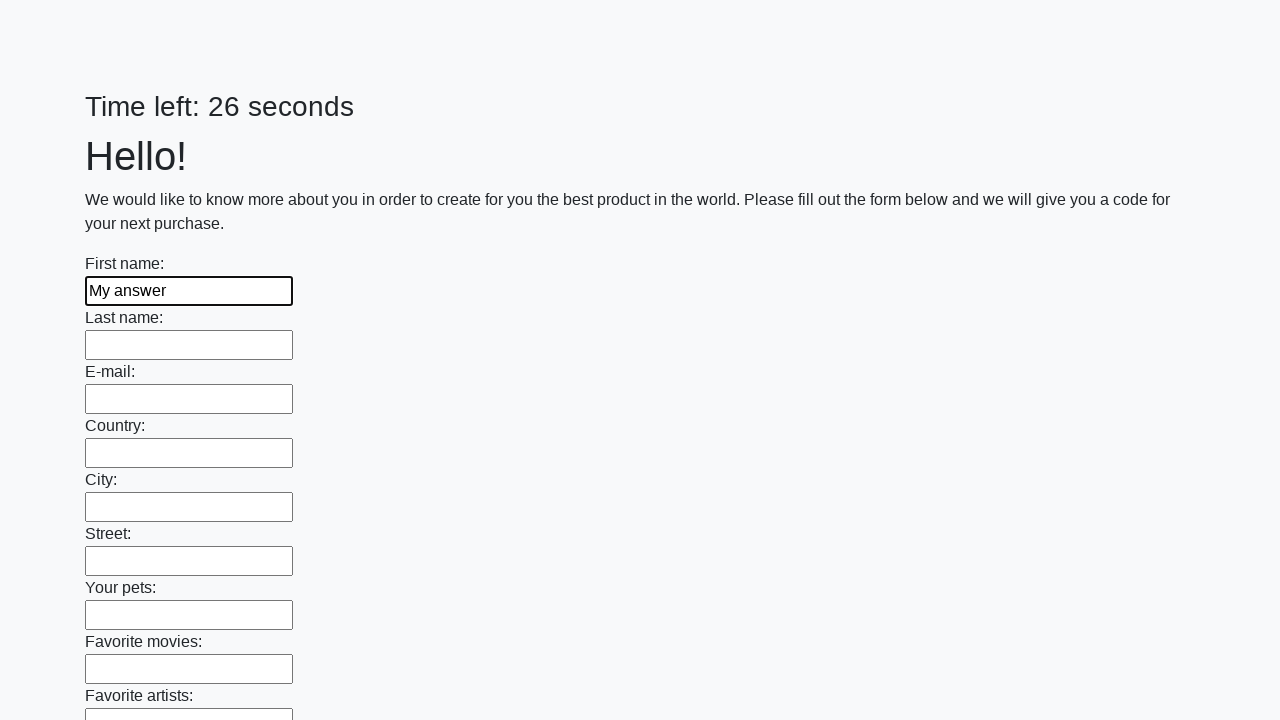

Filled an input field with 'My answer' on input >> nth=1
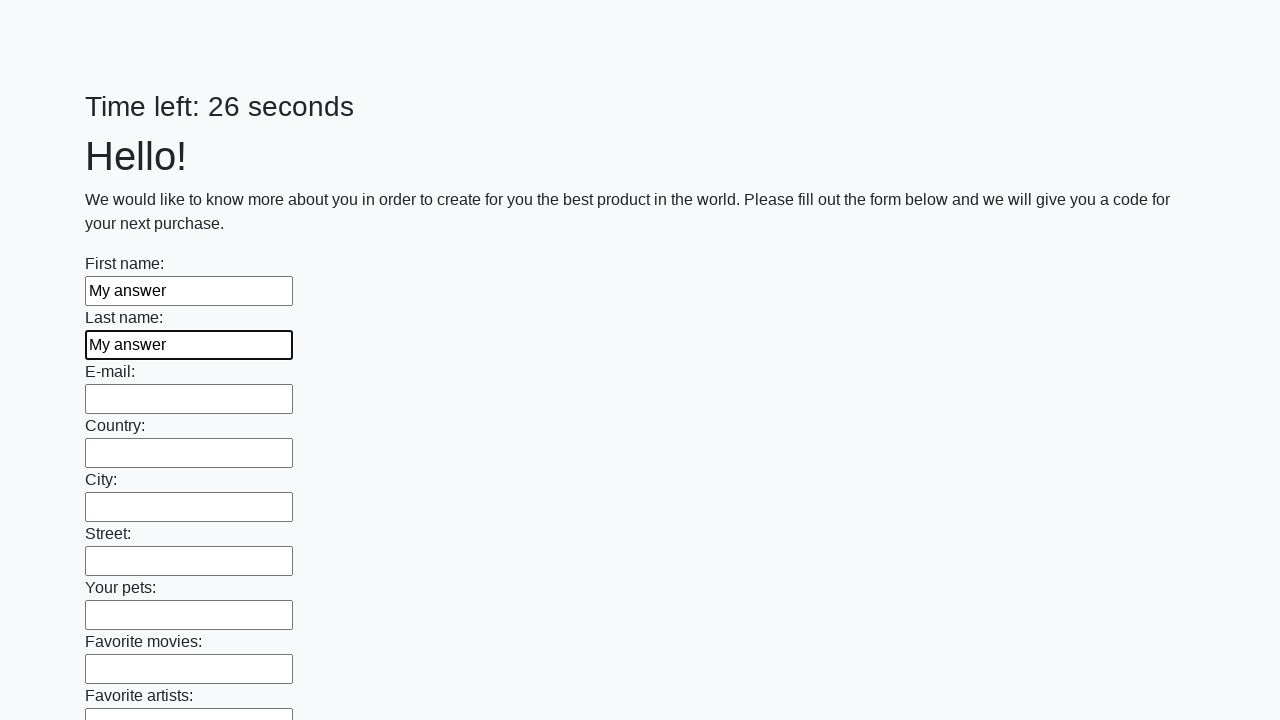

Filled an input field with 'My answer' on input >> nth=2
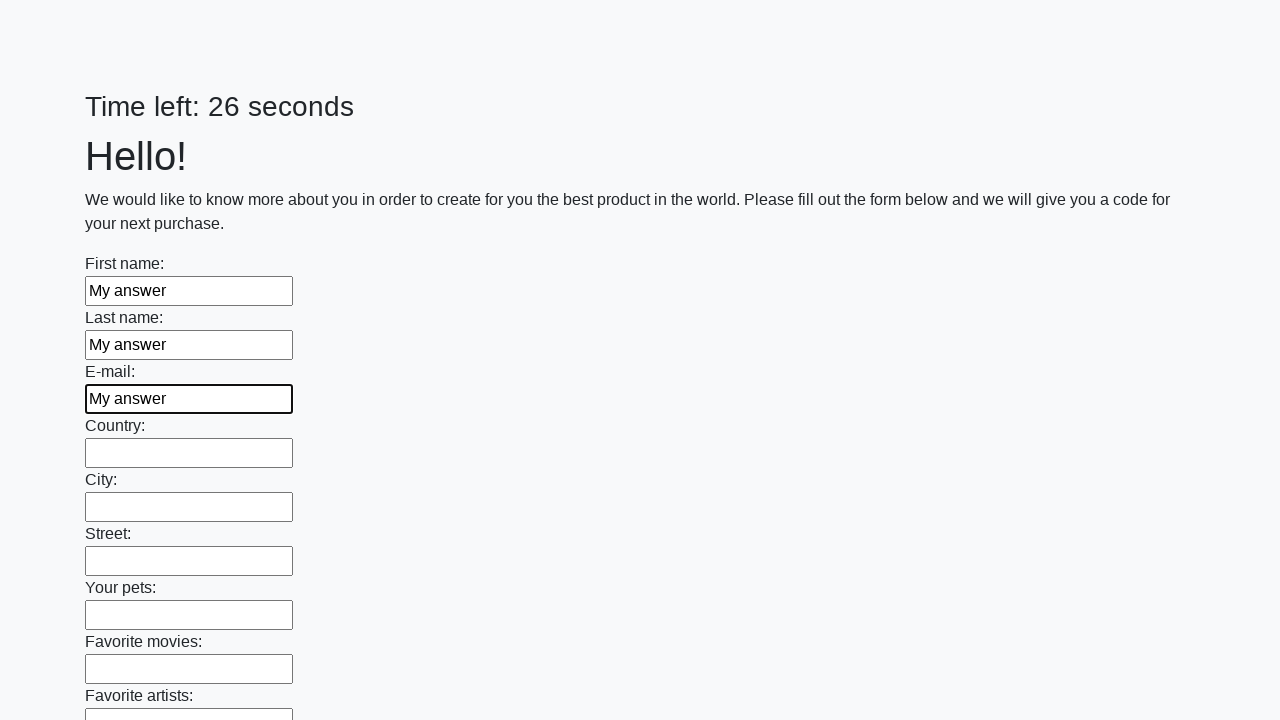

Filled an input field with 'My answer' on input >> nth=3
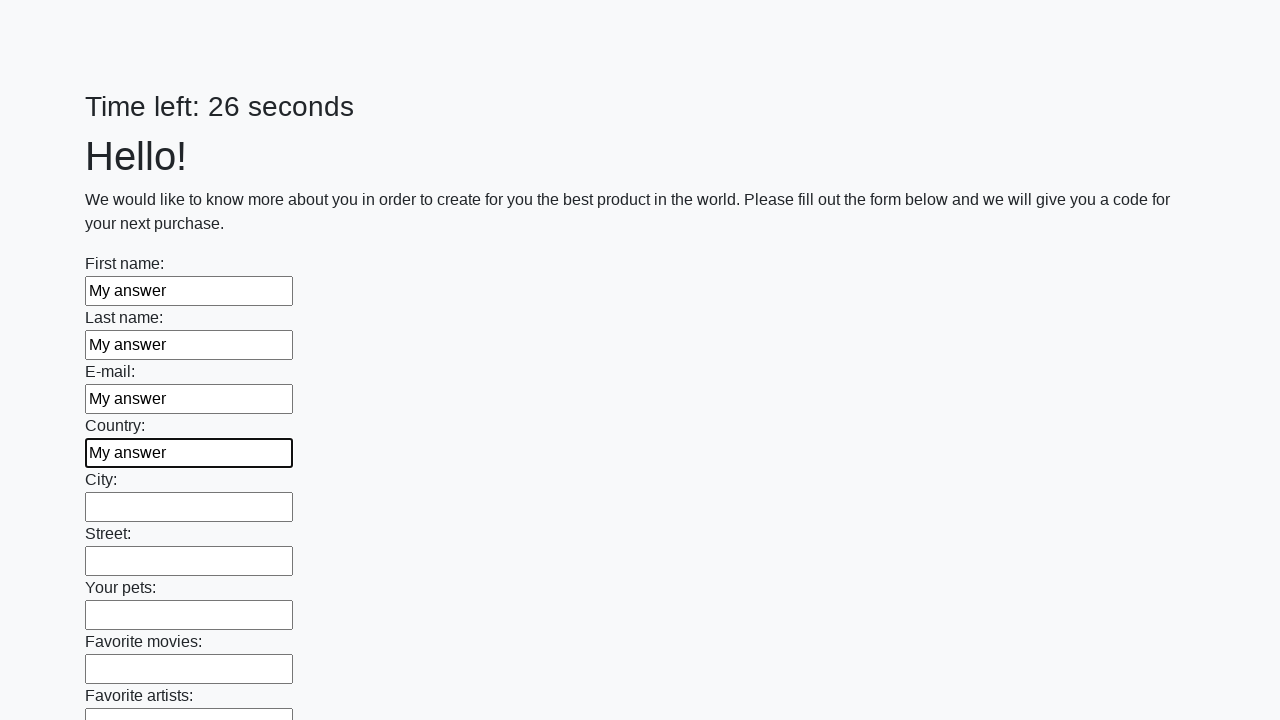

Filled an input field with 'My answer' on input >> nth=4
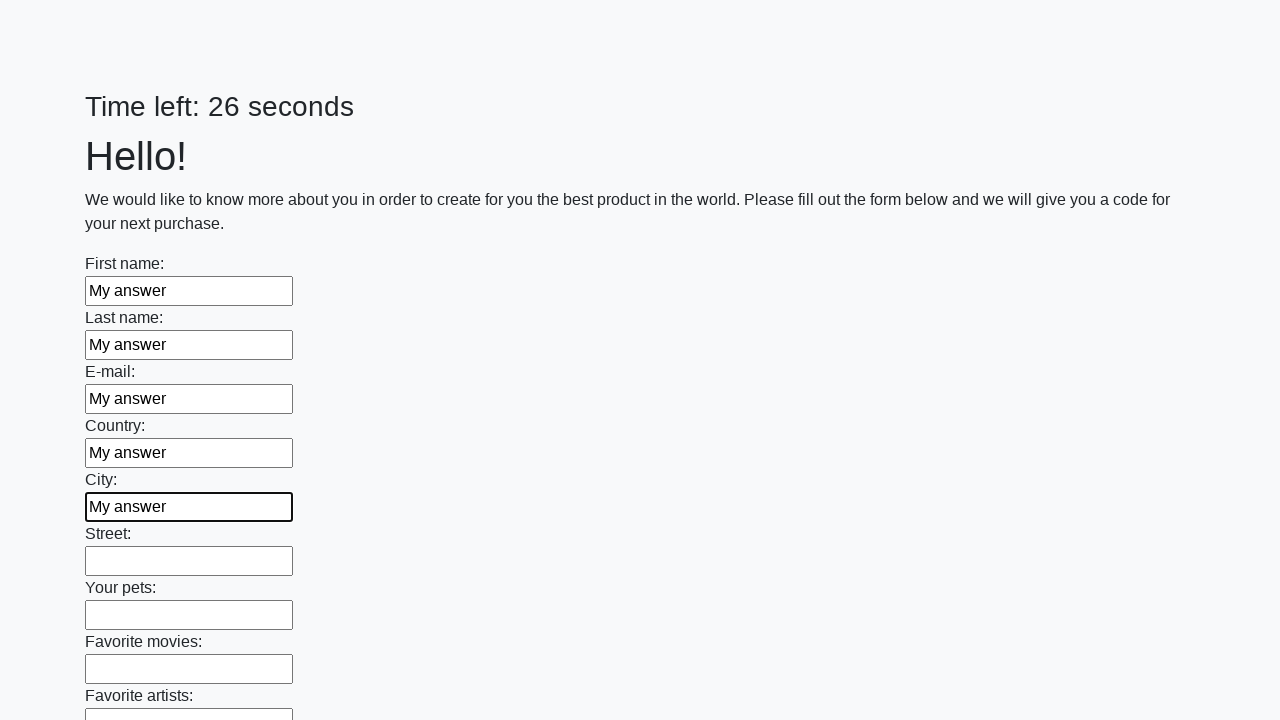

Filled an input field with 'My answer' on input >> nth=5
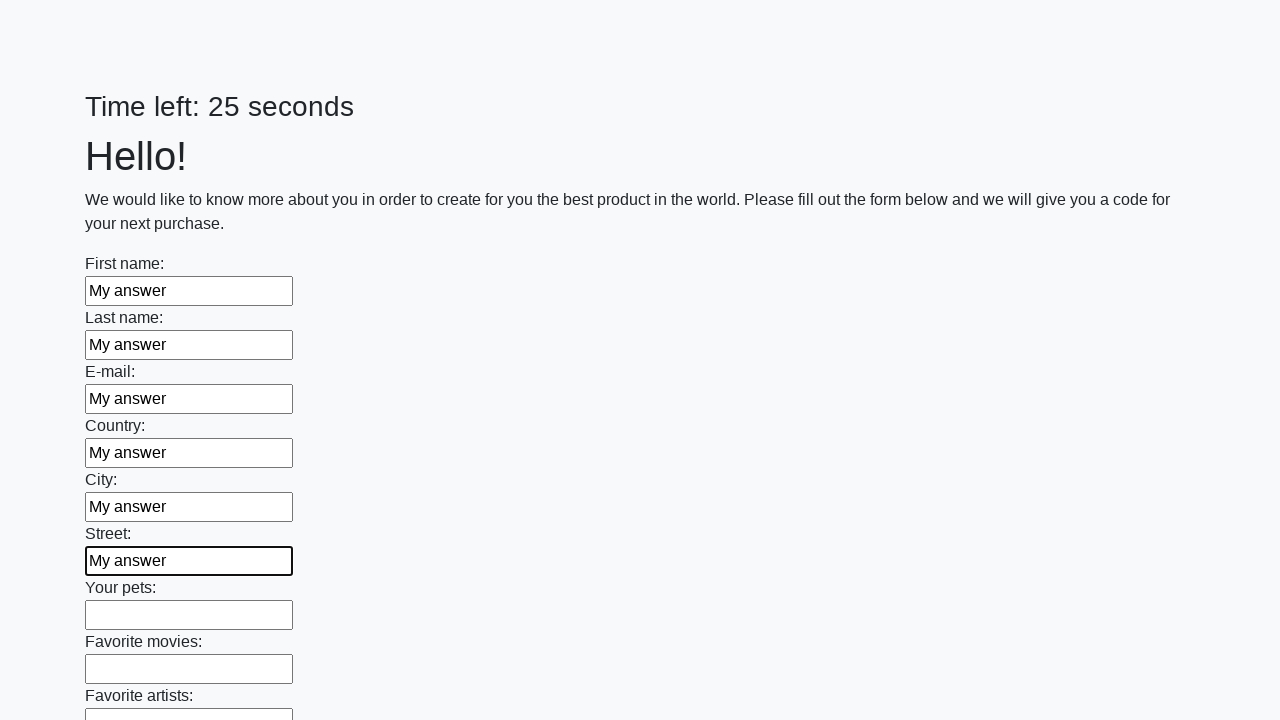

Filled an input field with 'My answer' on input >> nth=6
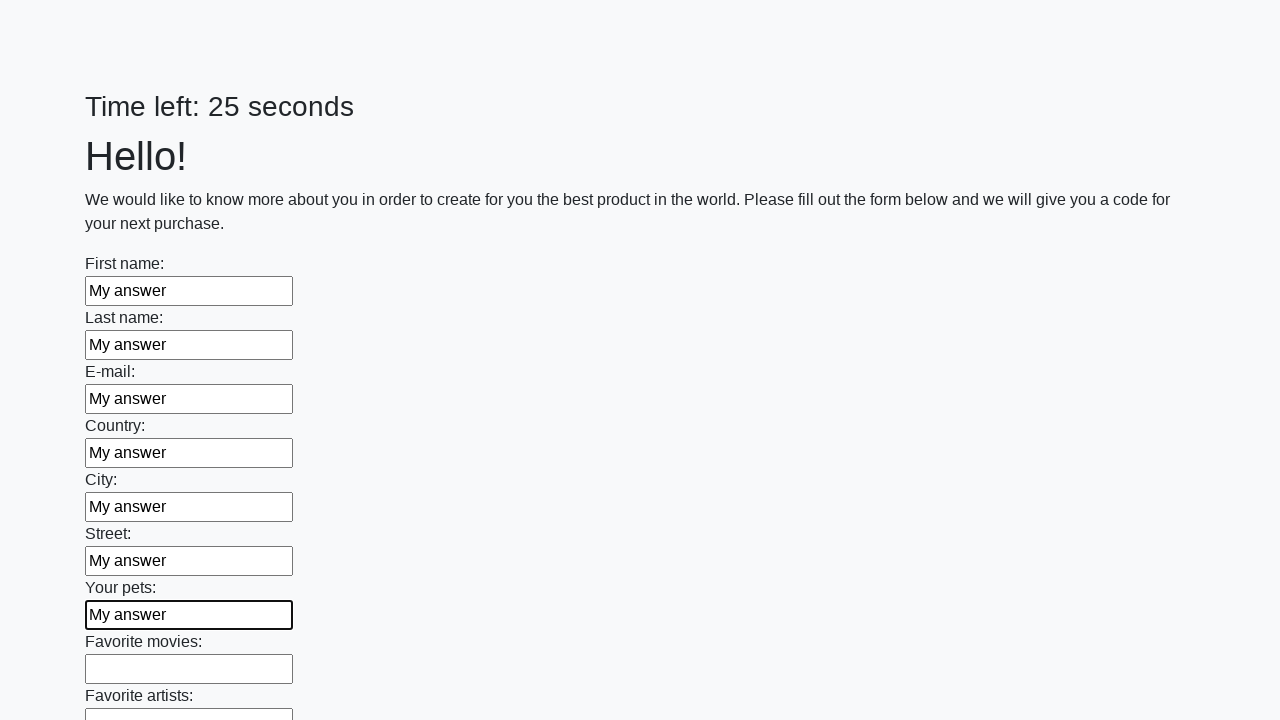

Filled an input field with 'My answer' on input >> nth=7
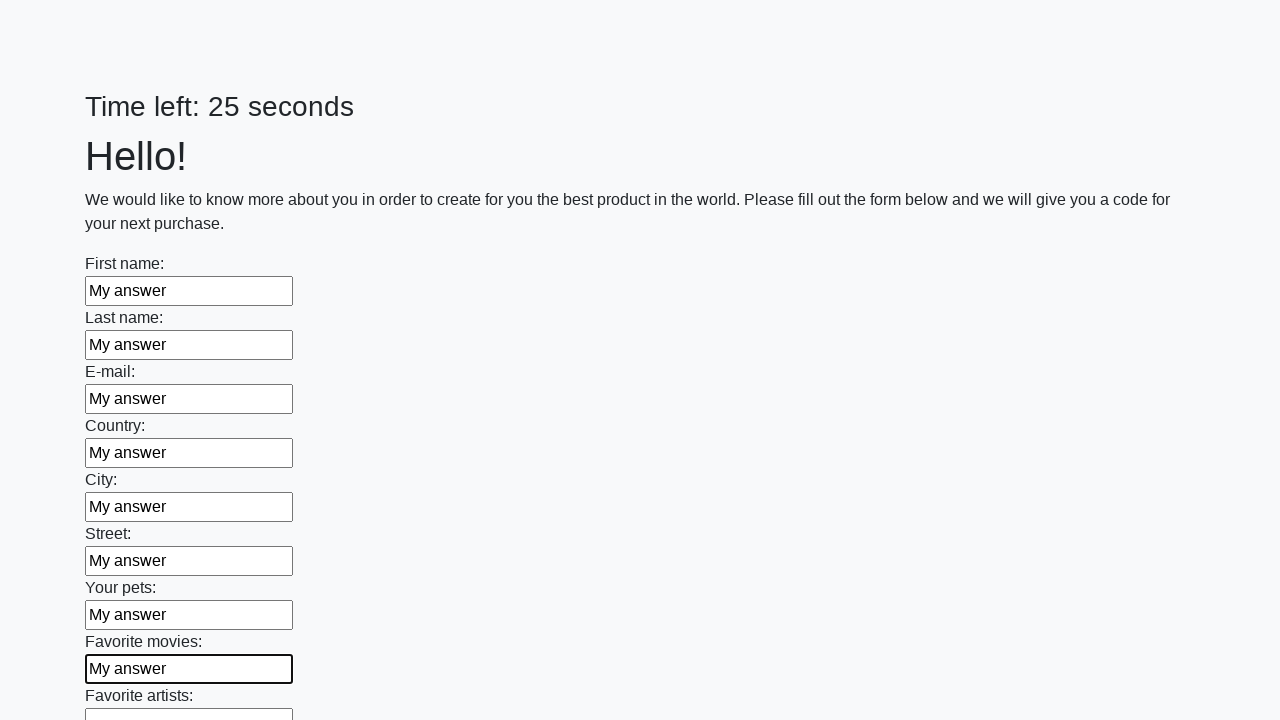

Filled an input field with 'My answer' on input >> nth=8
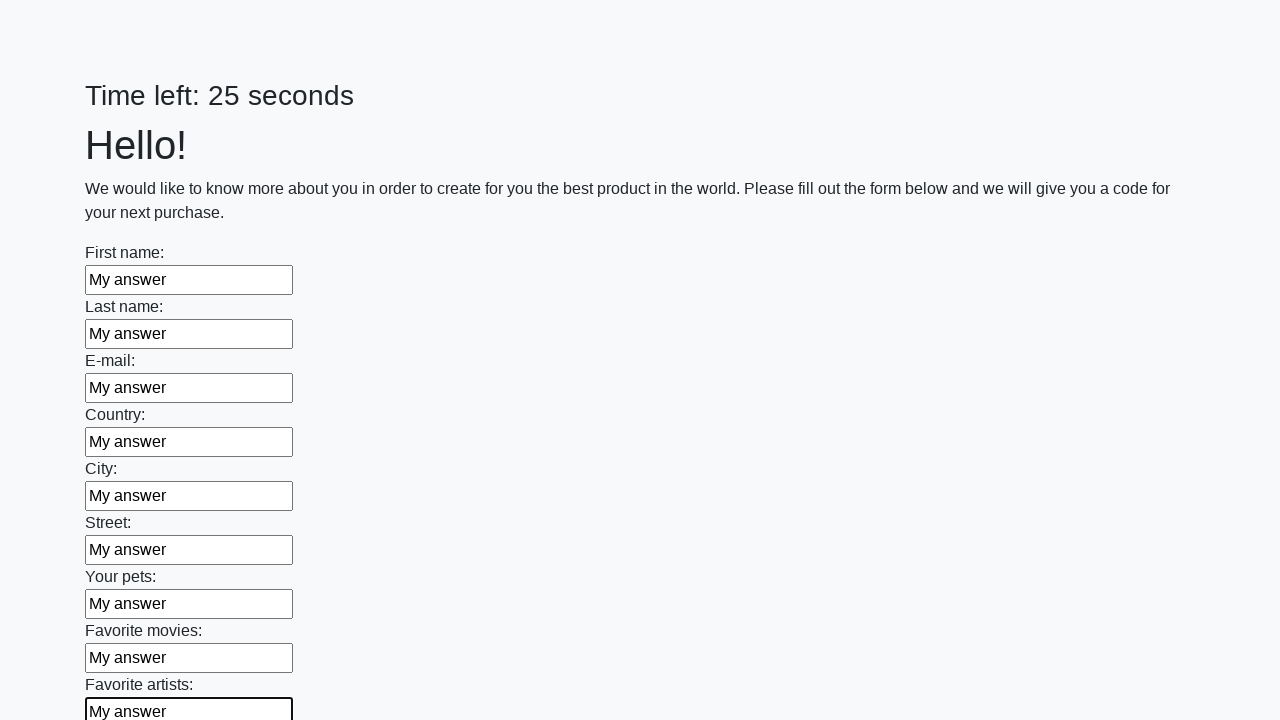

Filled an input field with 'My answer' on input >> nth=9
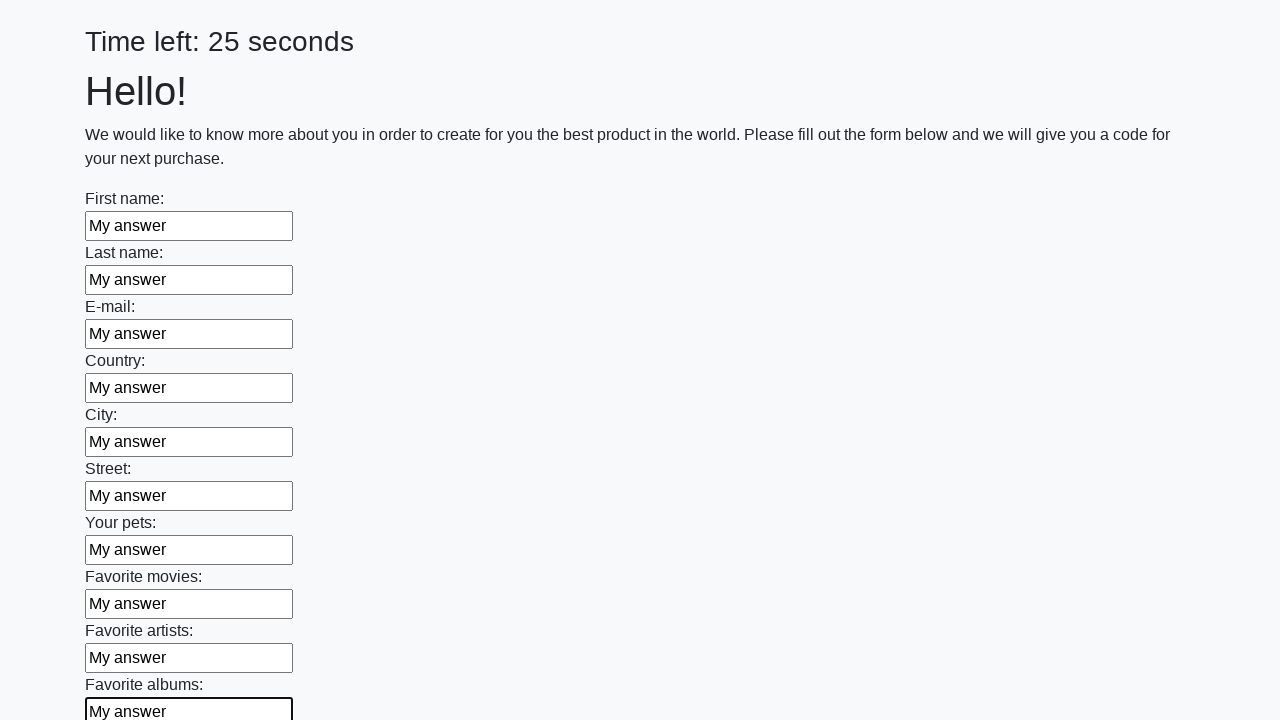

Filled an input field with 'My answer' on input >> nth=10
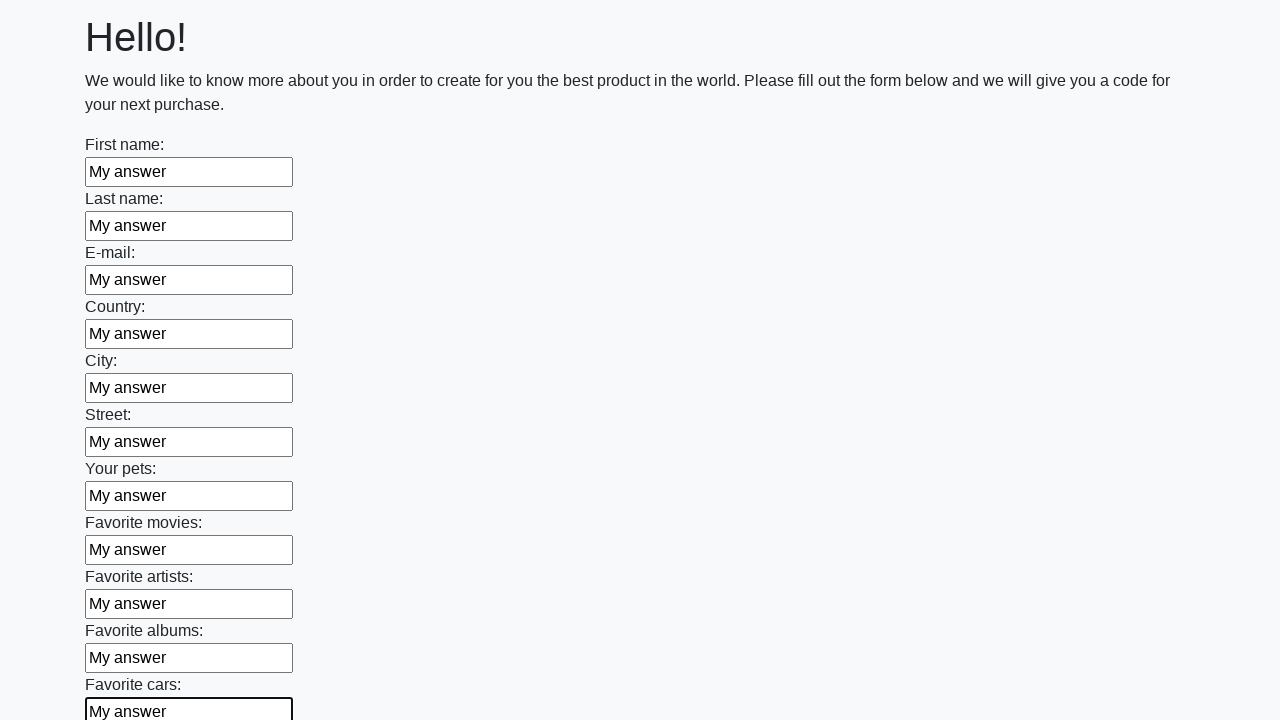

Filled an input field with 'My answer' on input >> nth=11
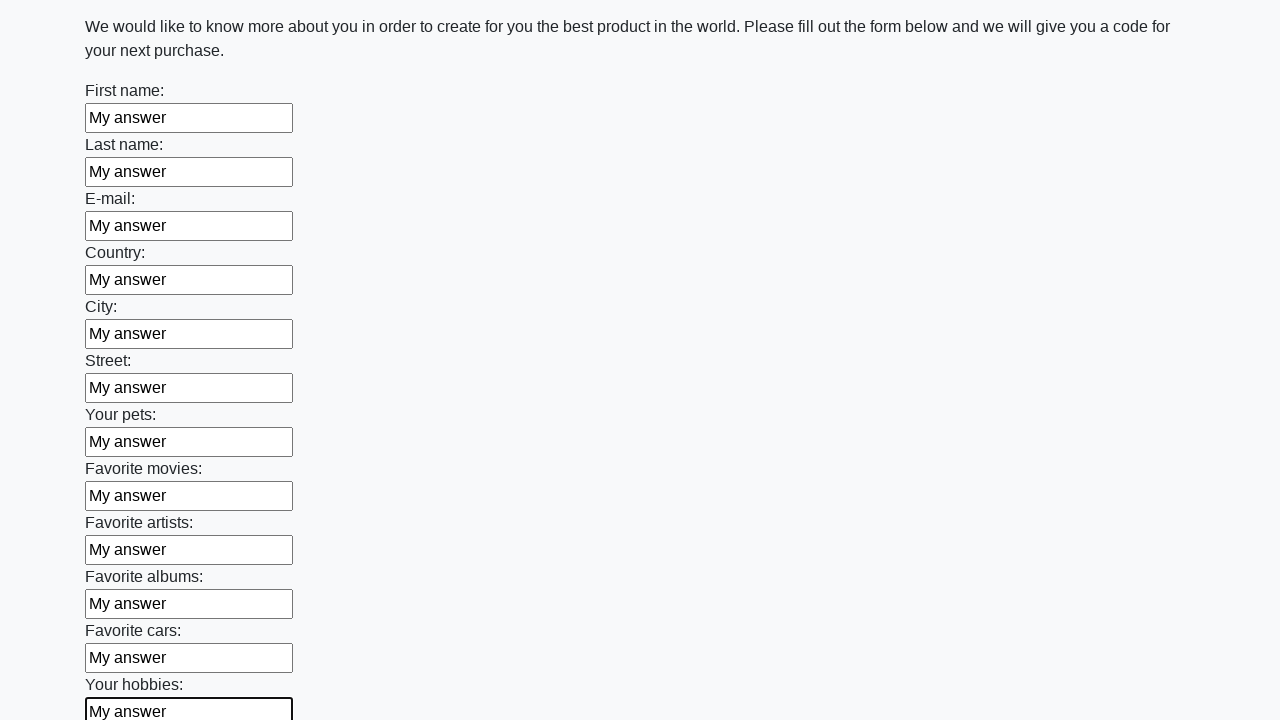

Filled an input field with 'My answer' on input >> nth=12
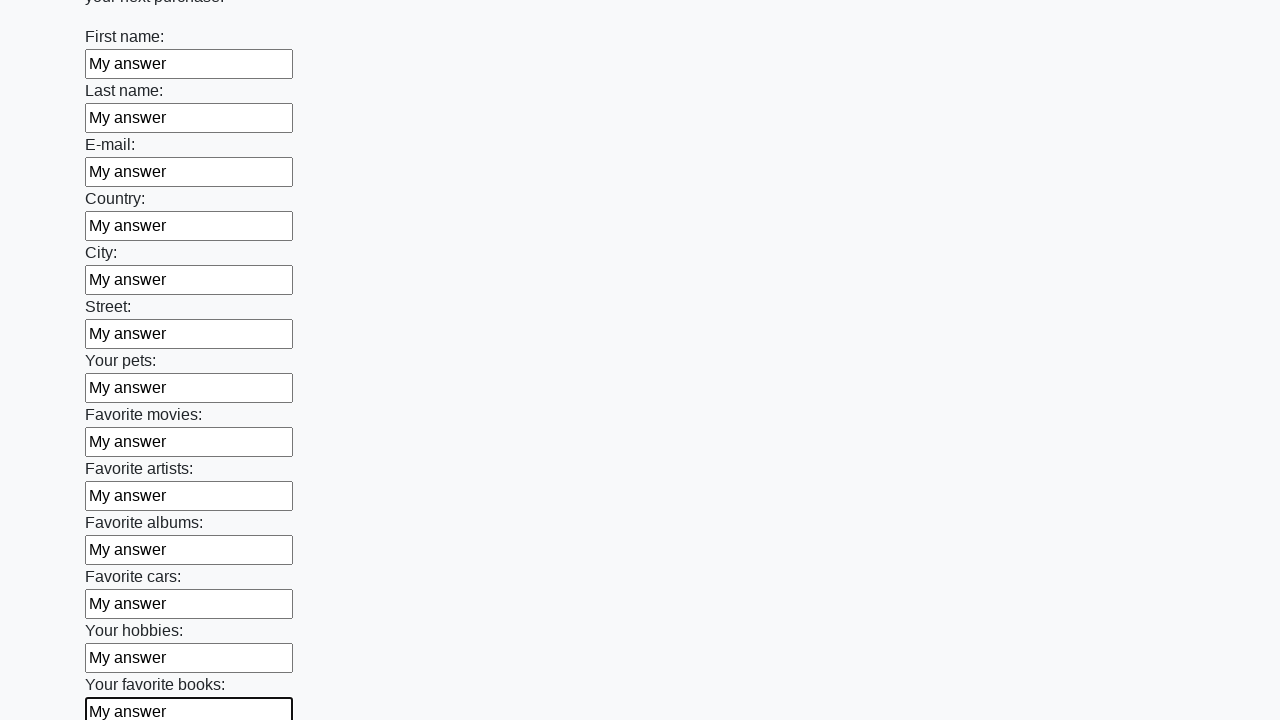

Filled an input field with 'My answer' on input >> nth=13
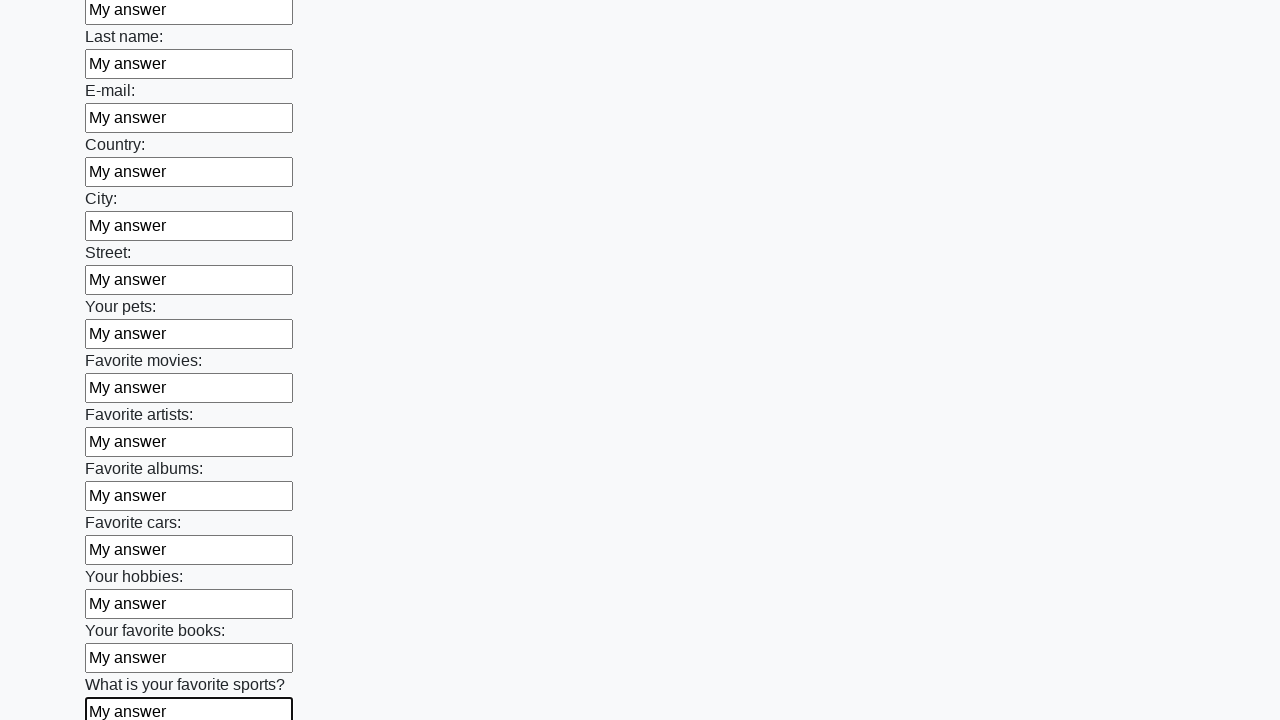

Filled an input field with 'My answer' on input >> nth=14
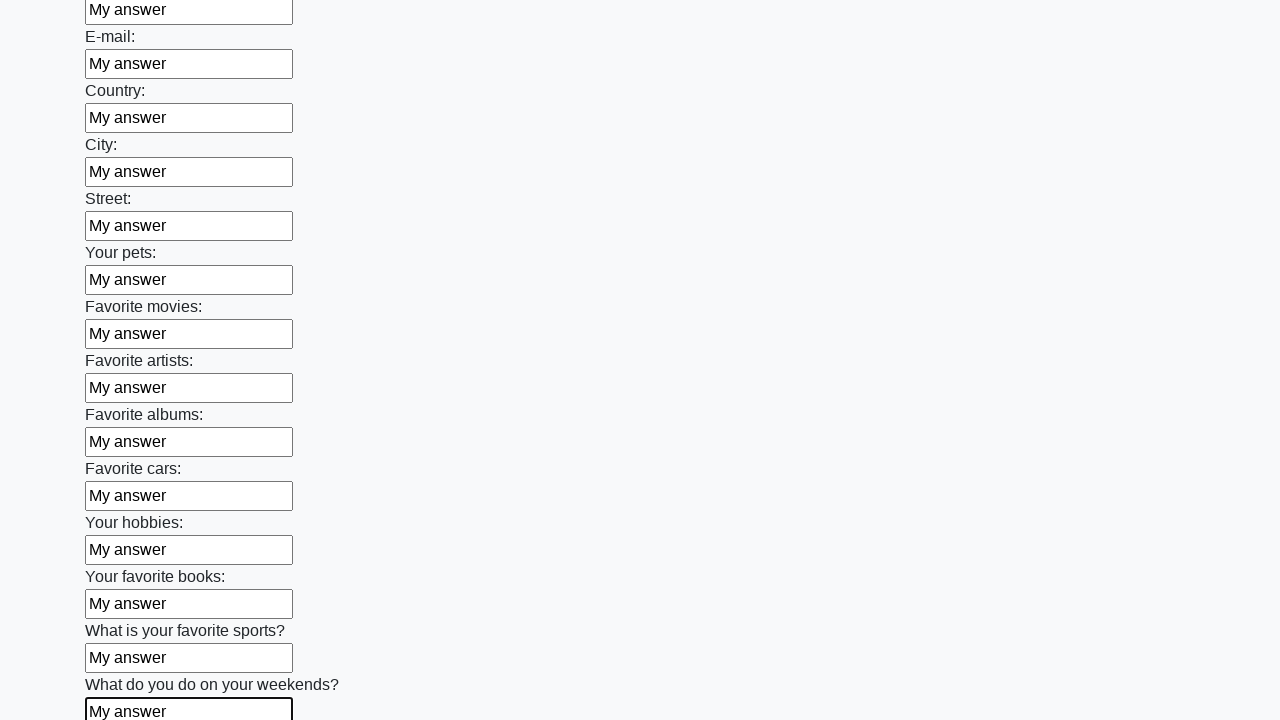

Filled an input field with 'My answer' on input >> nth=15
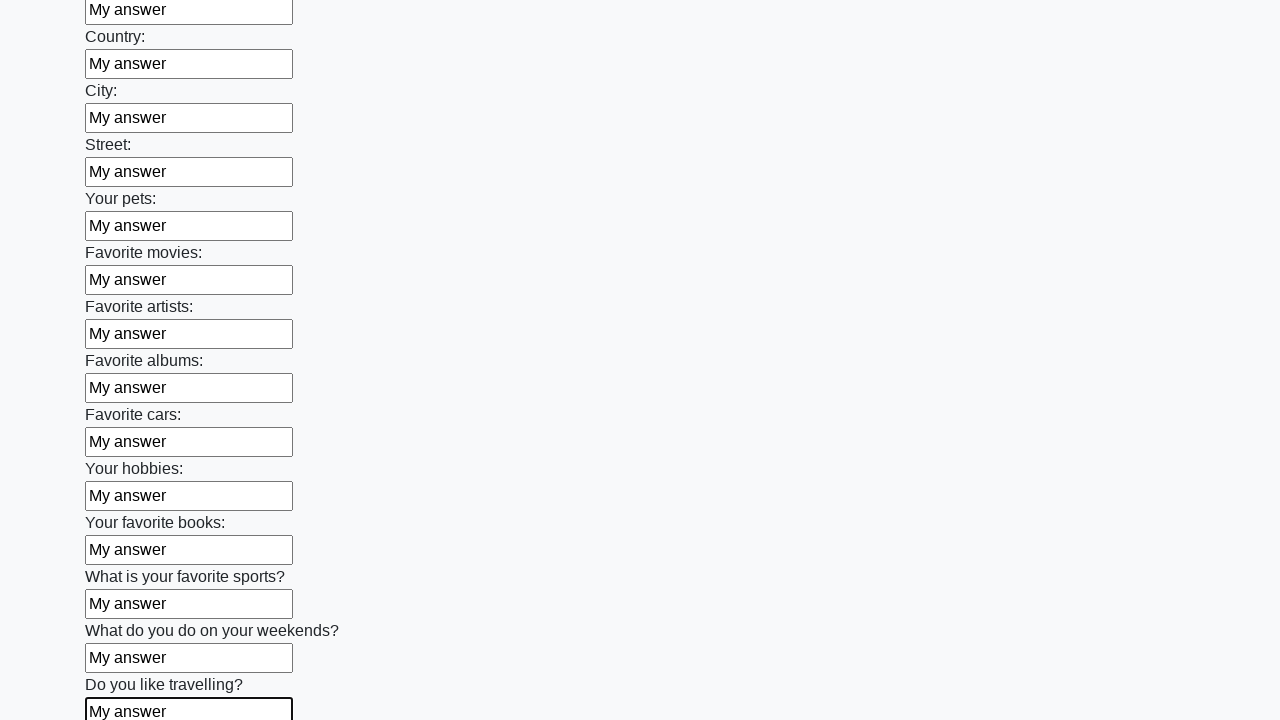

Filled an input field with 'My answer' on input >> nth=16
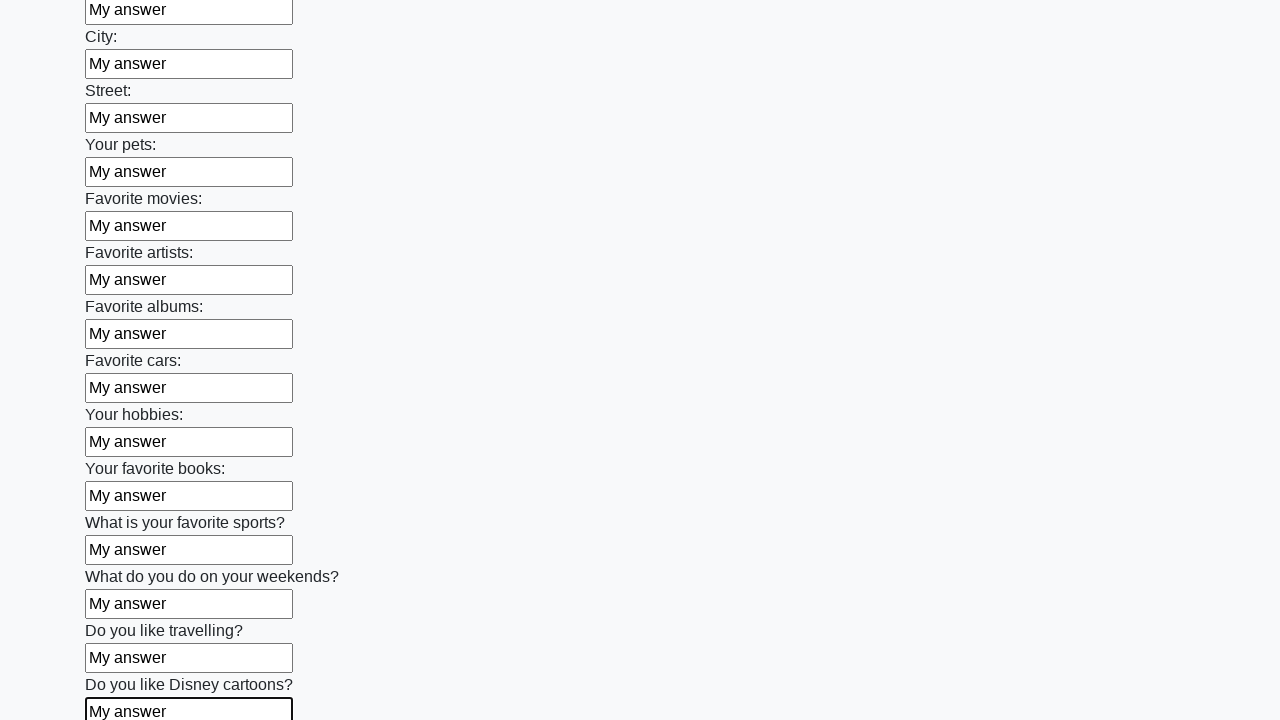

Filled an input field with 'My answer' on input >> nth=17
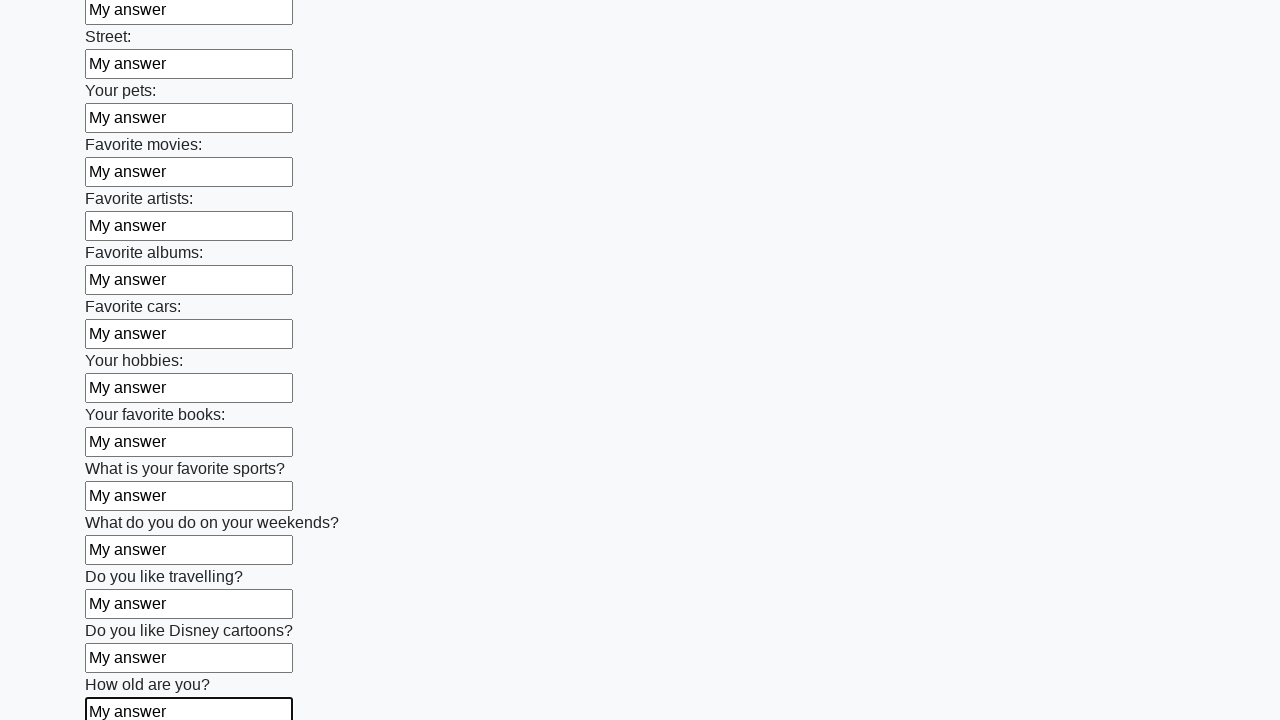

Filled an input field with 'My answer' on input >> nth=18
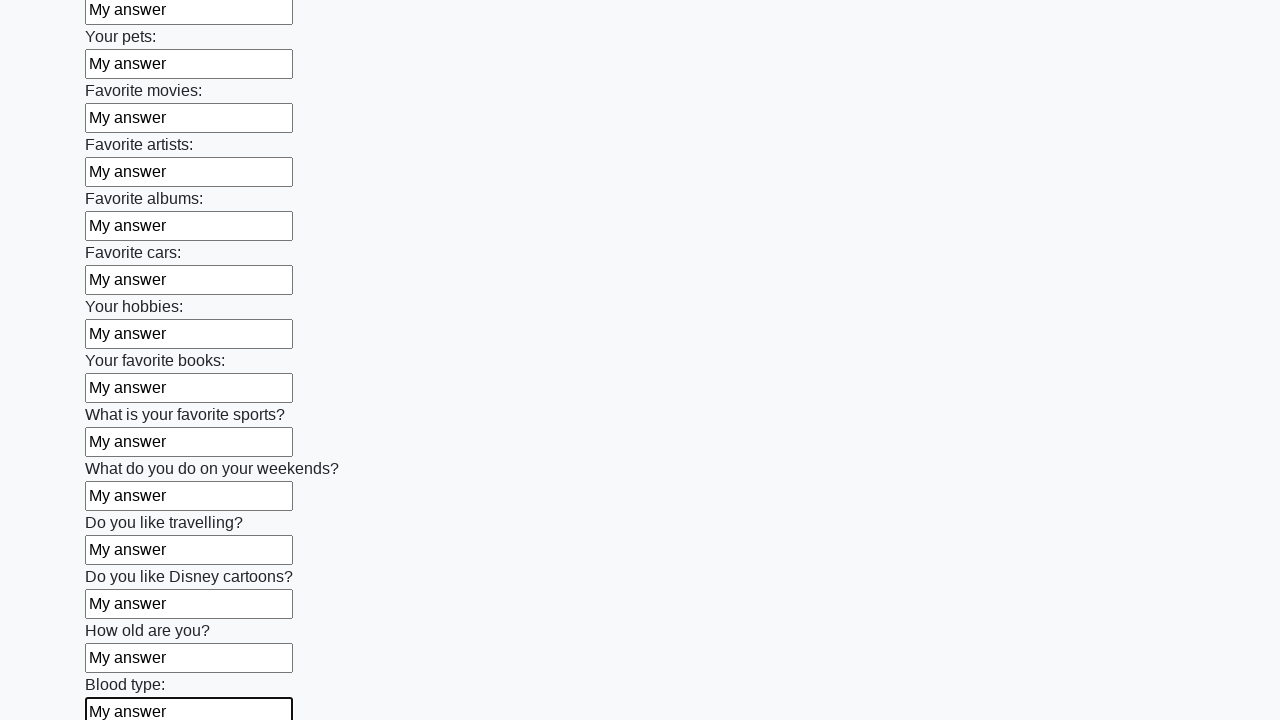

Filled an input field with 'My answer' on input >> nth=19
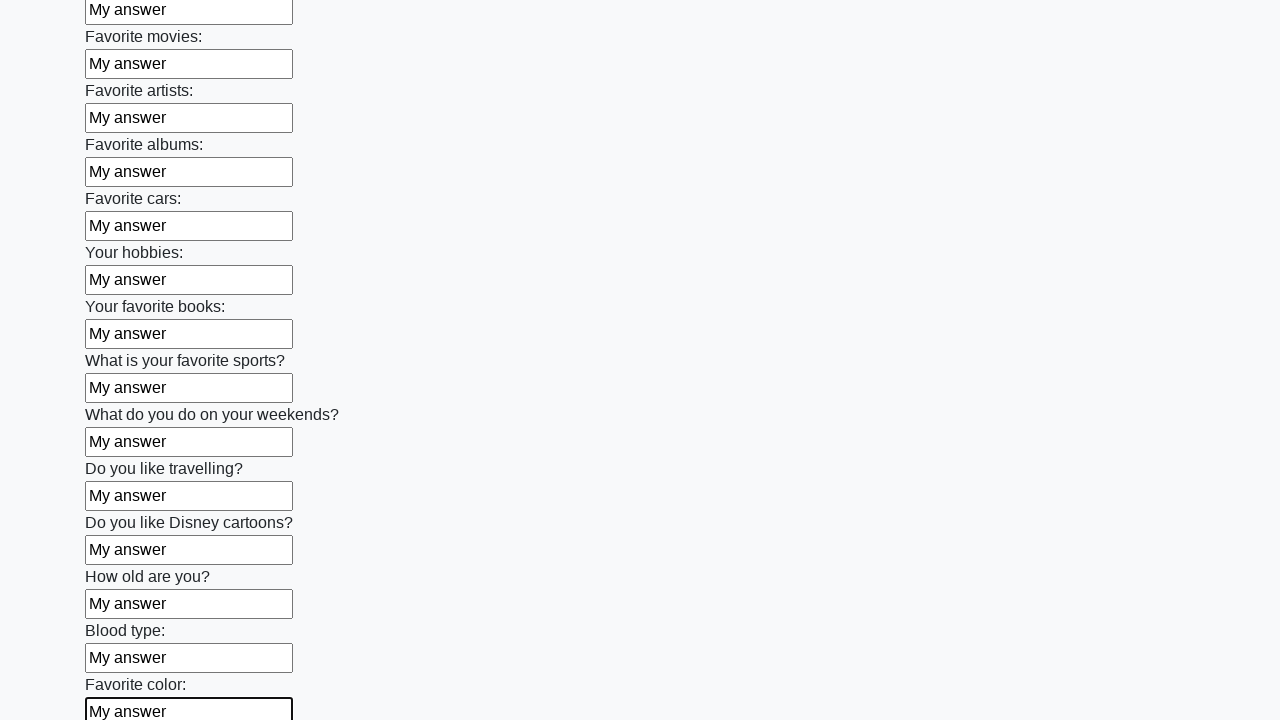

Filled an input field with 'My answer' on input >> nth=20
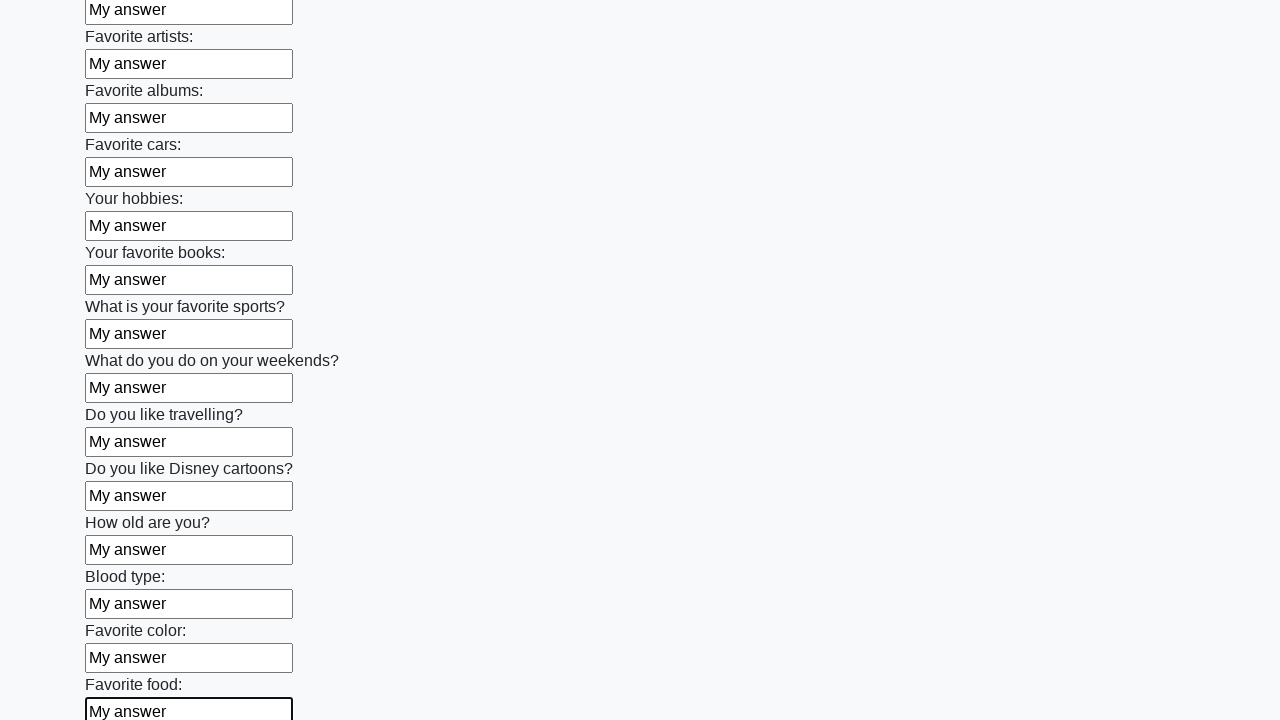

Filled an input field with 'My answer' on input >> nth=21
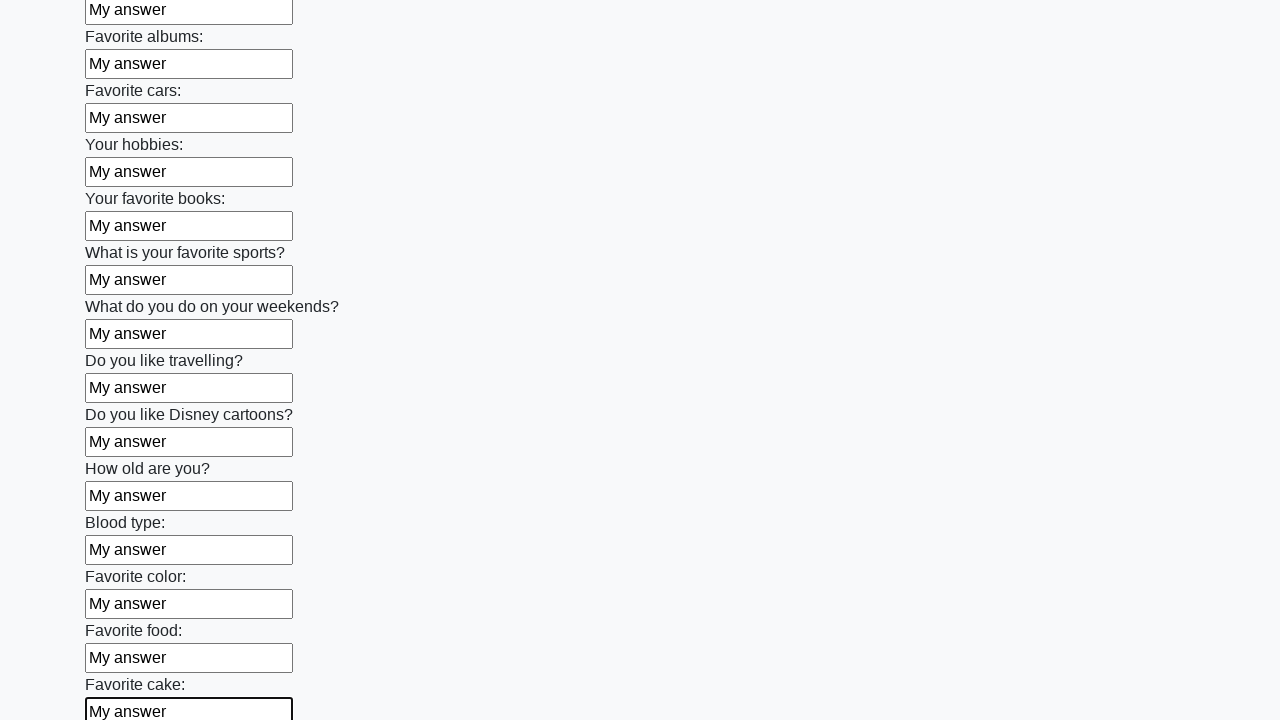

Filled an input field with 'My answer' on input >> nth=22
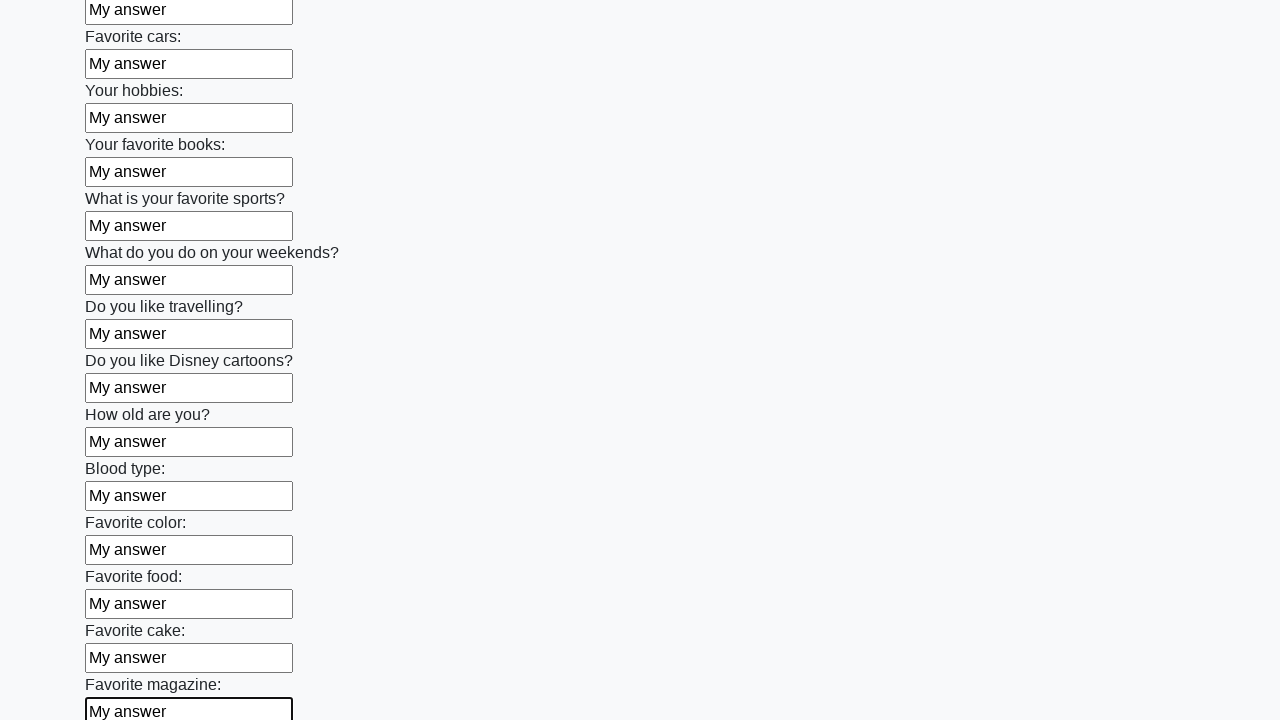

Filled an input field with 'My answer' on input >> nth=23
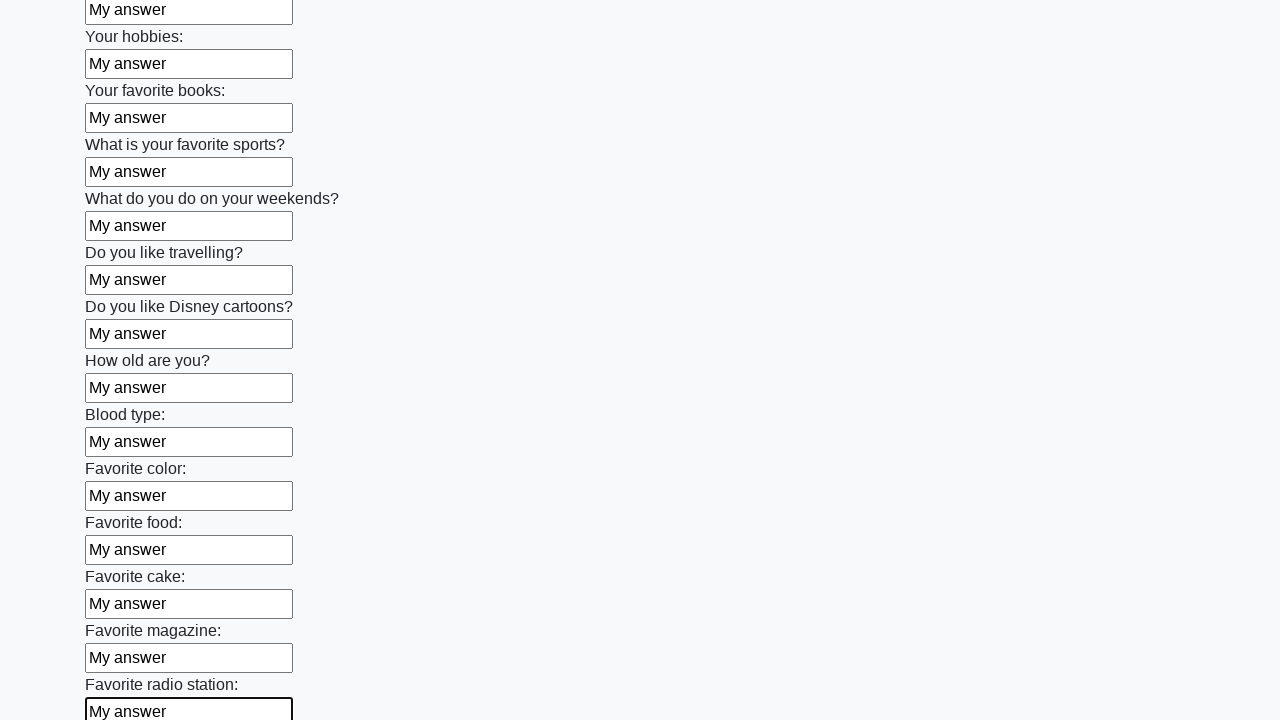

Filled an input field with 'My answer' on input >> nth=24
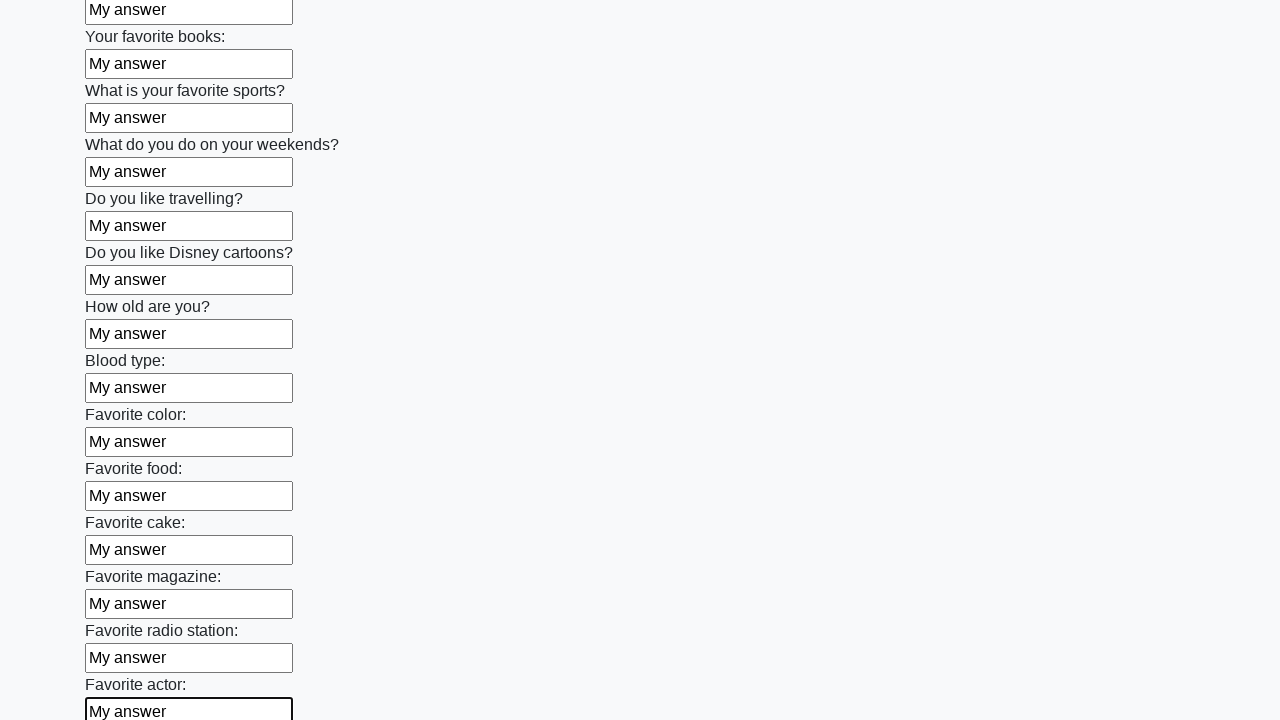

Filled an input field with 'My answer' on input >> nth=25
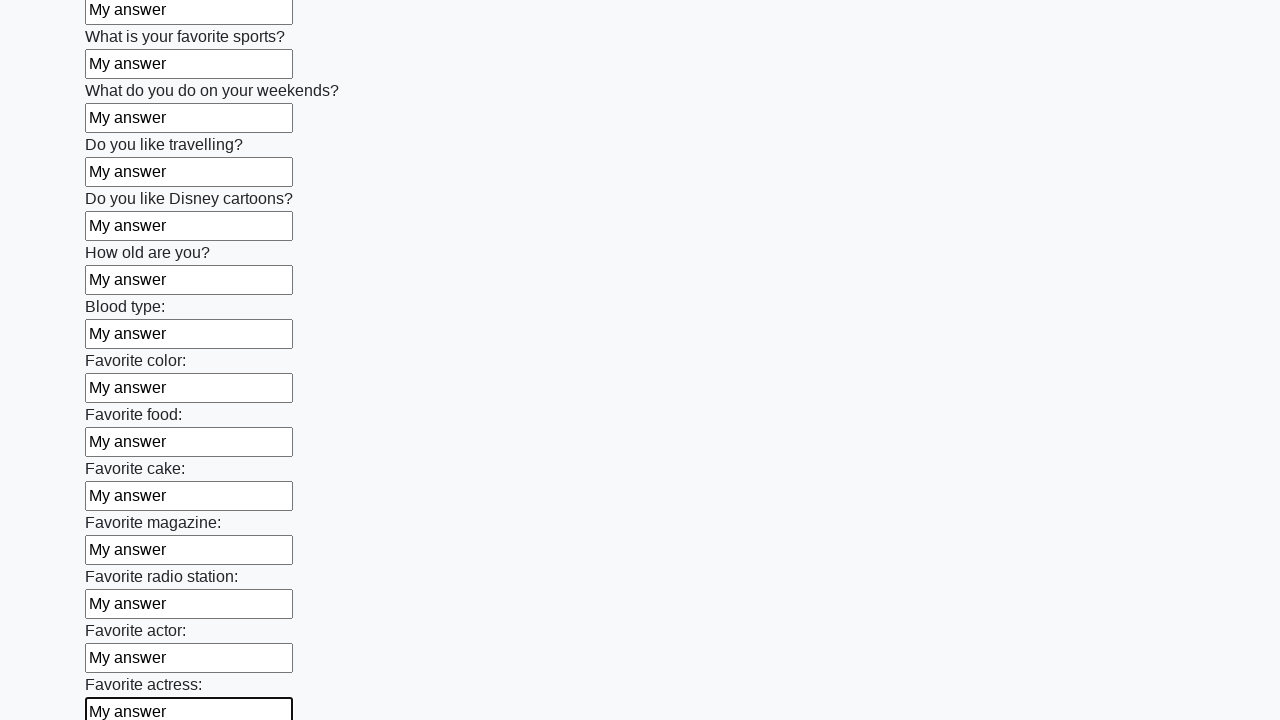

Filled an input field with 'My answer' on input >> nth=26
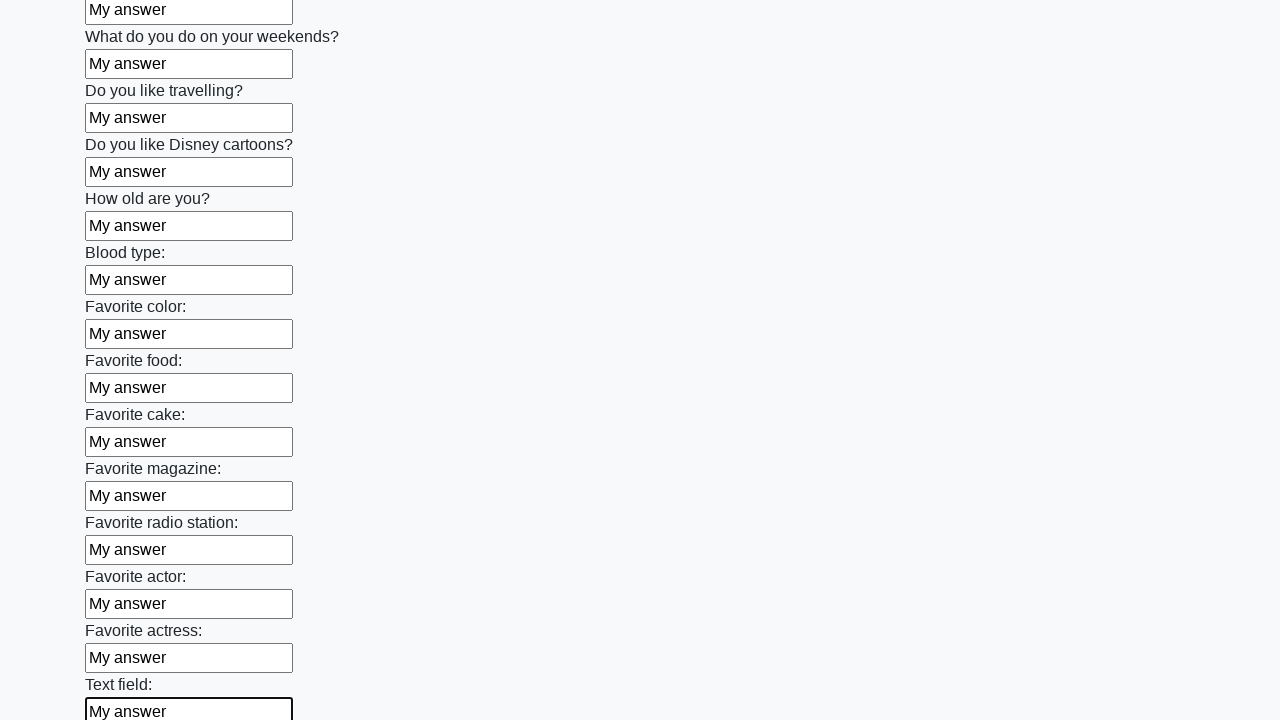

Filled an input field with 'My answer' on input >> nth=27
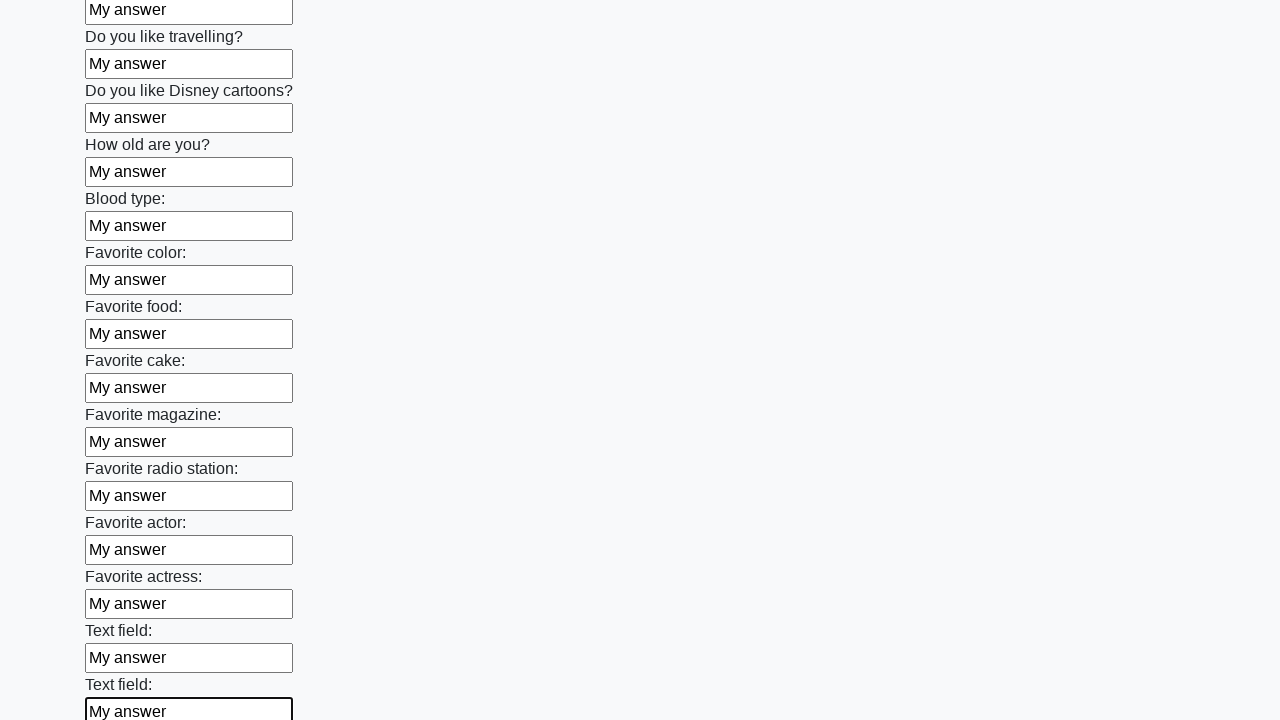

Filled an input field with 'My answer' on input >> nth=28
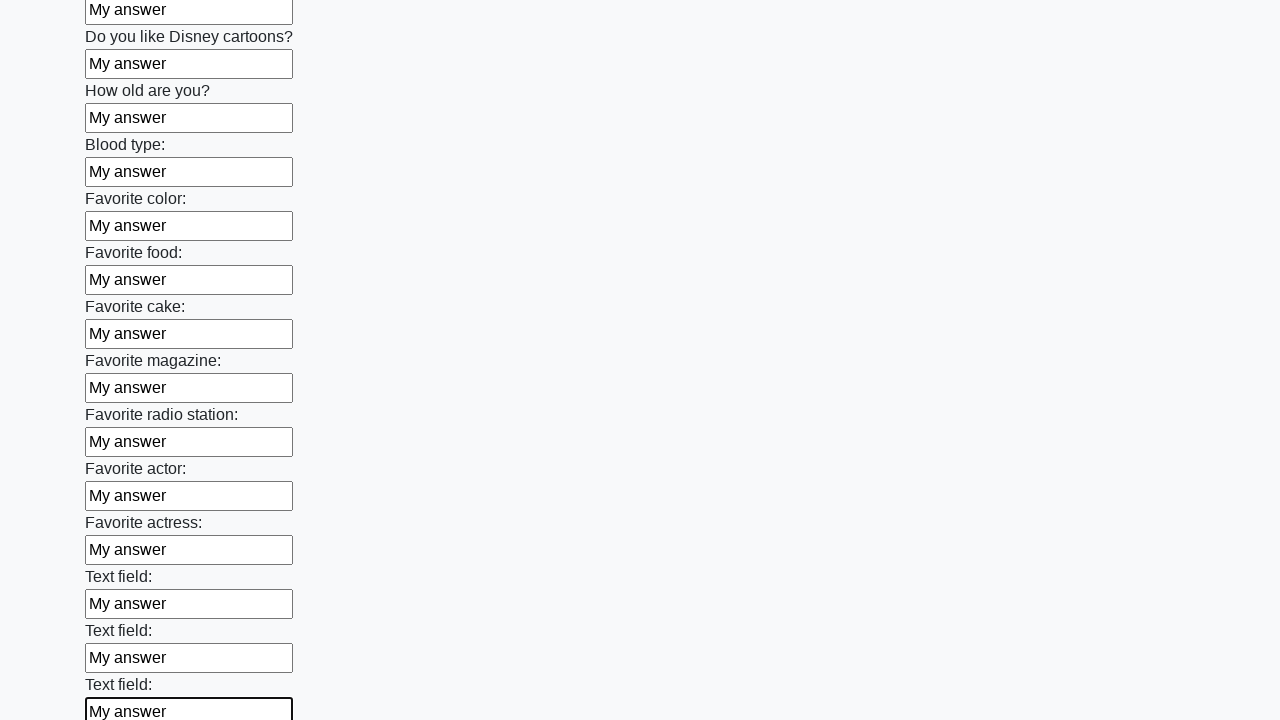

Filled an input field with 'My answer' on input >> nth=29
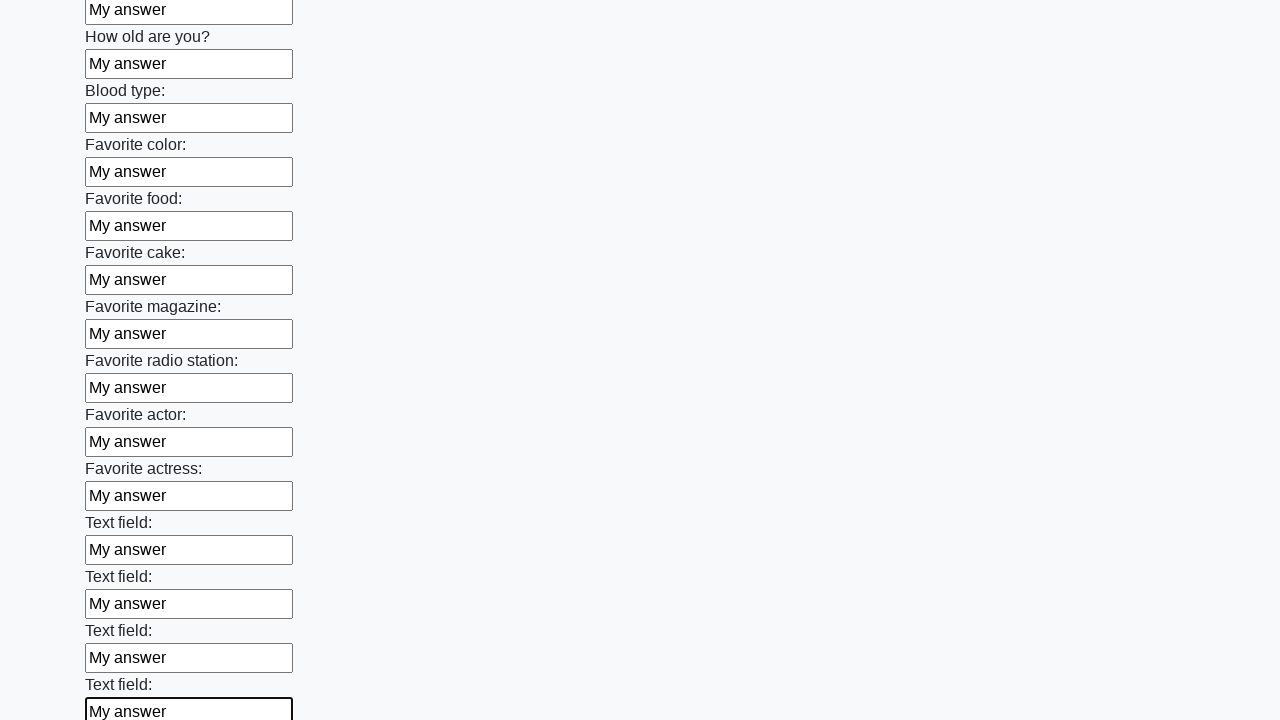

Filled an input field with 'My answer' on input >> nth=30
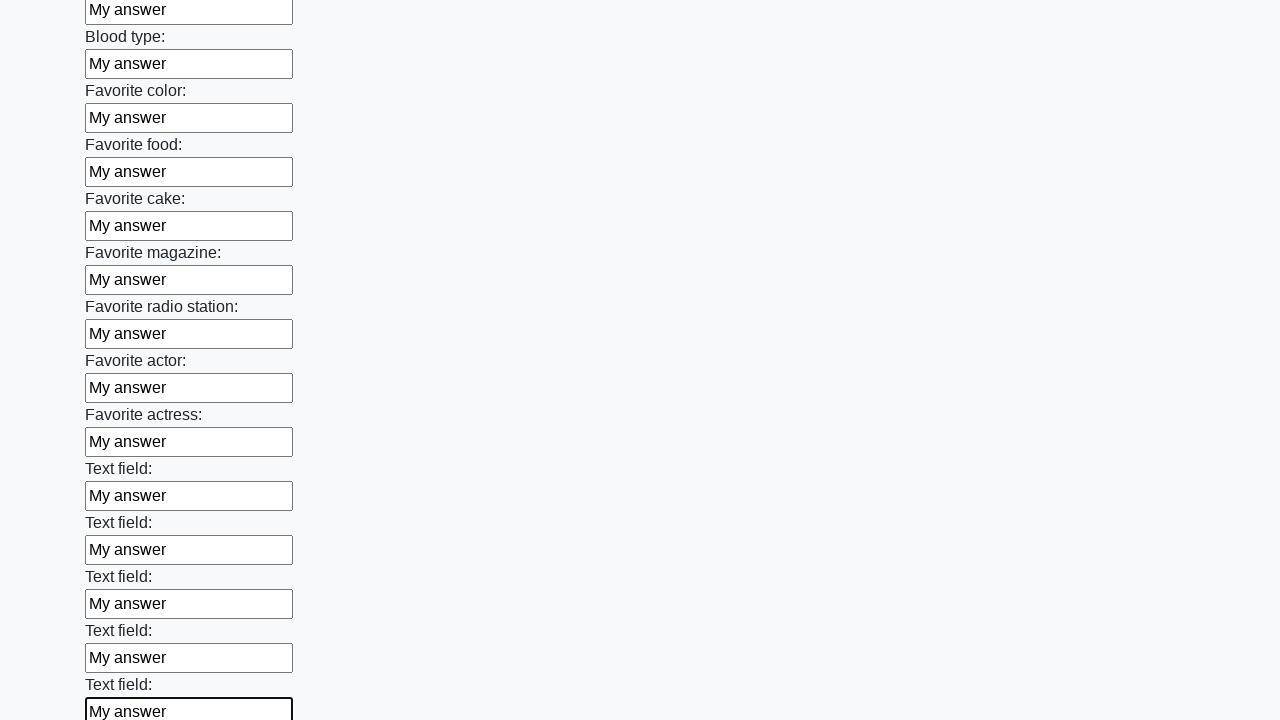

Filled an input field with 'My answer' on input >> nth=31
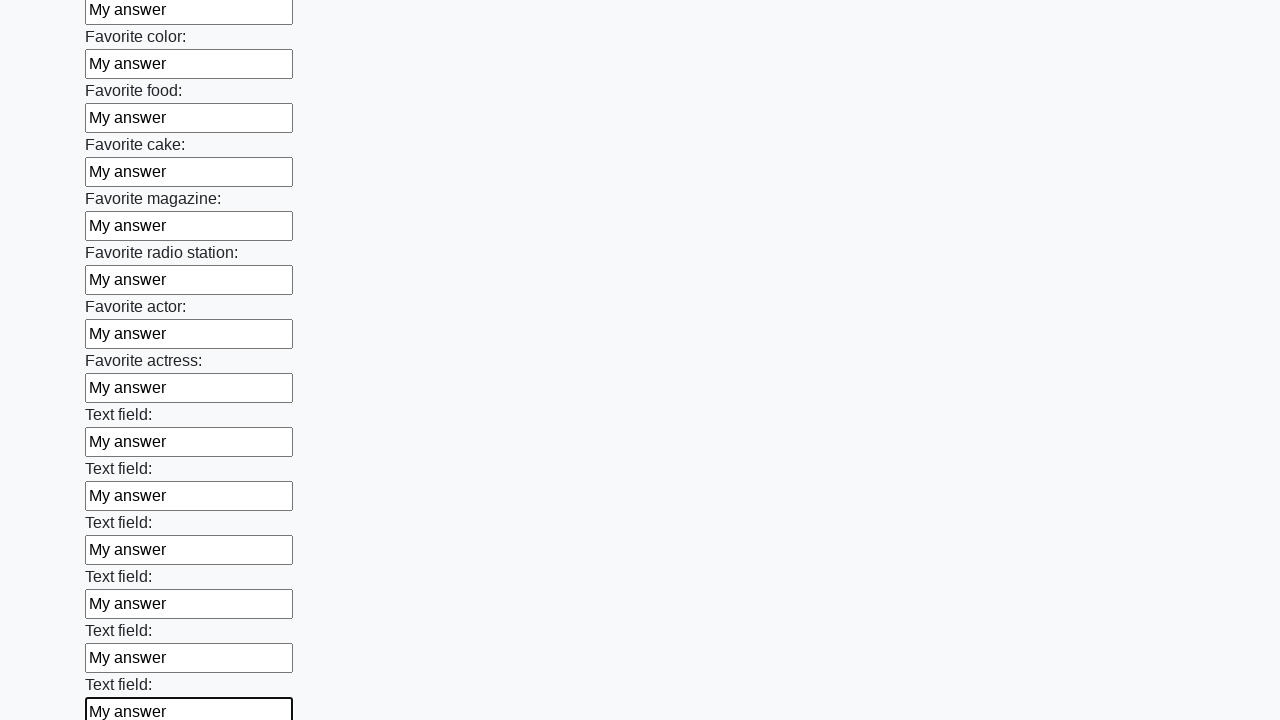

Filled an input field with 'My answer' on input >> nth=32
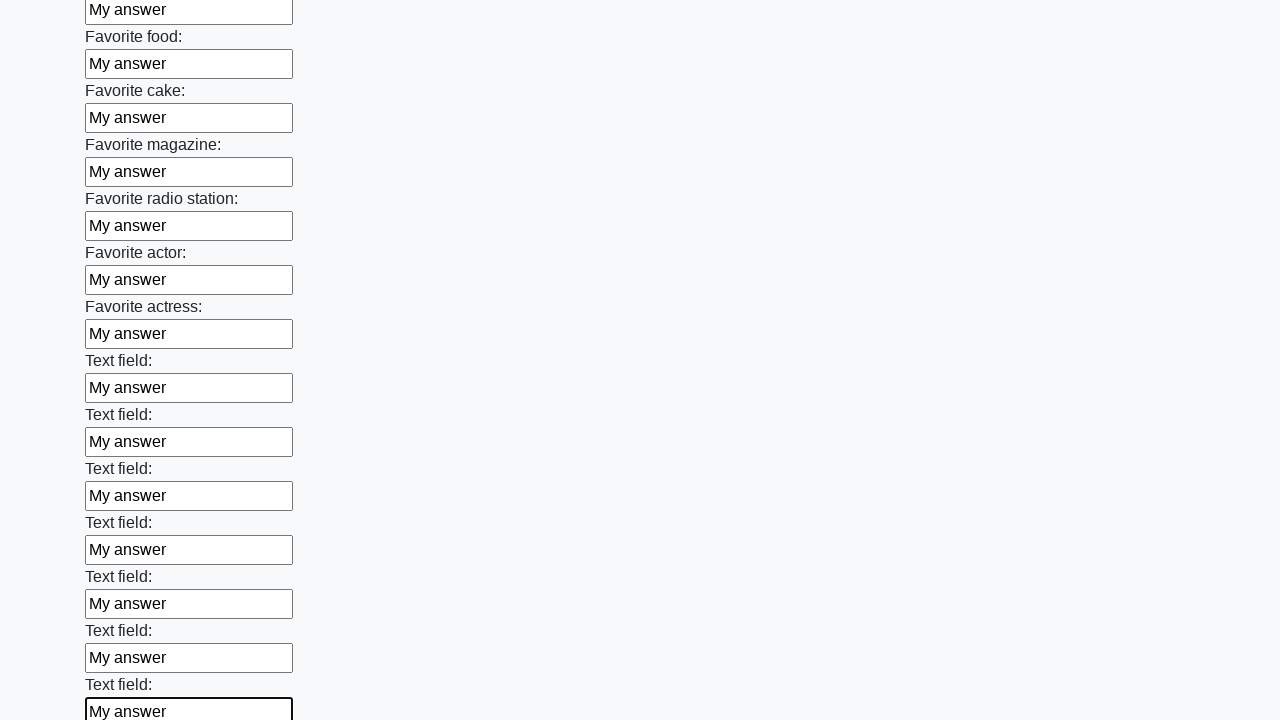

Filled an input field with 'My answer' on input >> nth=33
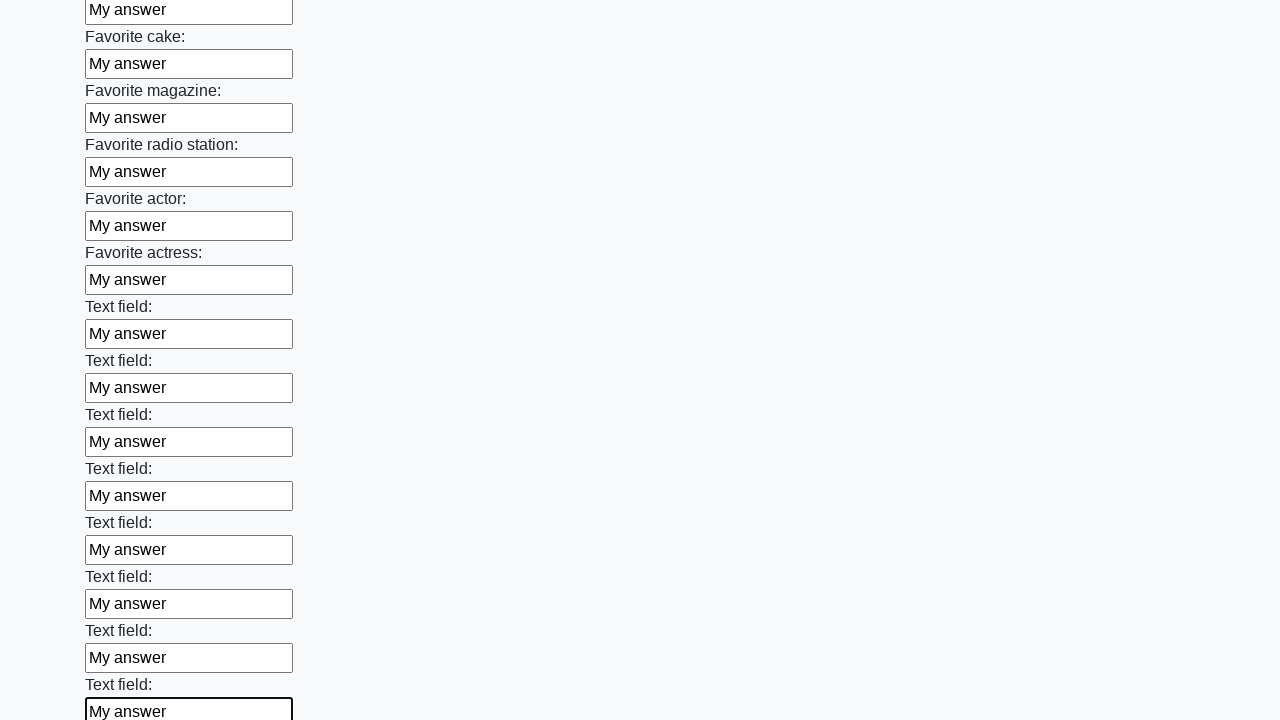

Filled an input field with 'My answer' on input >> nth=34
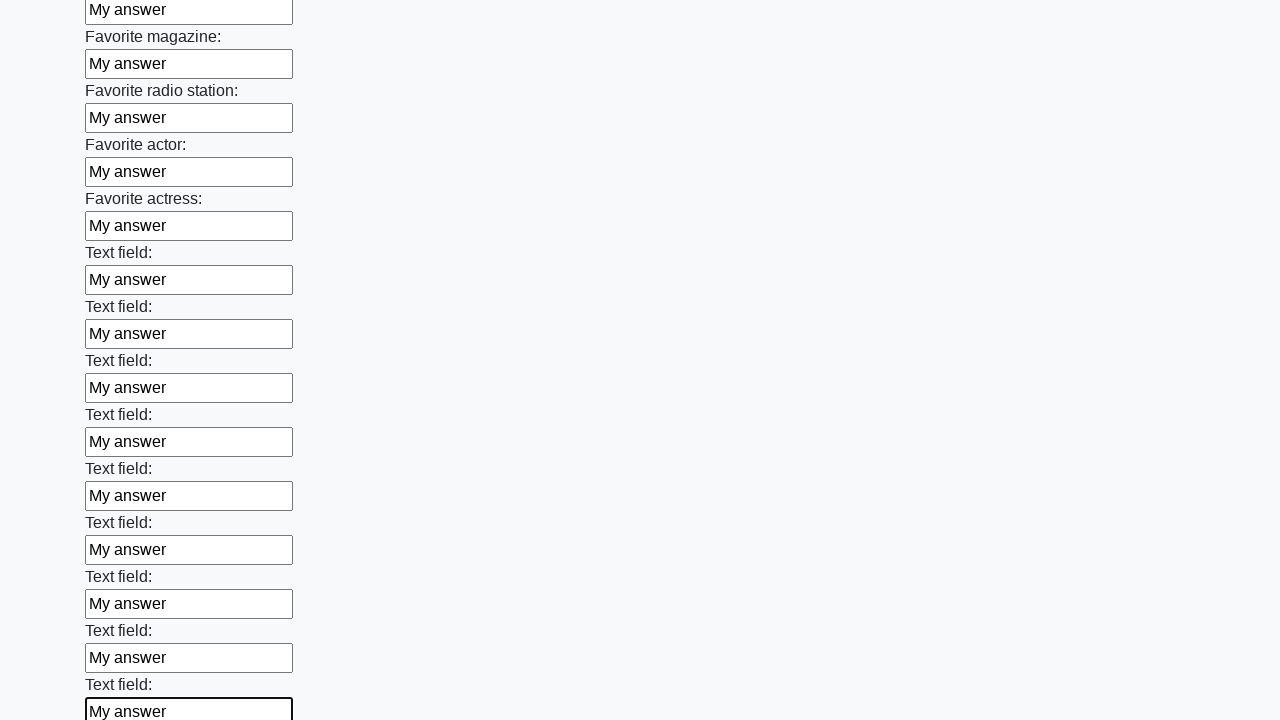

Filled an input field with 'My answer' on input >> nth=35
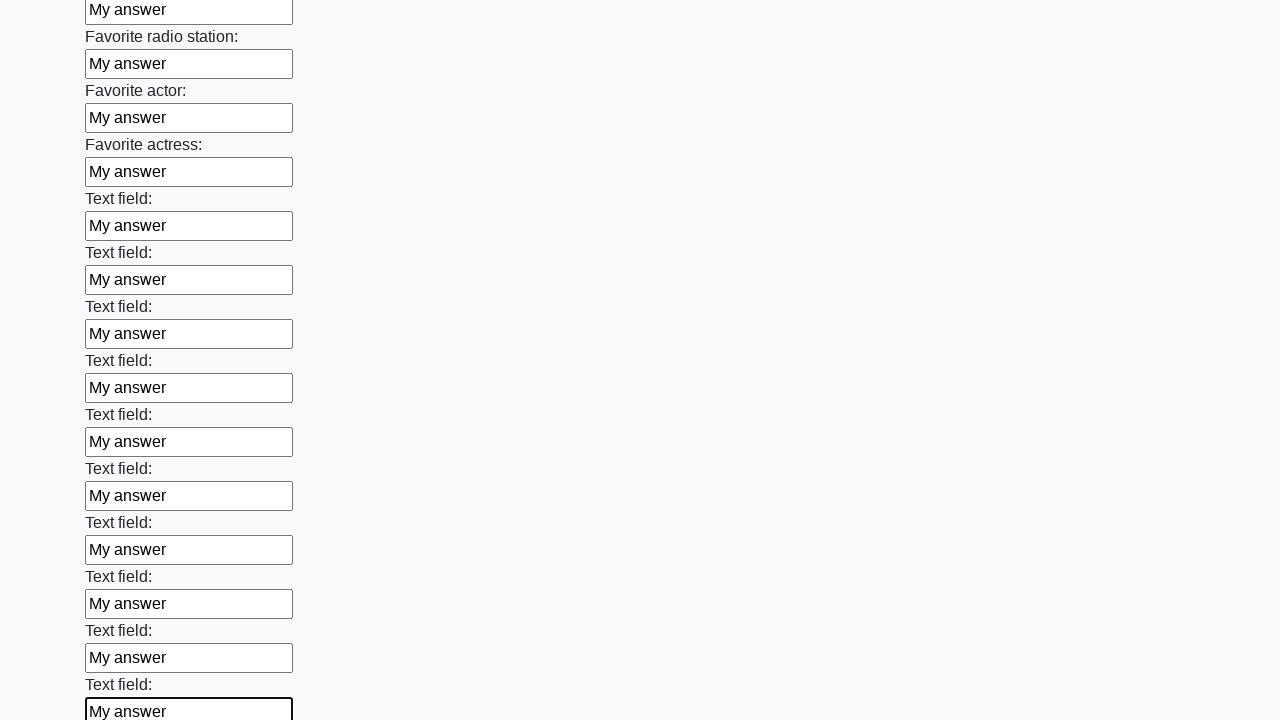

Filled an input field with 'My answer' on input >> nth=36
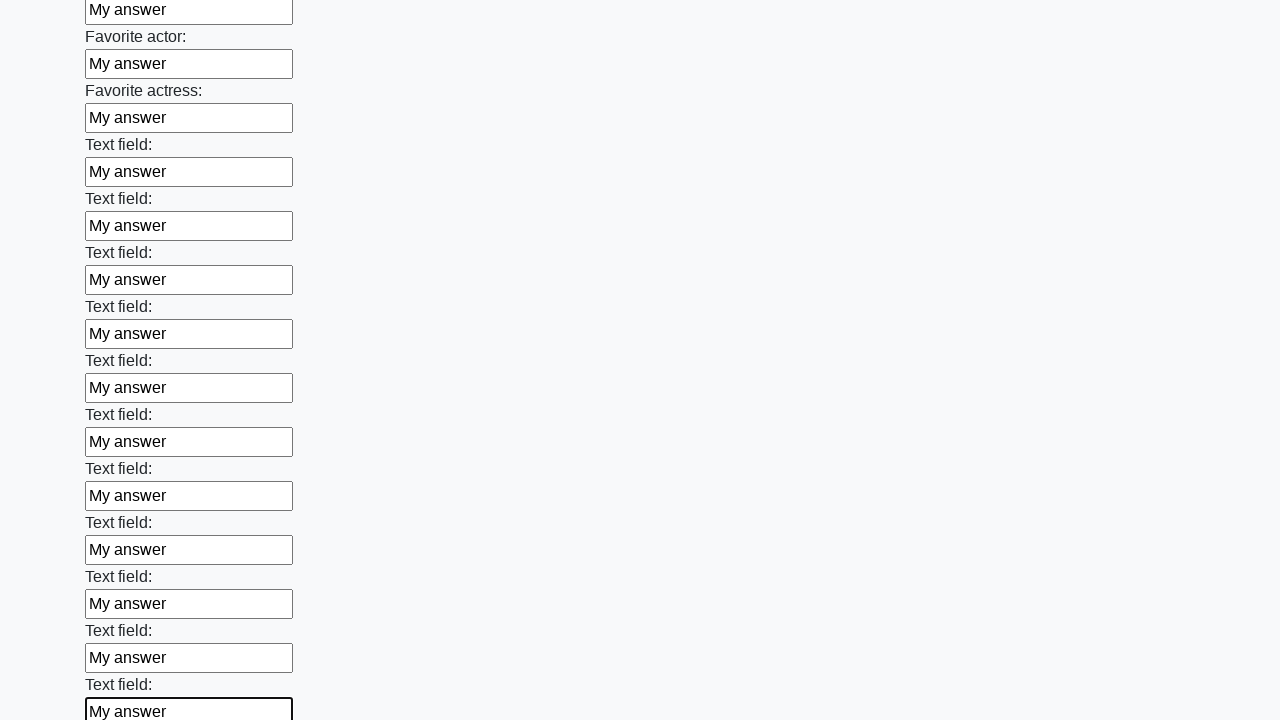

Filled an input field with 'My answer' on input >> nth=37
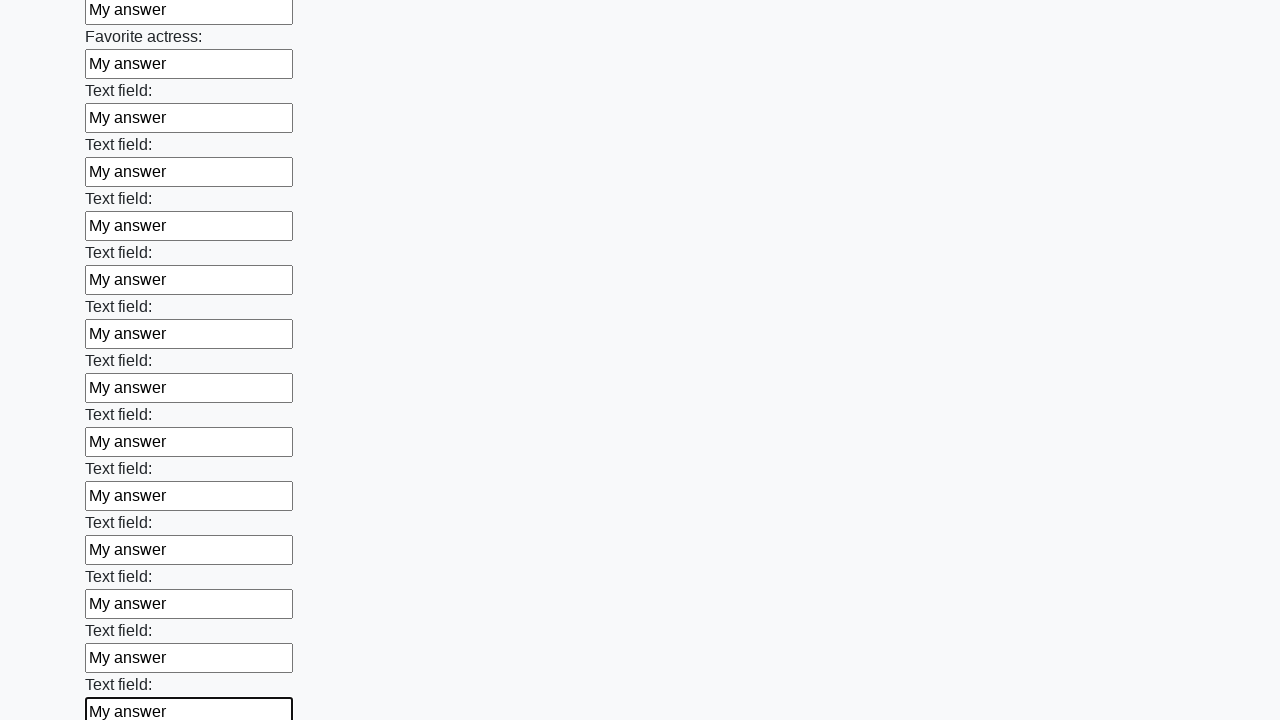

Filled an input field with 'My answer' on input >> nth=38
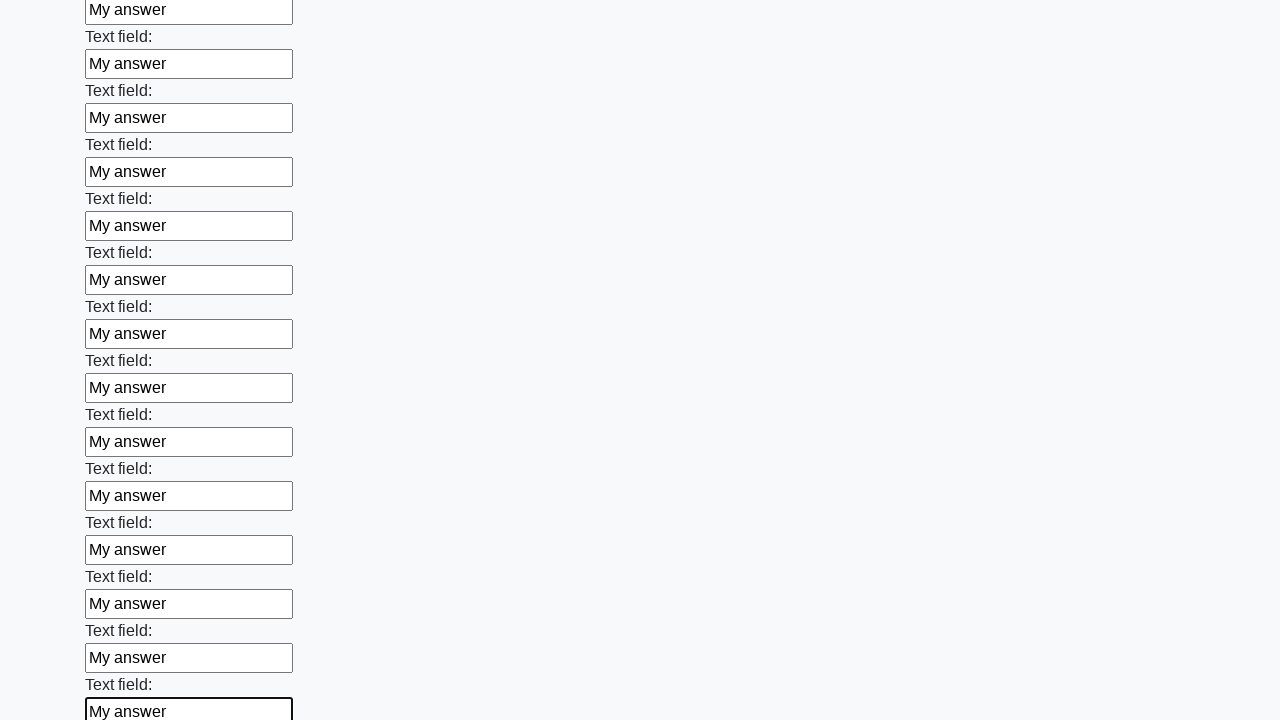

Filled an input field with 'My answer' on input >> nth=39
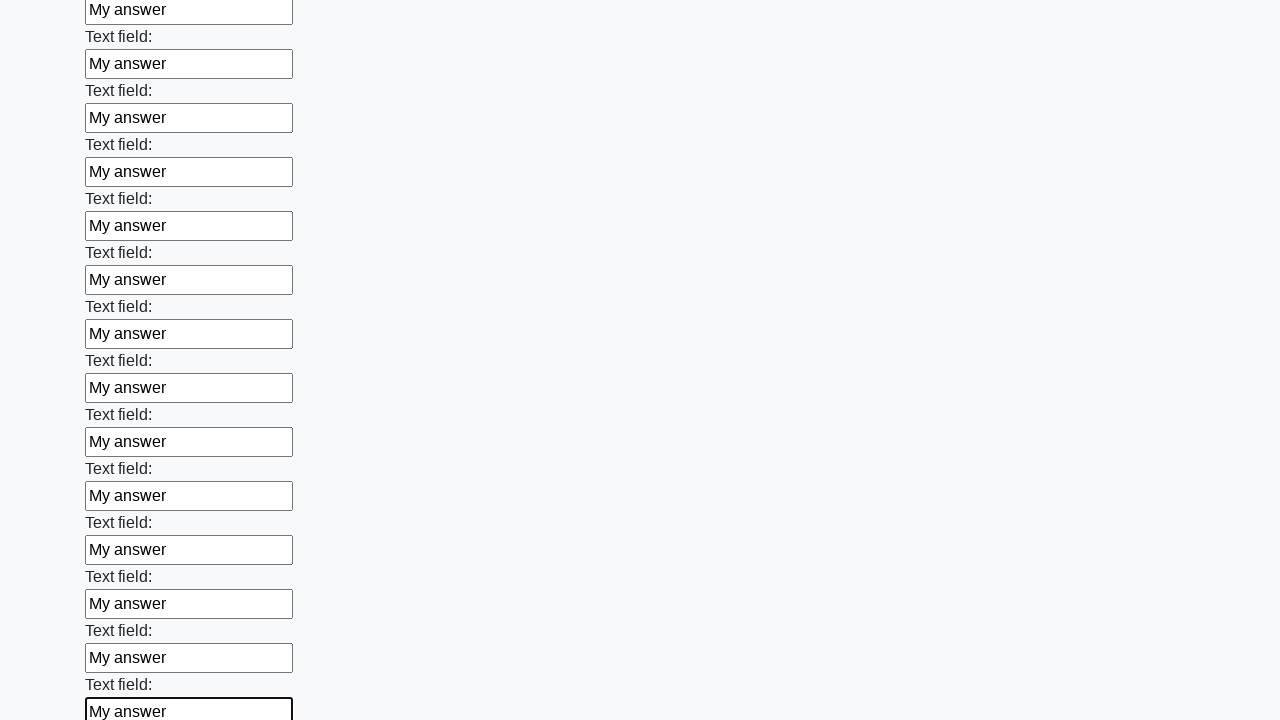

Filled an input field with 'My answer' on input >> nth=40
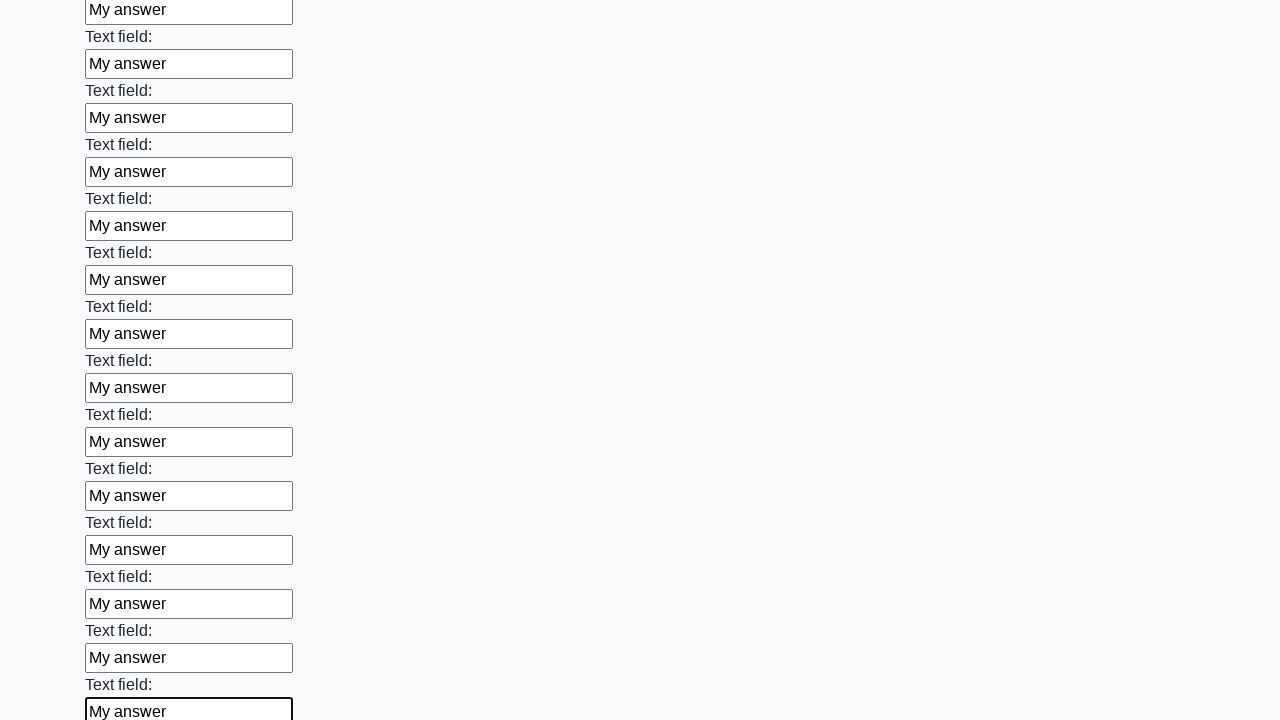

Filled an input field with 'My answer' on input >> nth=41
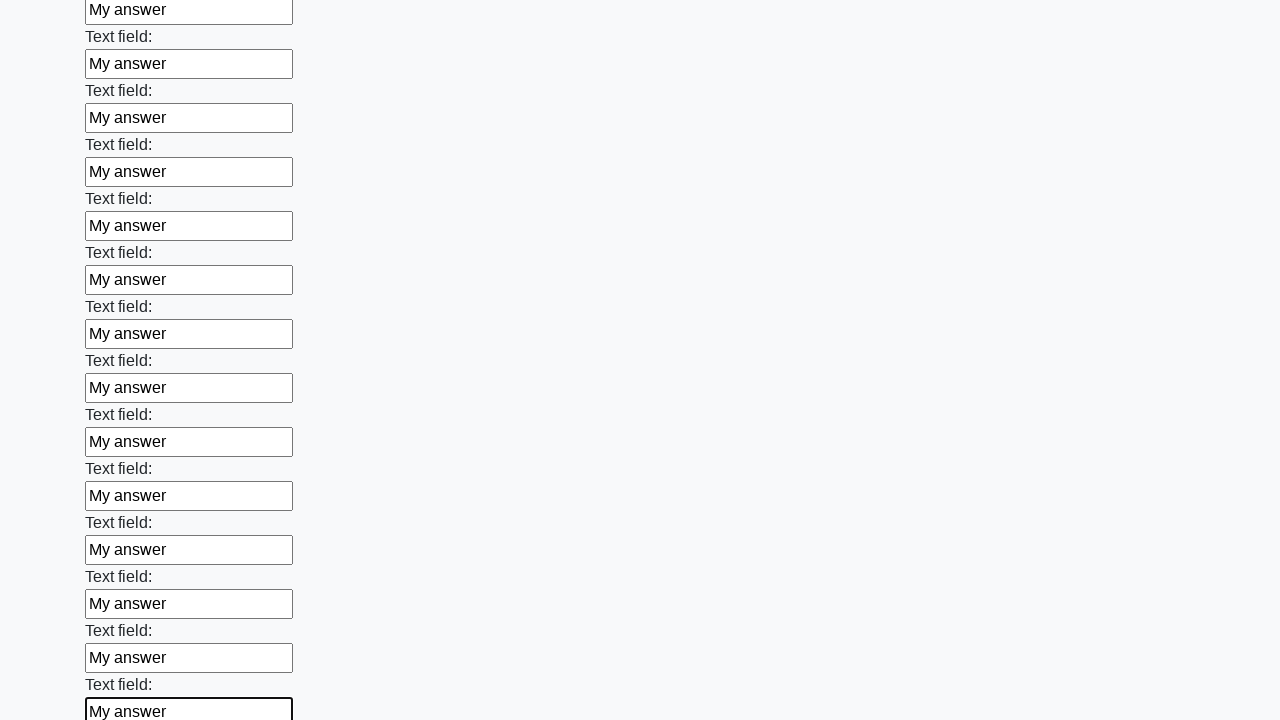

Filled an input field with 'My answer' on input >> nth=42
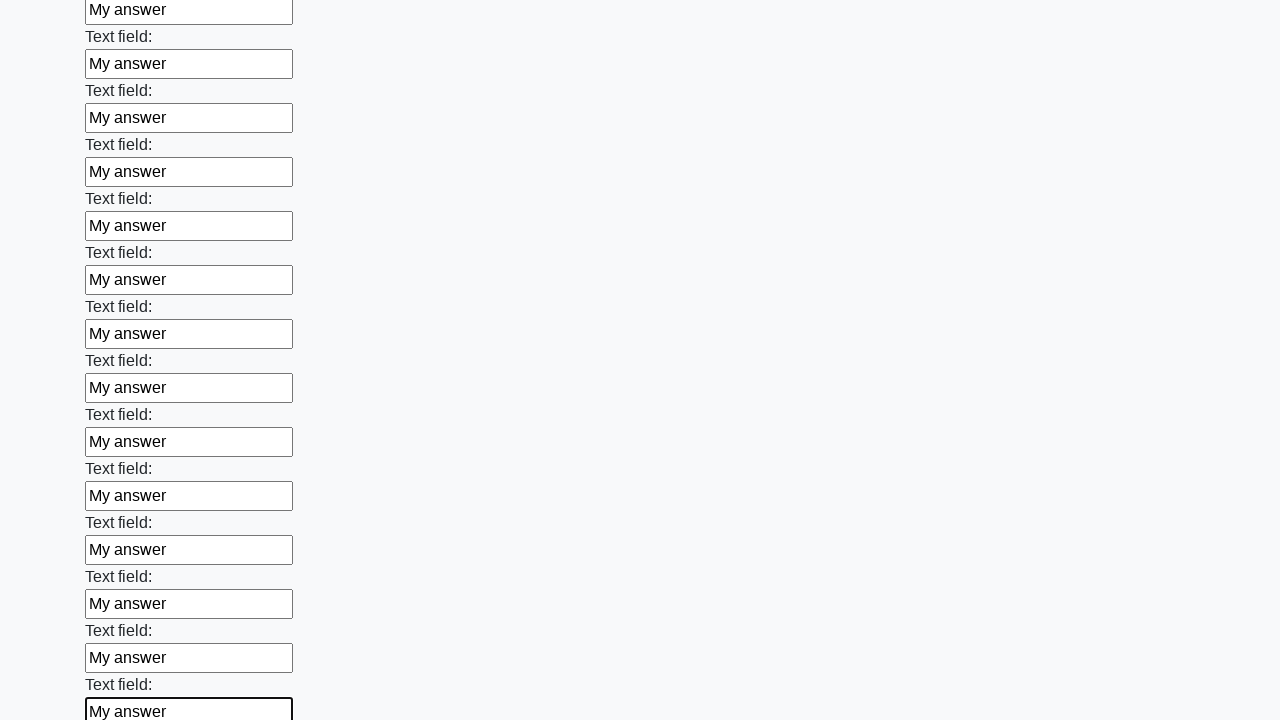

Filled an input field with 'My answer' on input >> nth=43
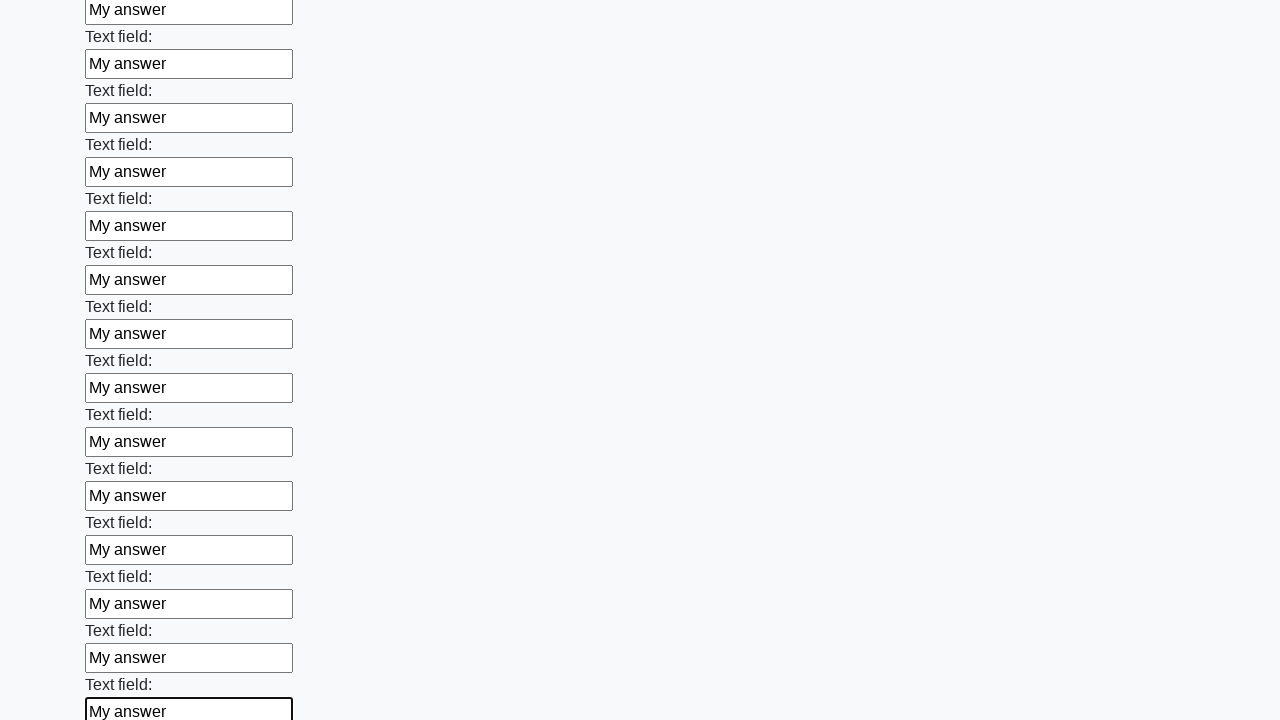

Filled an input field with 'My answer' on input >> nth=44
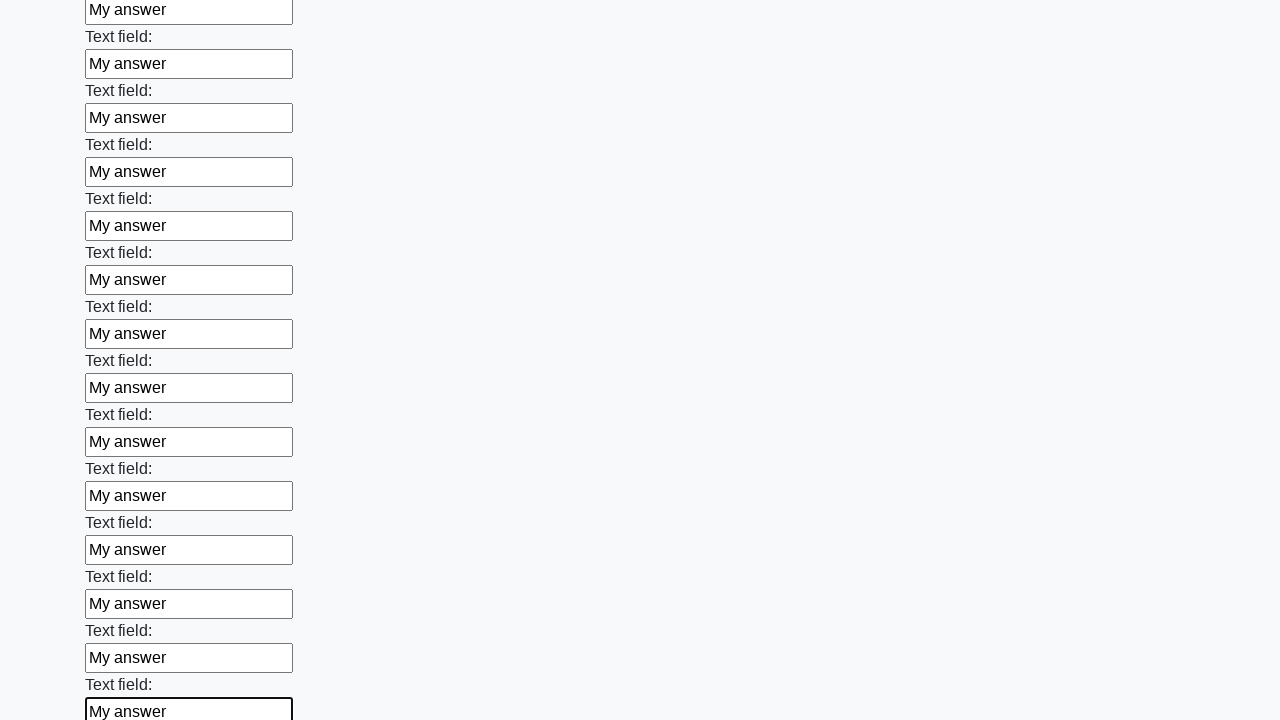

Filled an input field with 'My answer' on input >> nth=45
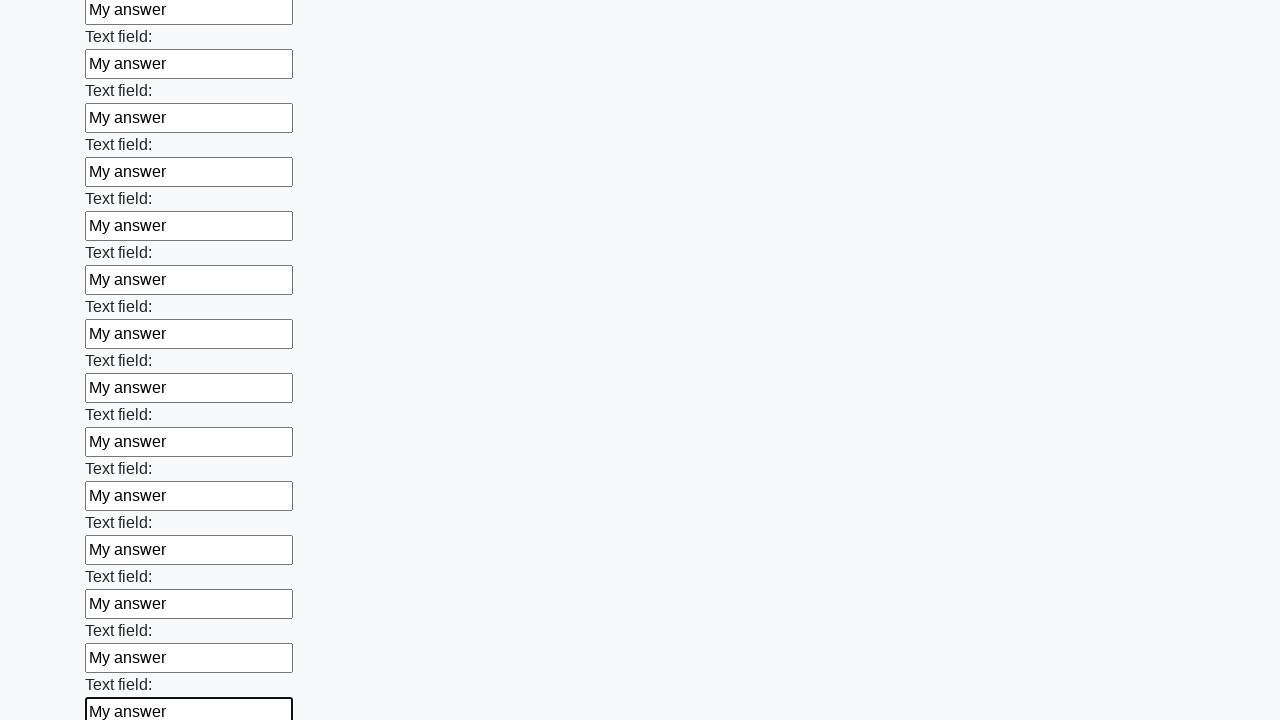

Filled an input field with 'My answer' on input >> nth=46
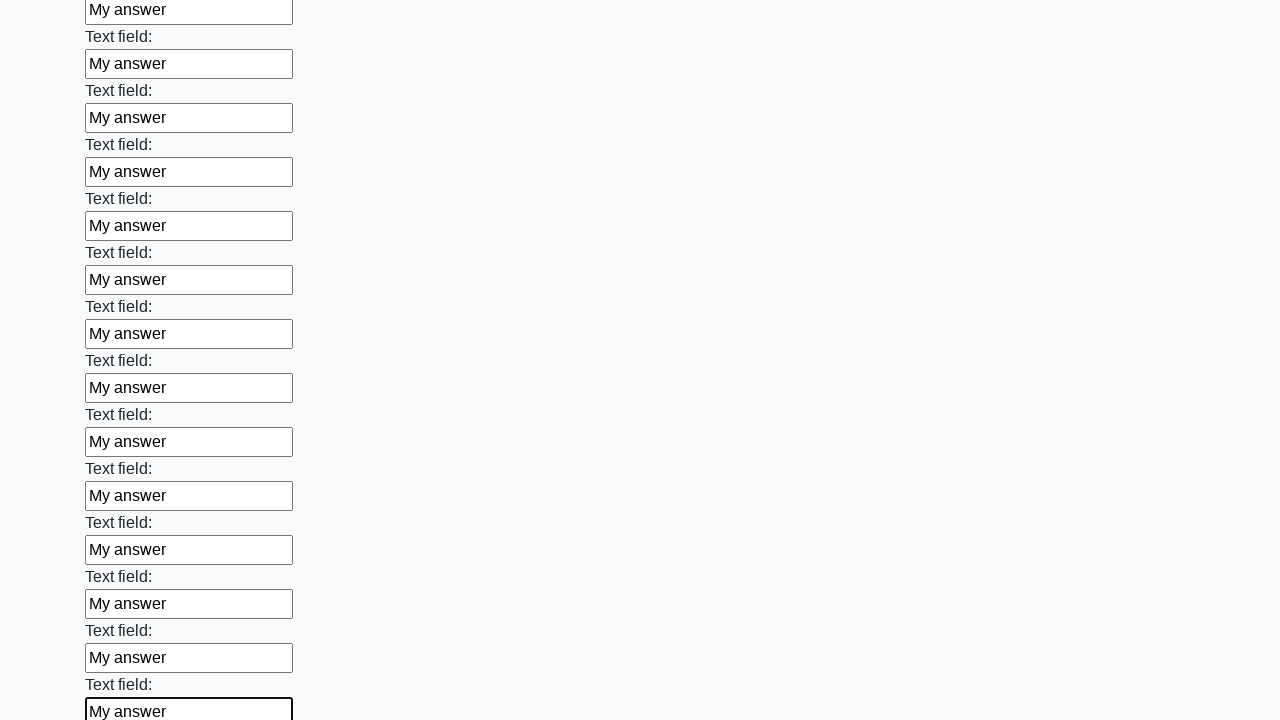

Filled an input field with 'My answer' on input >> nth=47
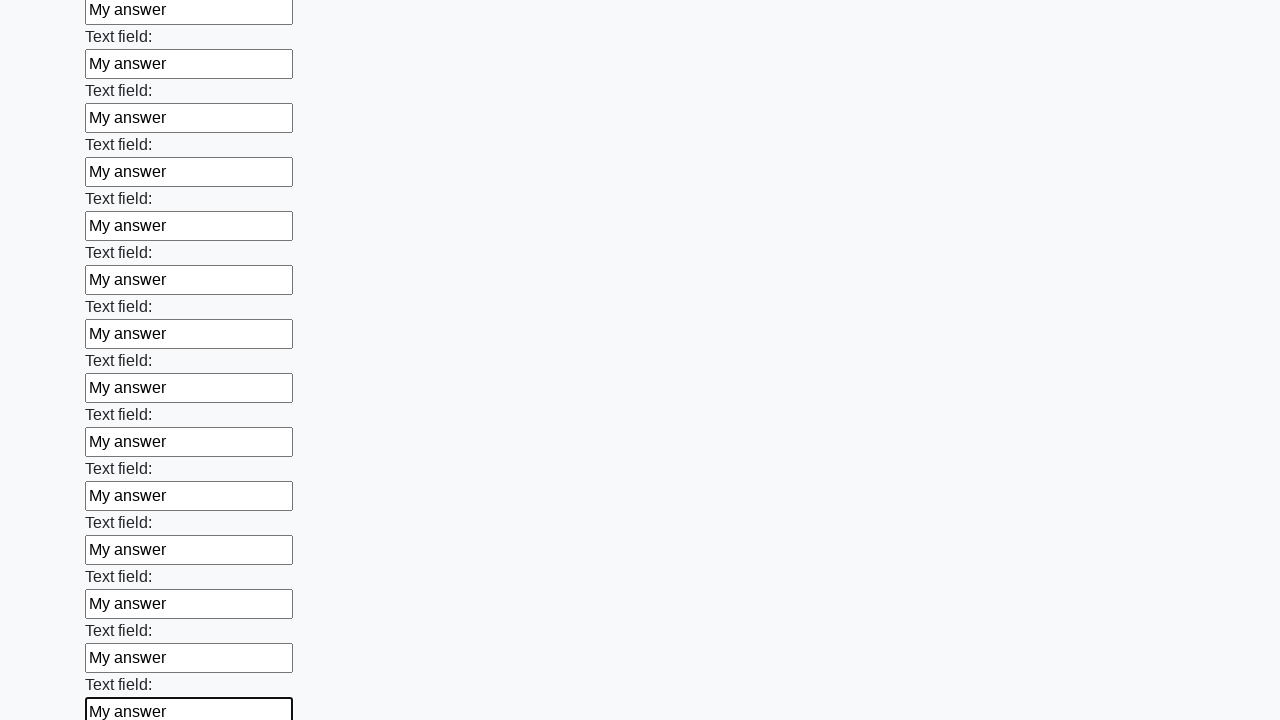

Filled an input field with 'My answer' on input >> nth=48
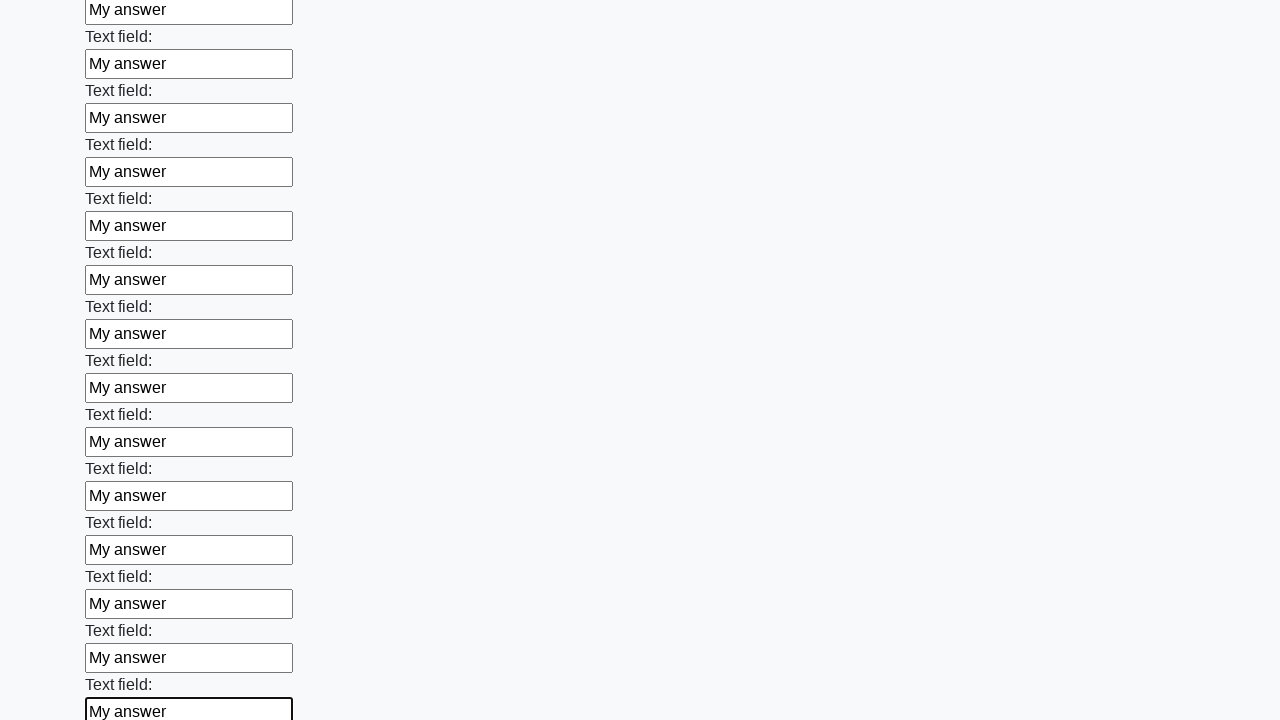

Filled an input field with 'My answer' on input >> nth=49
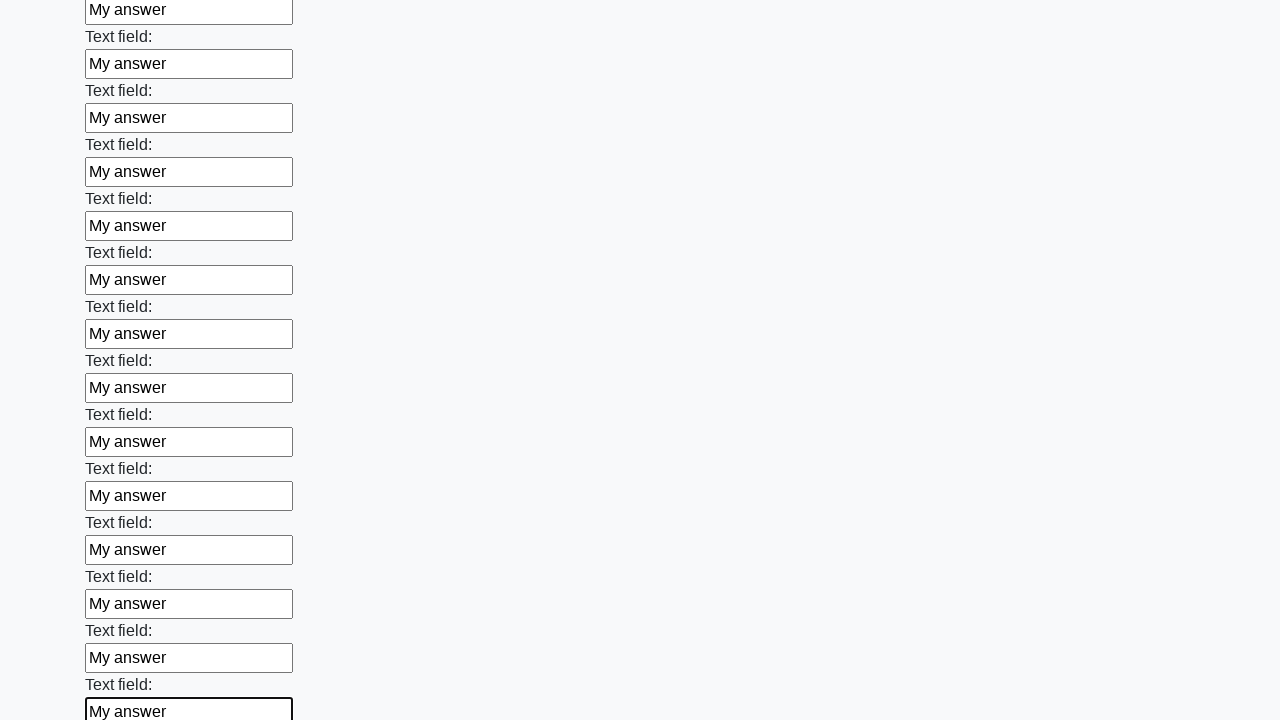

Filled an input field with 'My answer' on input >> nth=50
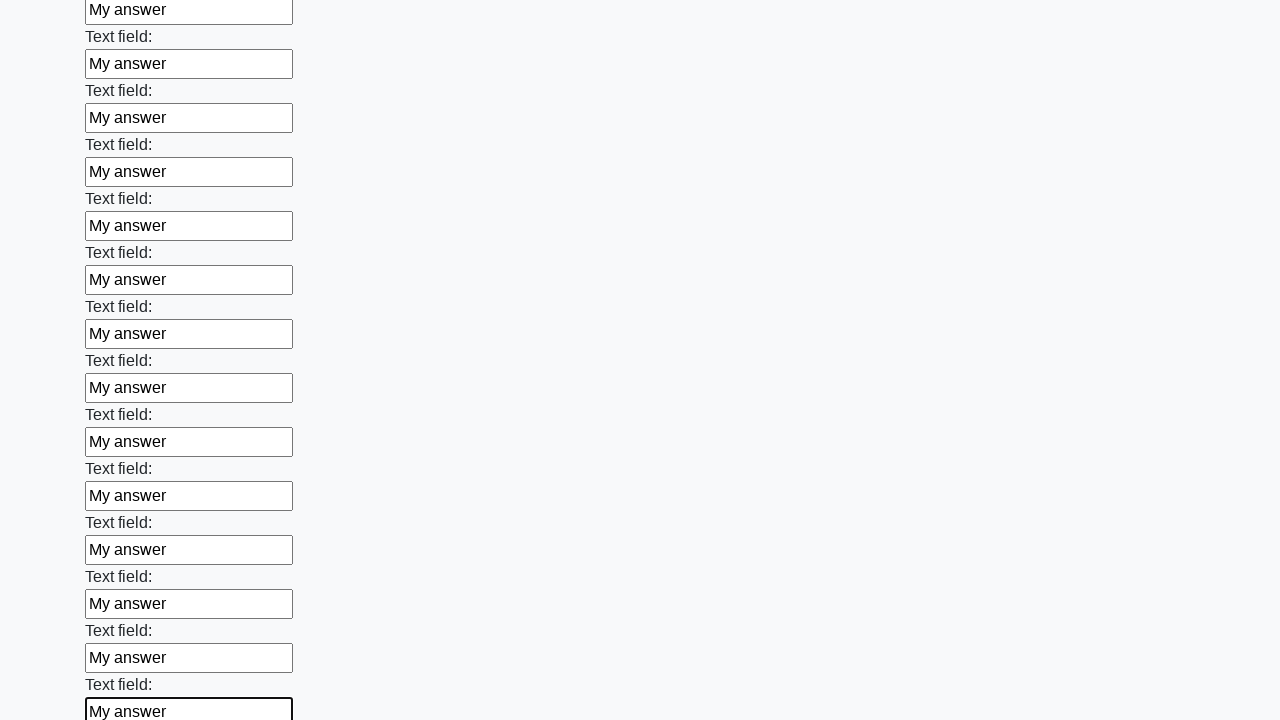

Filled an input field with 'My answer' on input >> nth=51
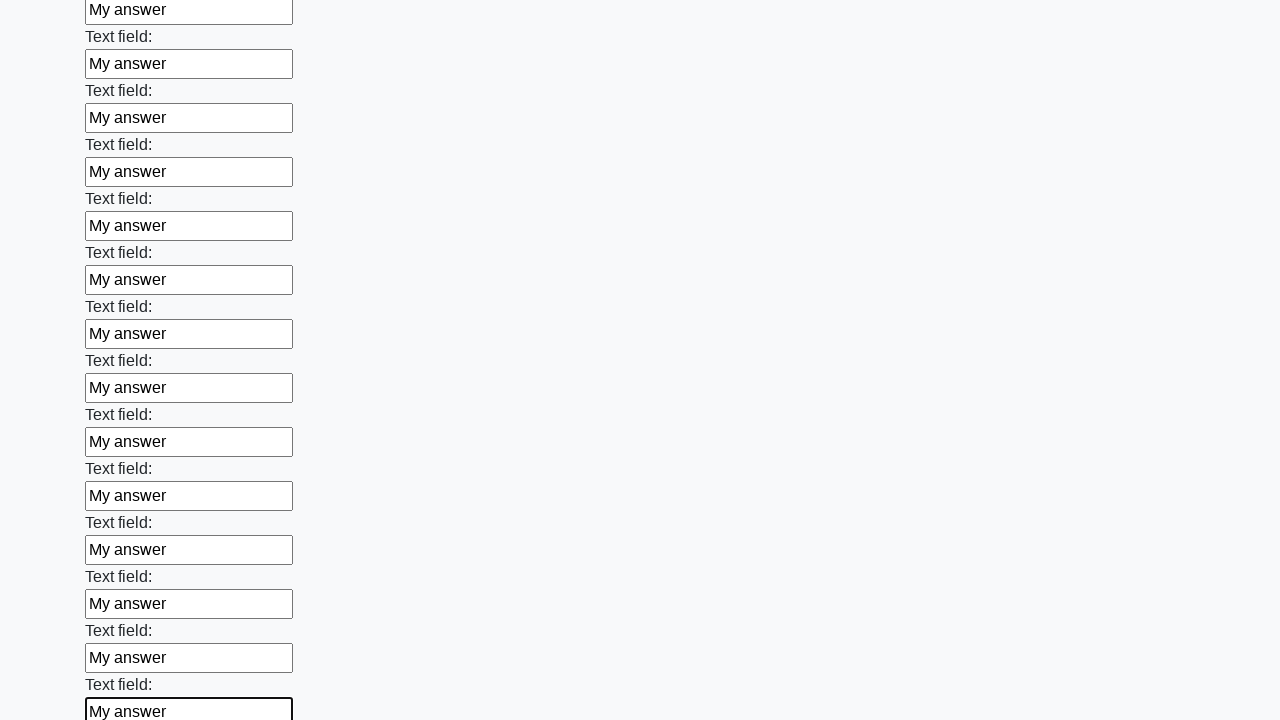

Filled an input field with 'My answer' on input >> nth=52
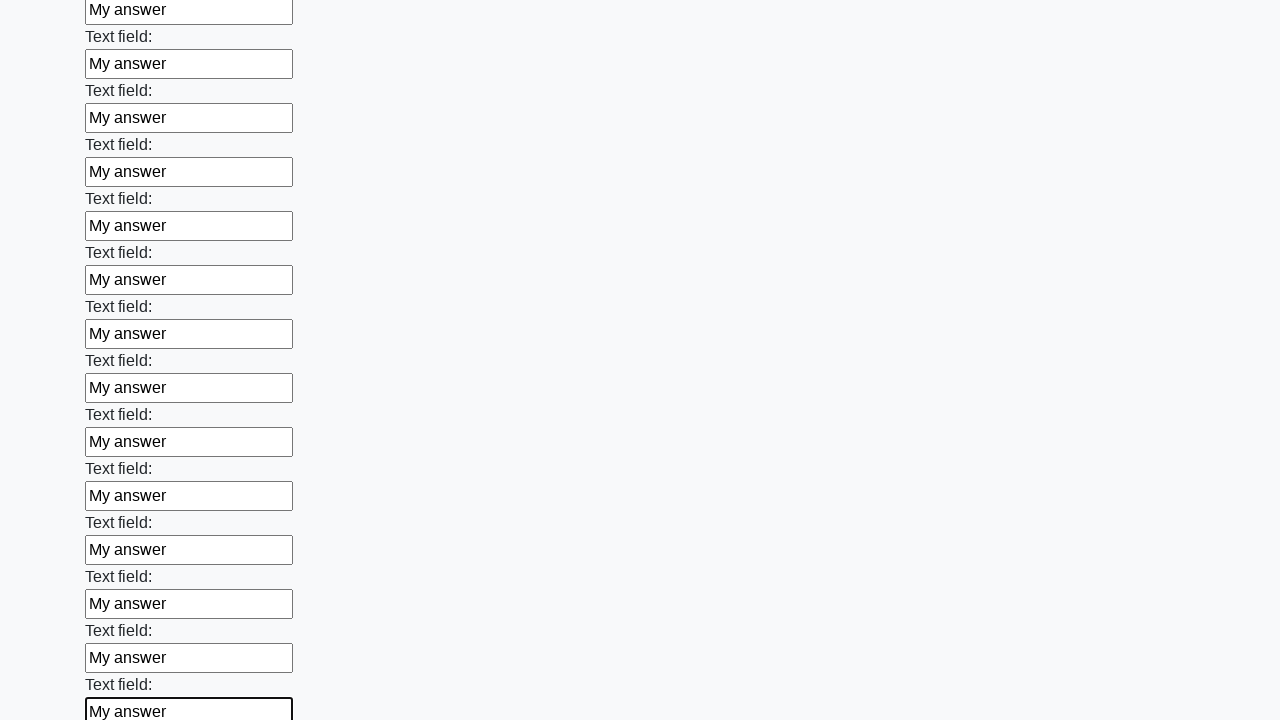

Filled an input field with 'My answer' on input >> nth=53
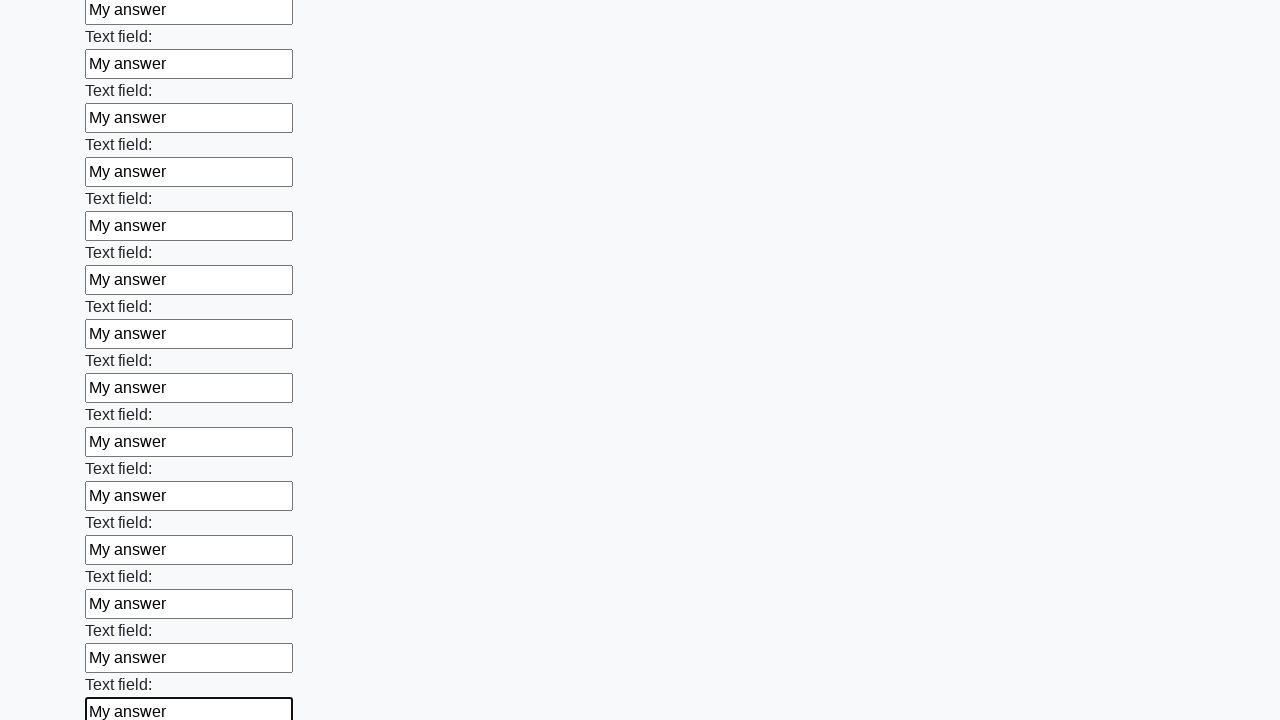

Filled an input field with 'My answer' on input >> nth=54
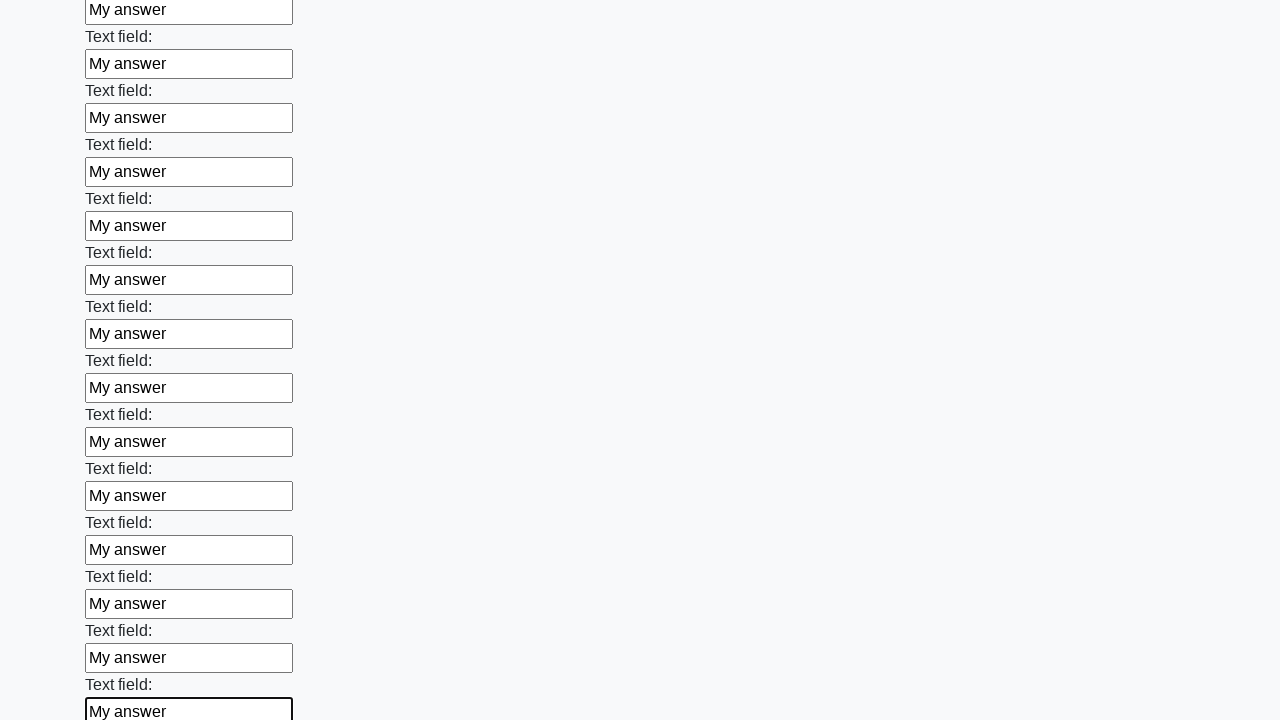

Filled an input field with 'My answer' on input >> nth=55
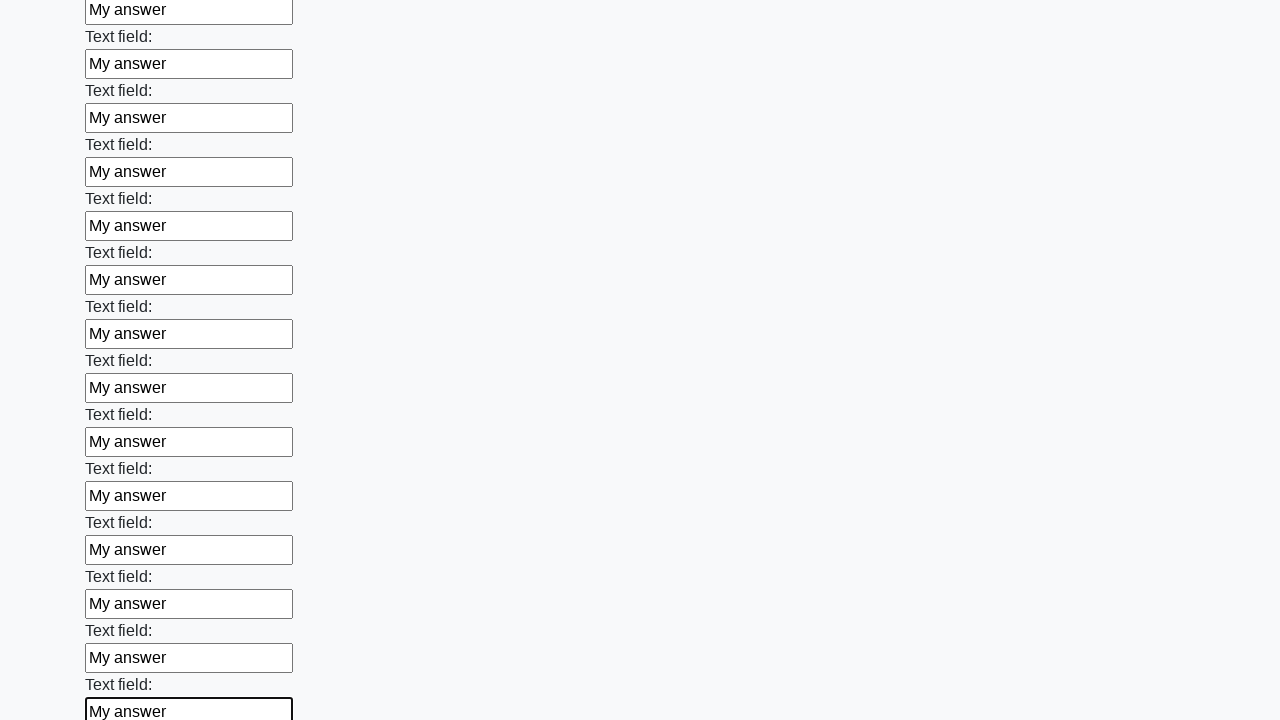

Filled an input field with 'My answer' on input >> nth=56
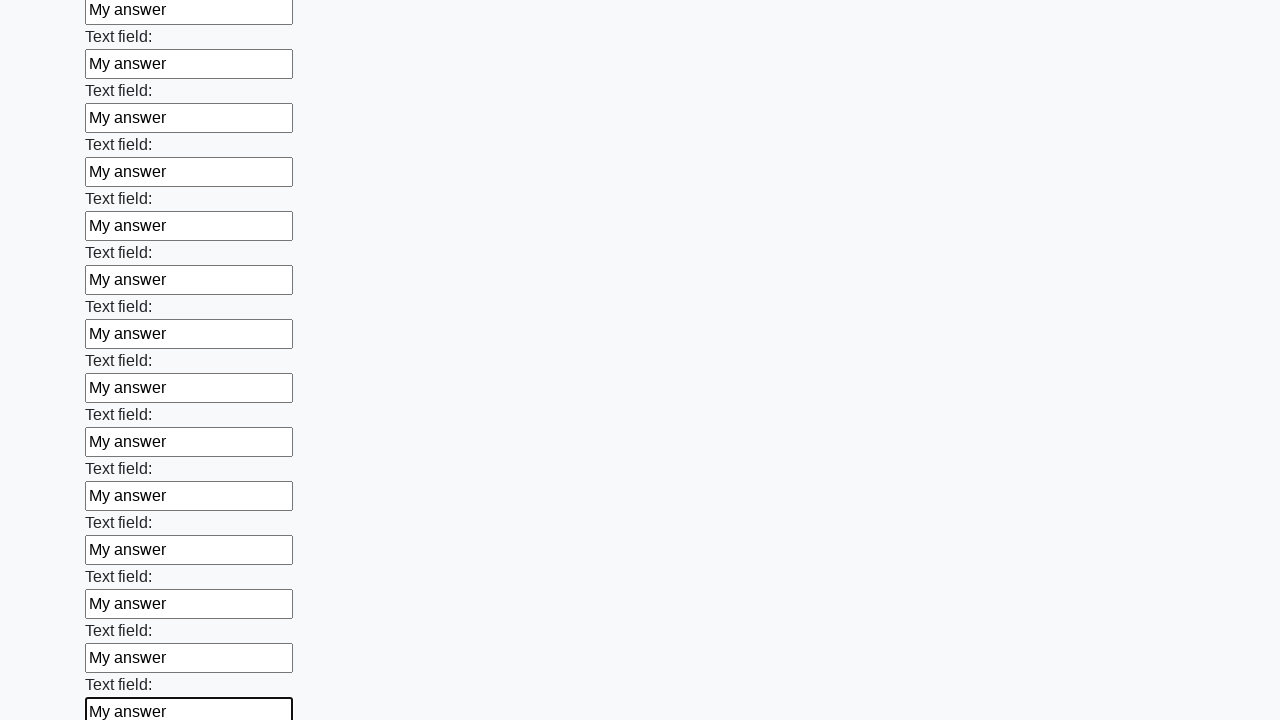

Filled an input field with 'My answer' on input >> nth=57
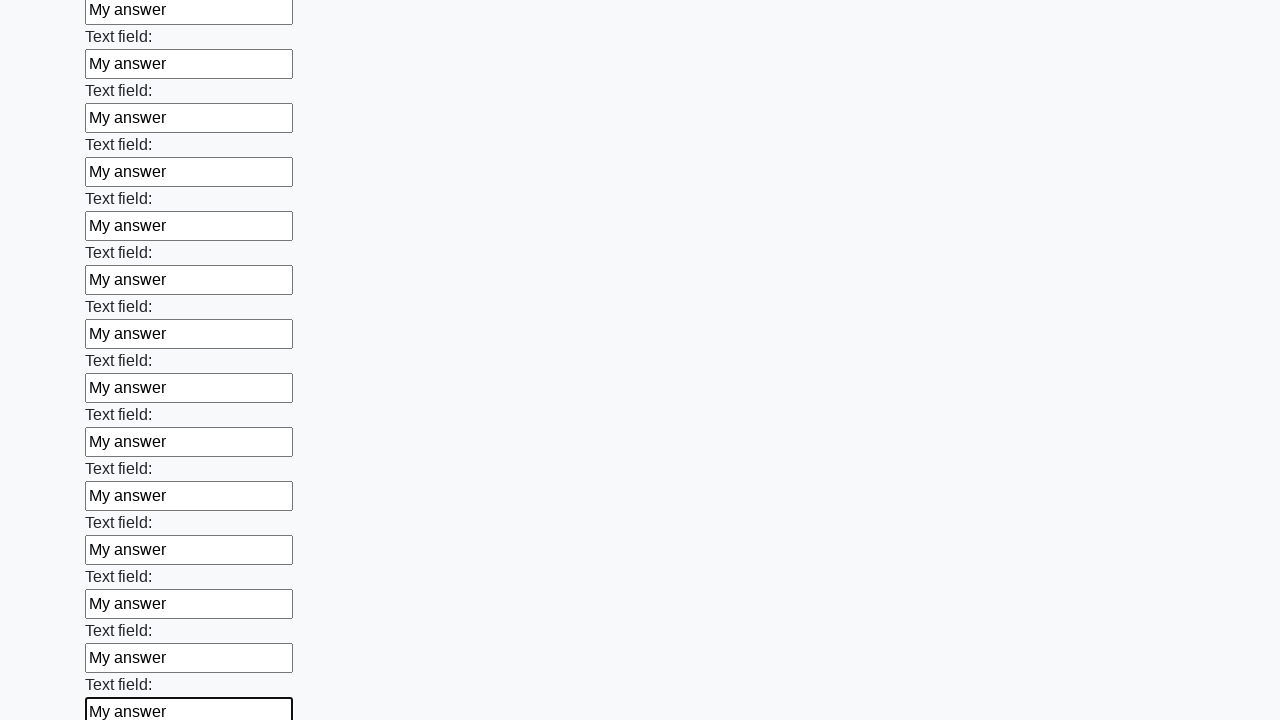

Filled an input field with 'My answer' on input >> nth=58
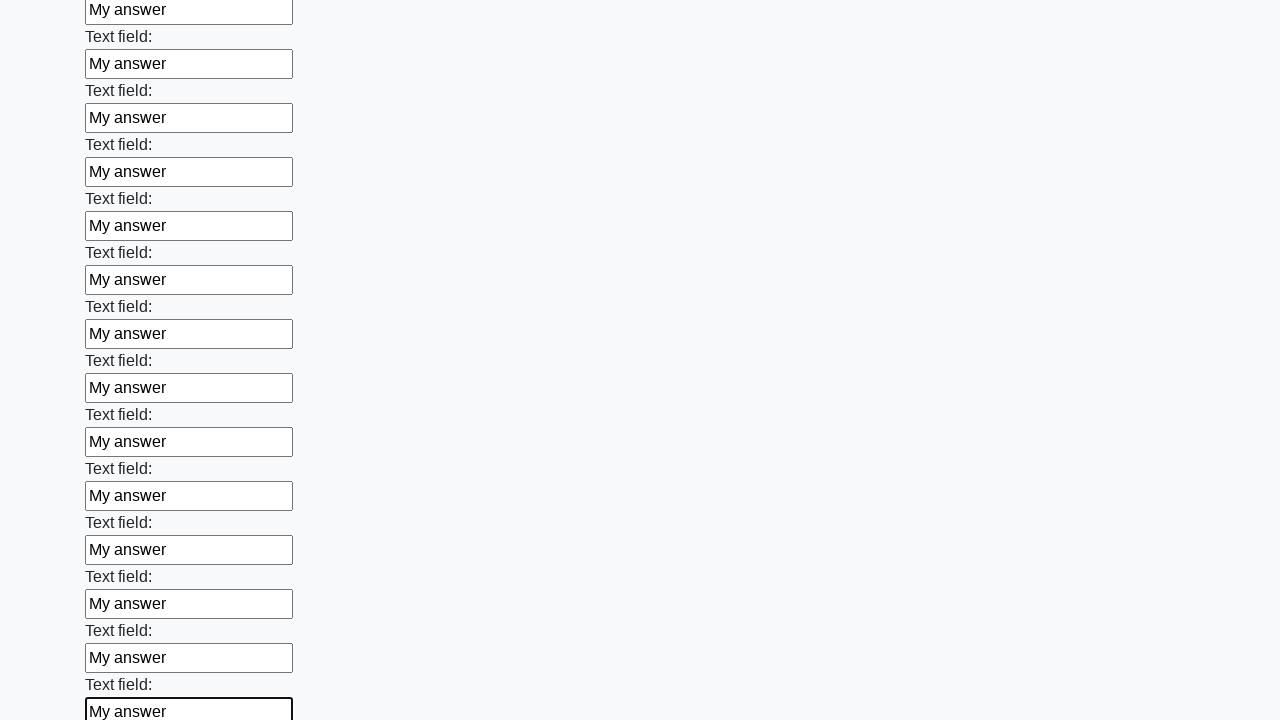

Filled an input field with 'My answer' on input >> nth=59
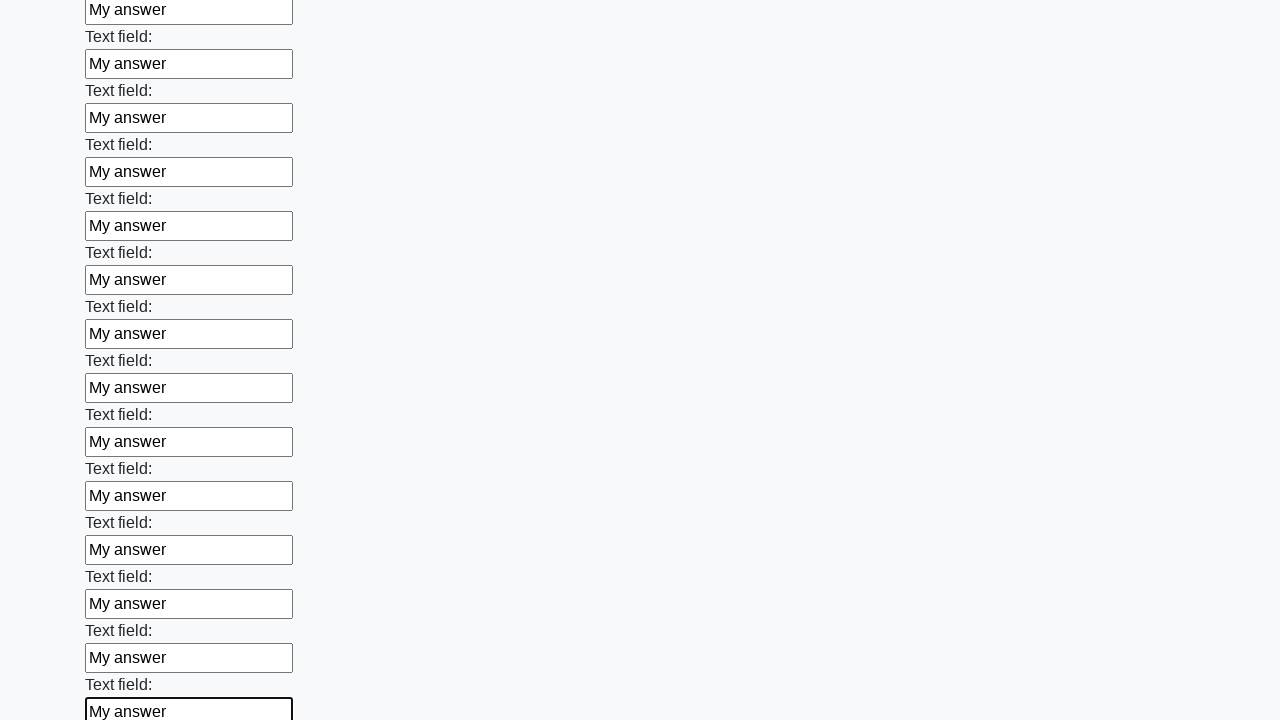

Filled an input field with 'My answer' on input >> nth=60
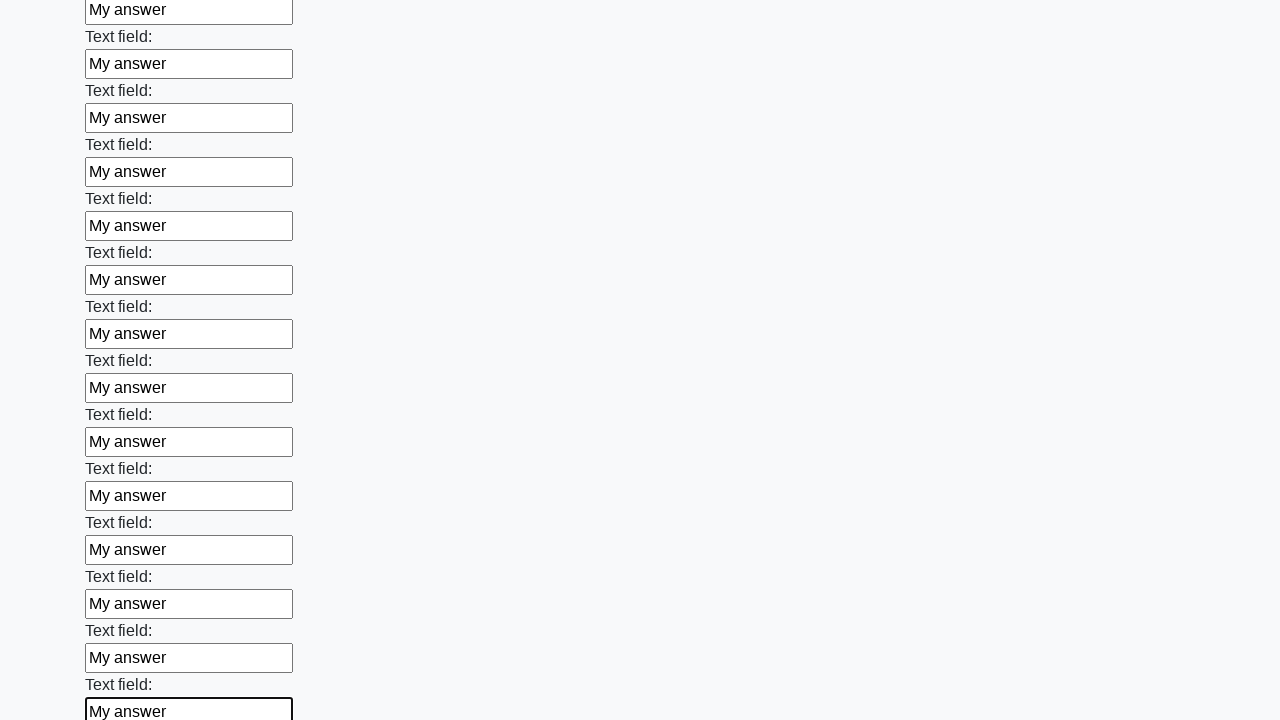

Filled an input field with 'My answer' on input >> nth=61
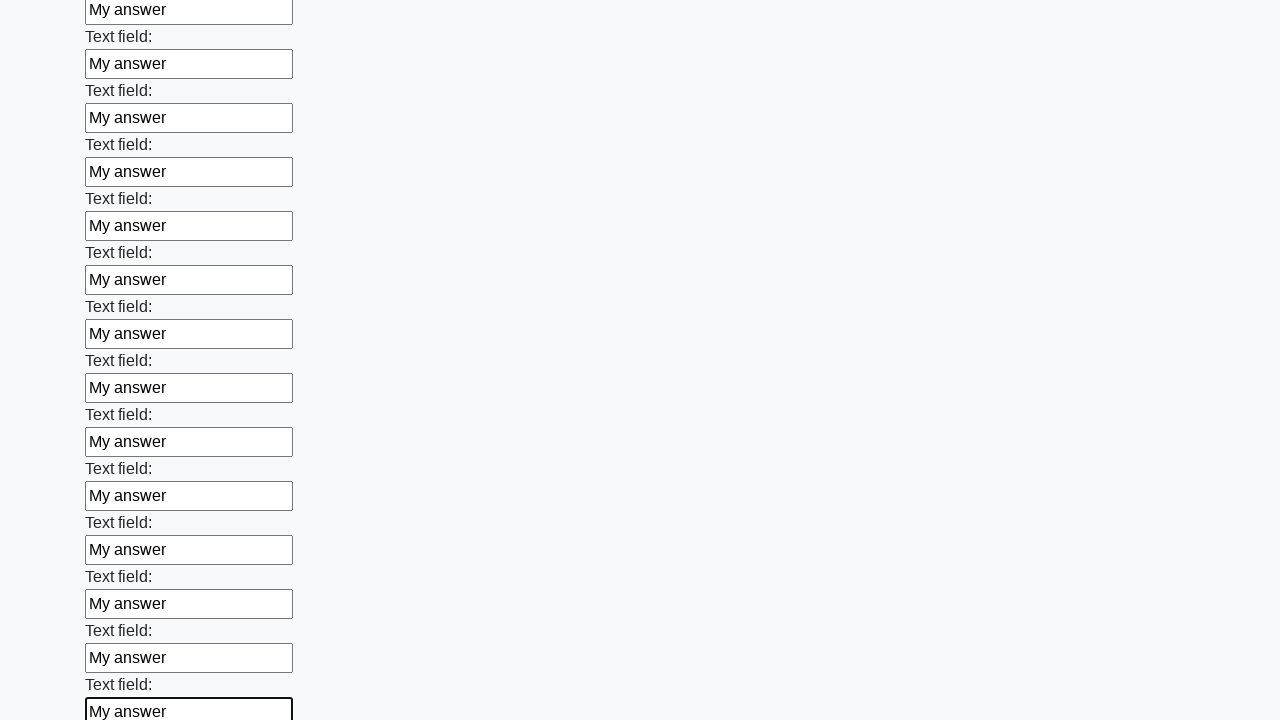

Filled an input field with 'My answer' on input >> nth=62
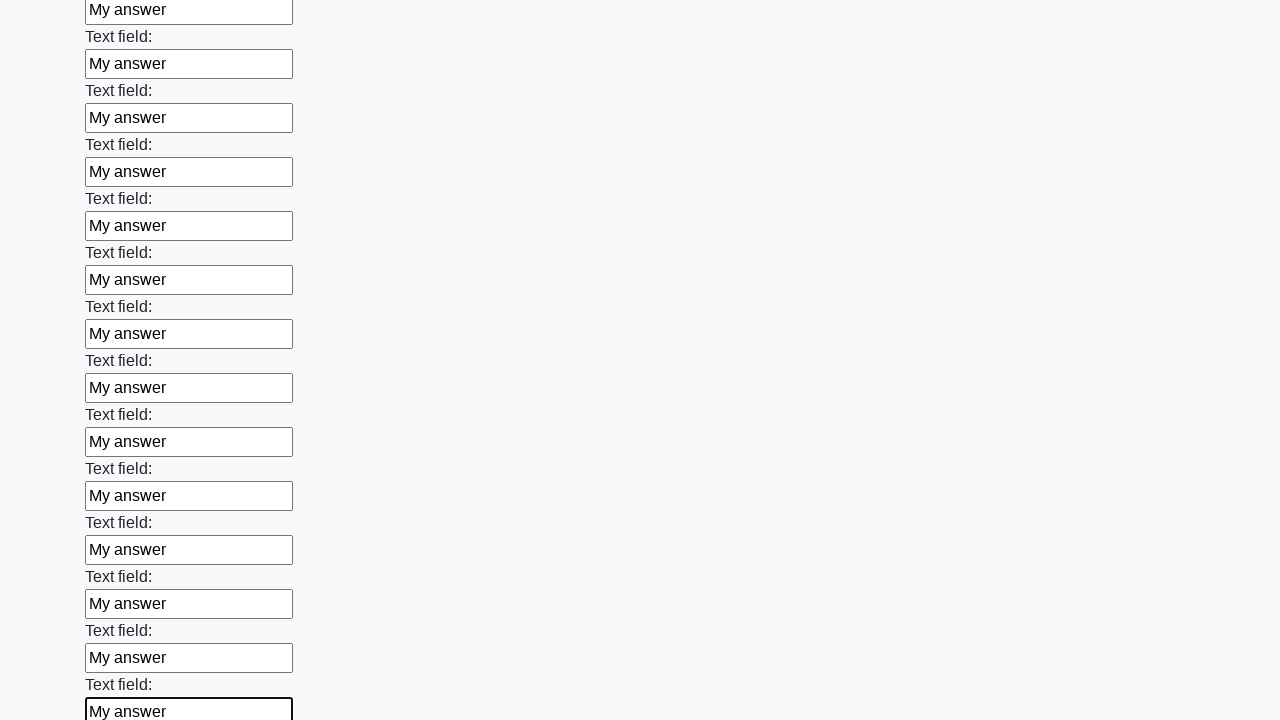

Filled an input field with 'My answer' on input >> nth=63
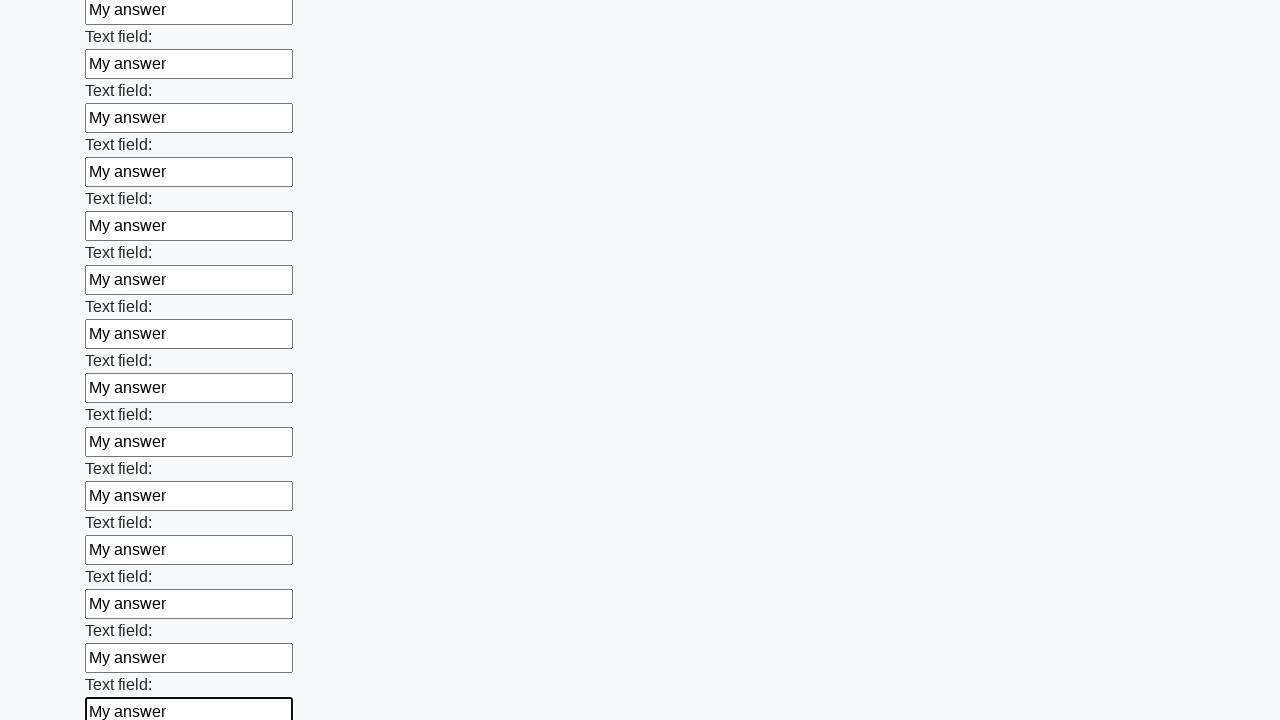

Filled an input field with 'My answer' on input >> nth=64
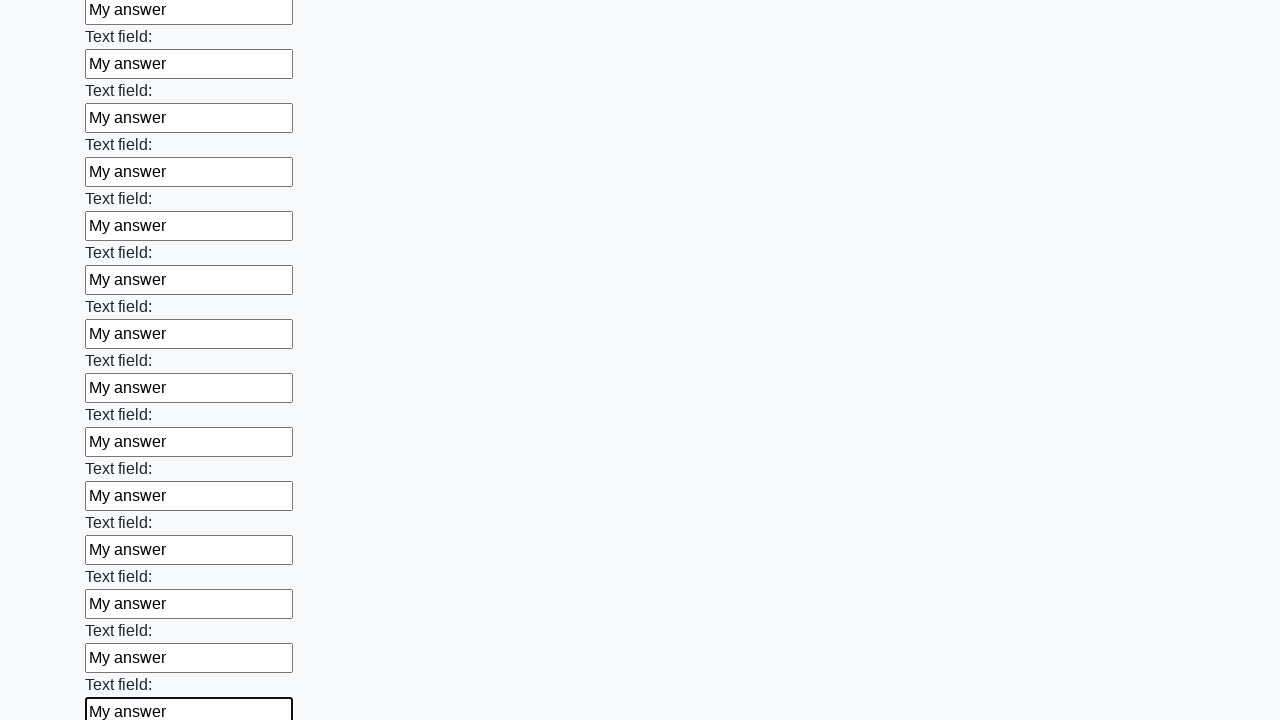

Filled an input field with 'My answer' on input >> nth=65
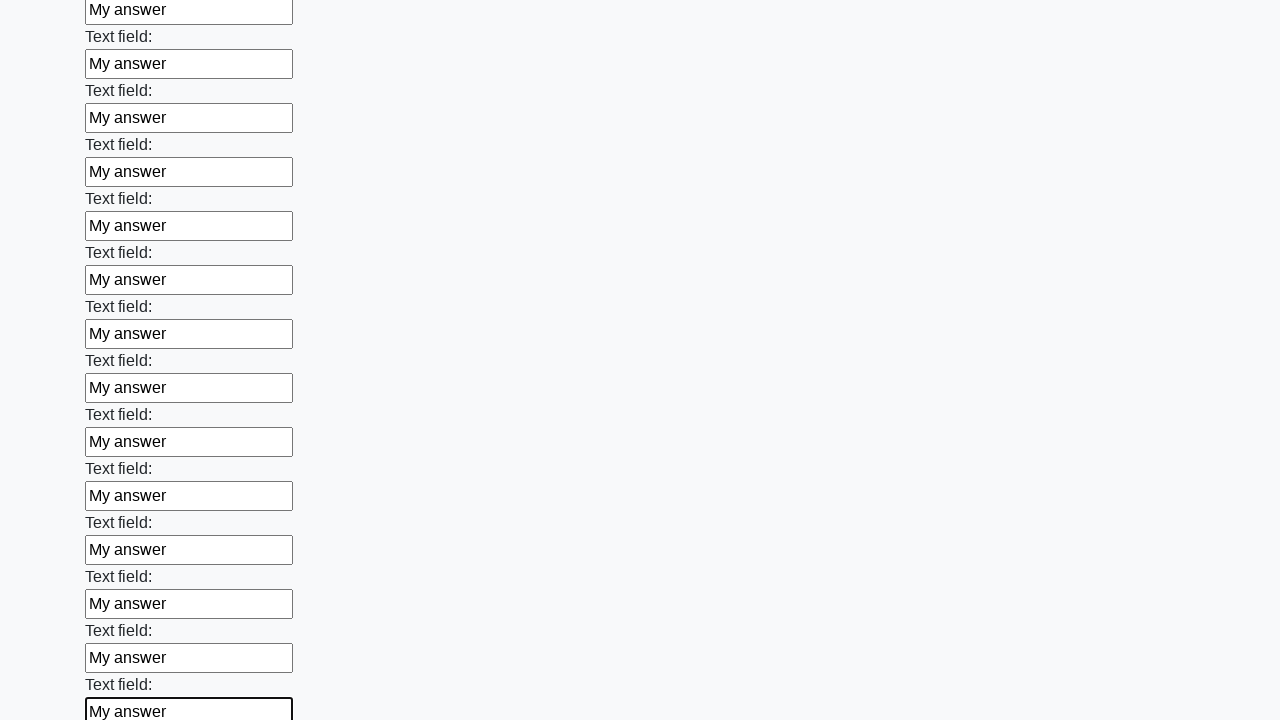

Filled an input field with 'My answer' on input >> nth=66
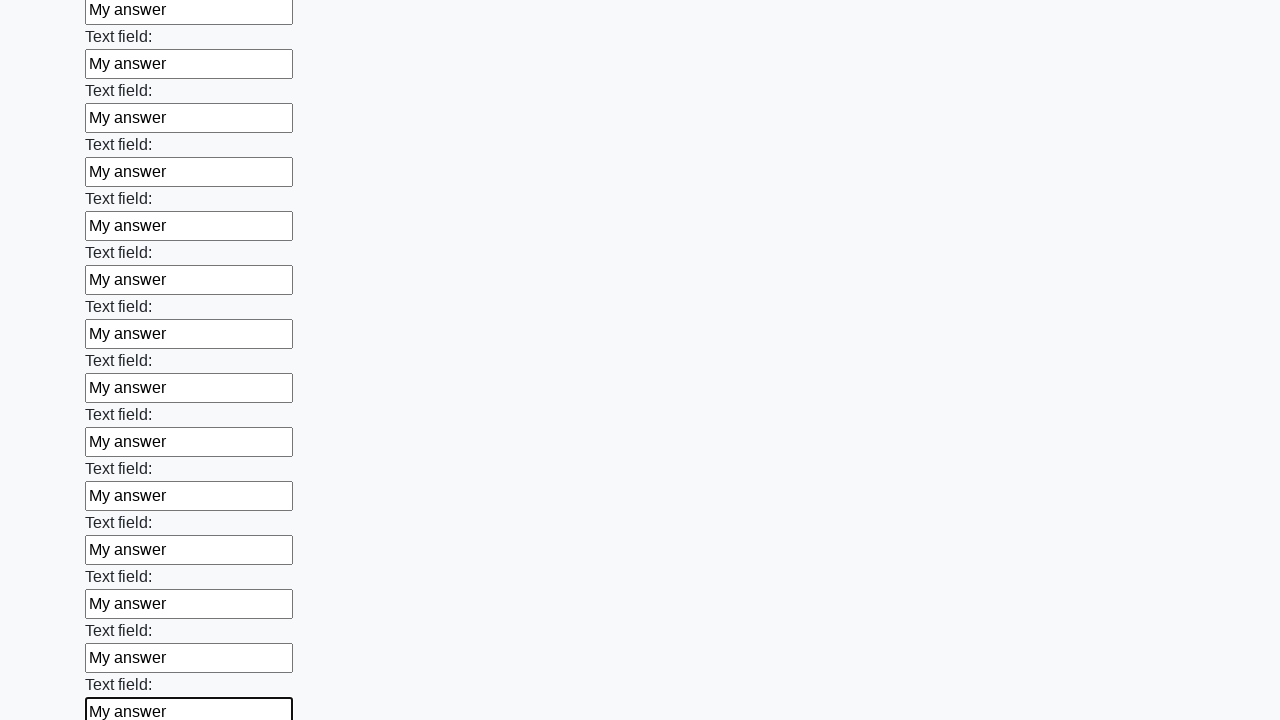

Filled an input field with 'My answer' on input >> nth=67
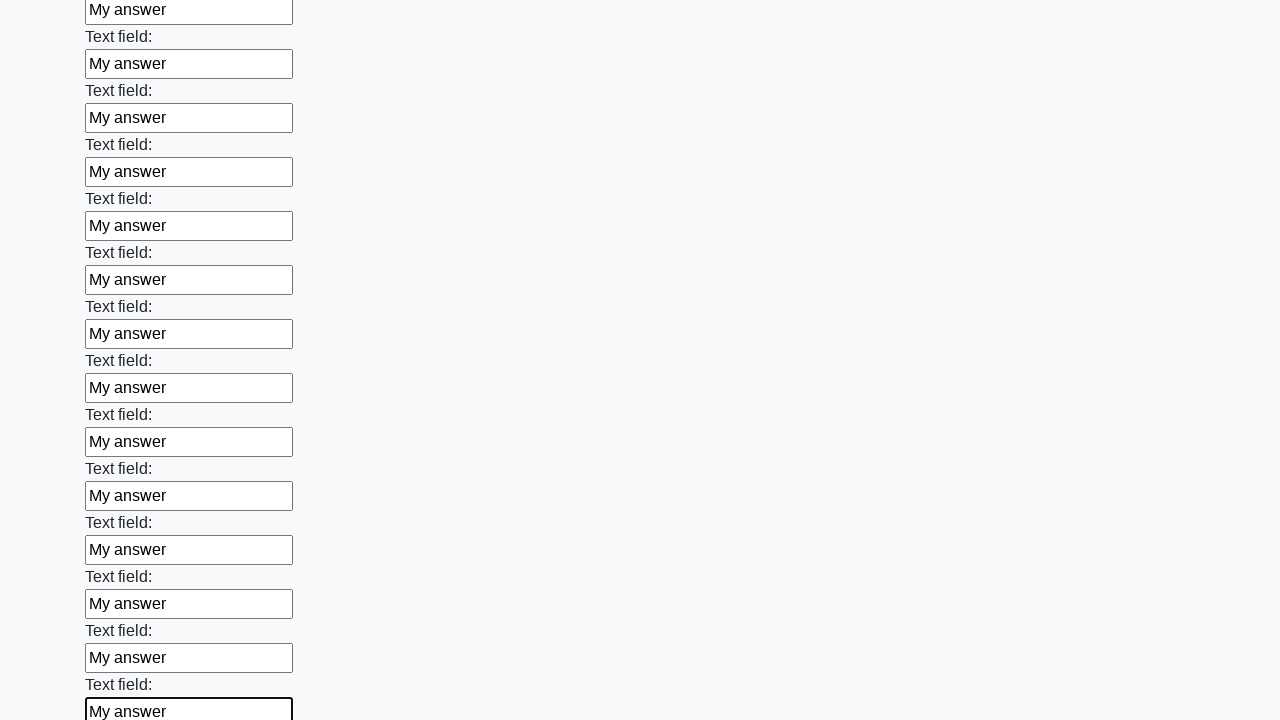

Filled an input field with 'My answer' on input >> nth=68
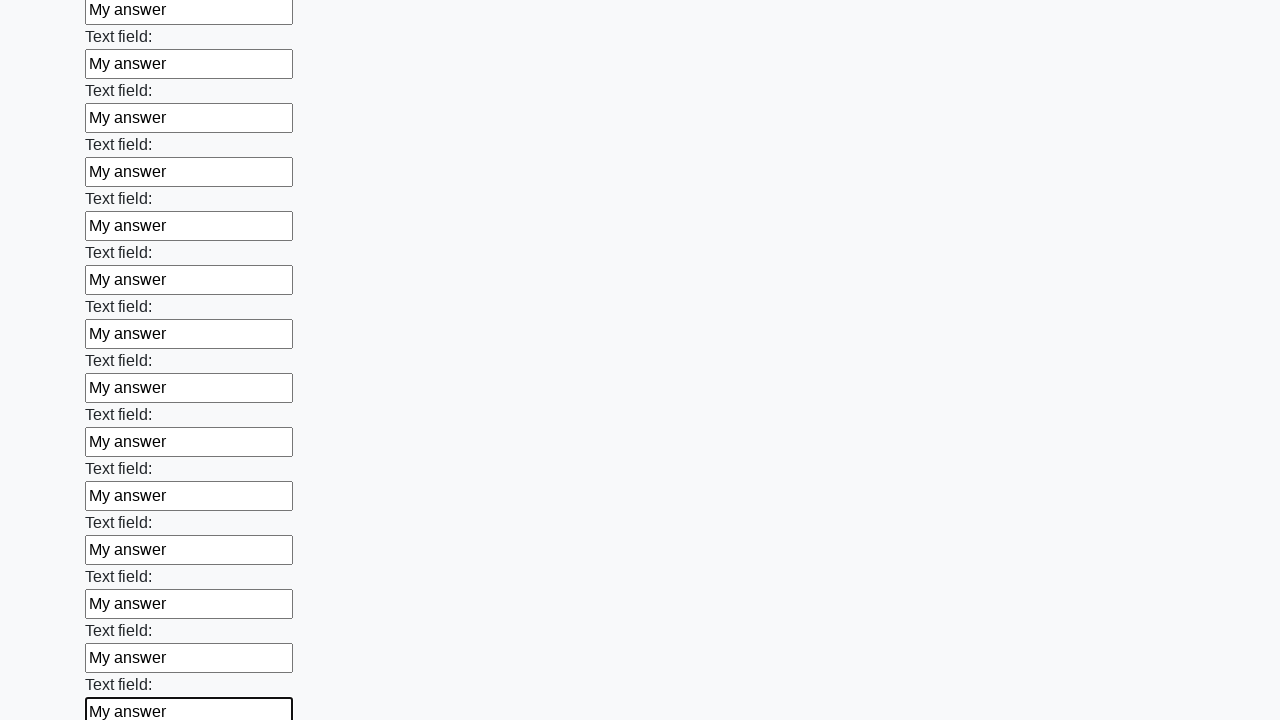

Filled an input field with 'My answer' on input >> nth=69
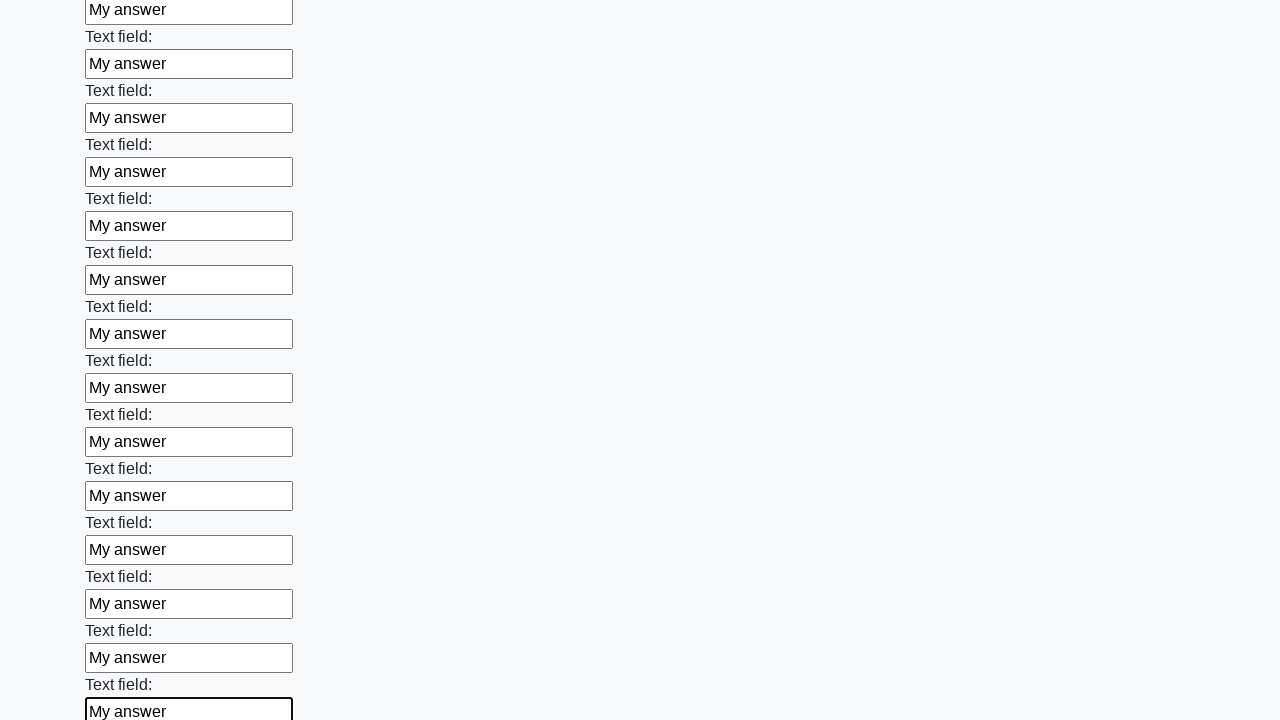

Filled an input field with 'My answer' on input >> nth=70
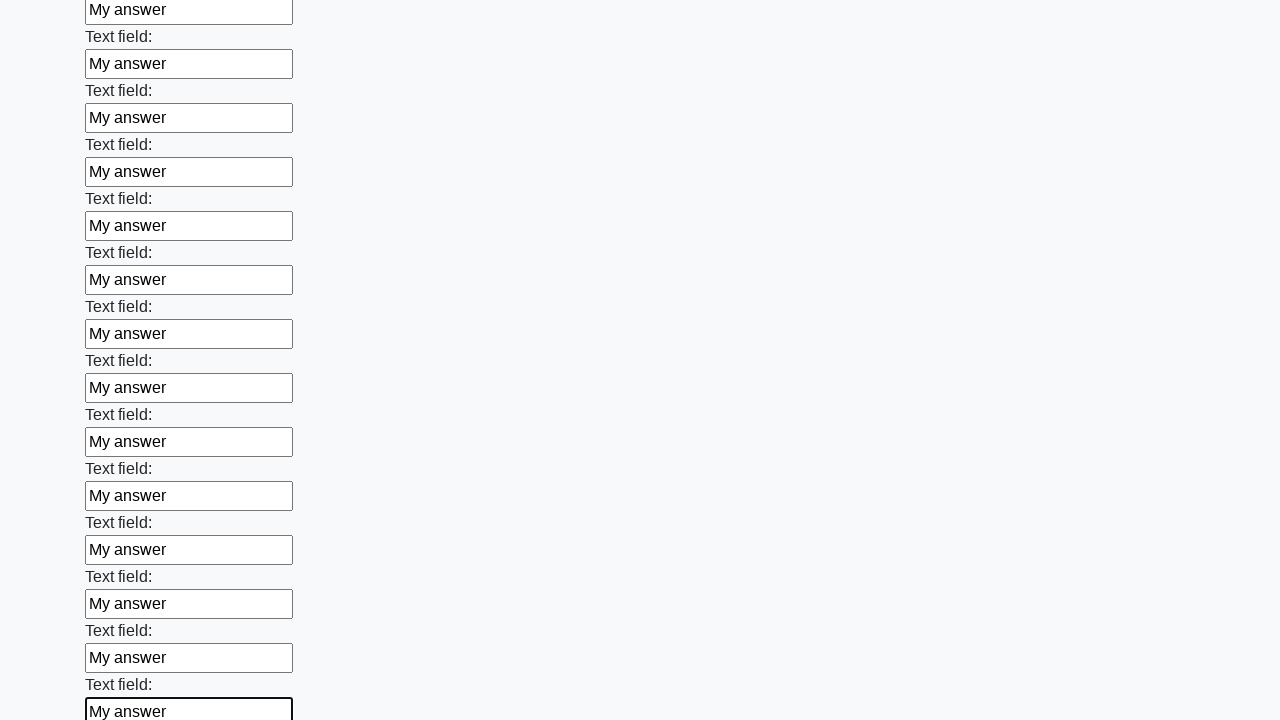

Filled an input field with 'My answer' on input >> nth=71
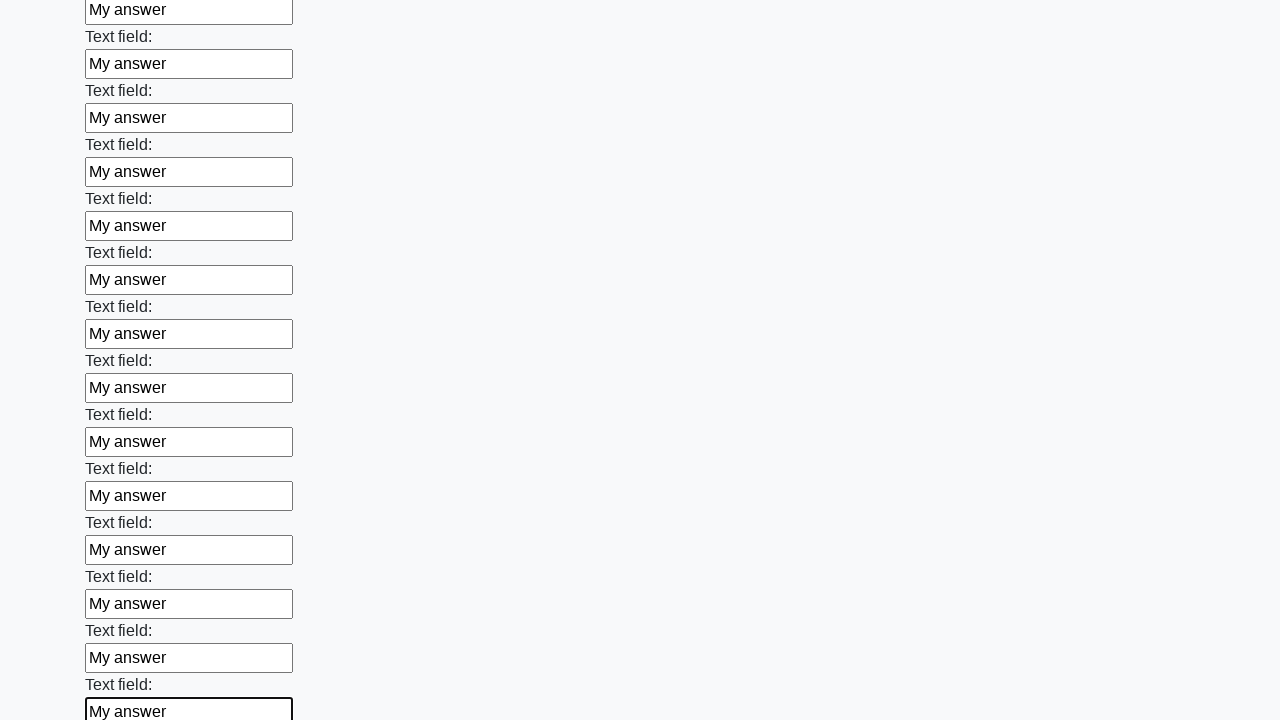

Filled an input field with 'My answer' on input >> nth=72
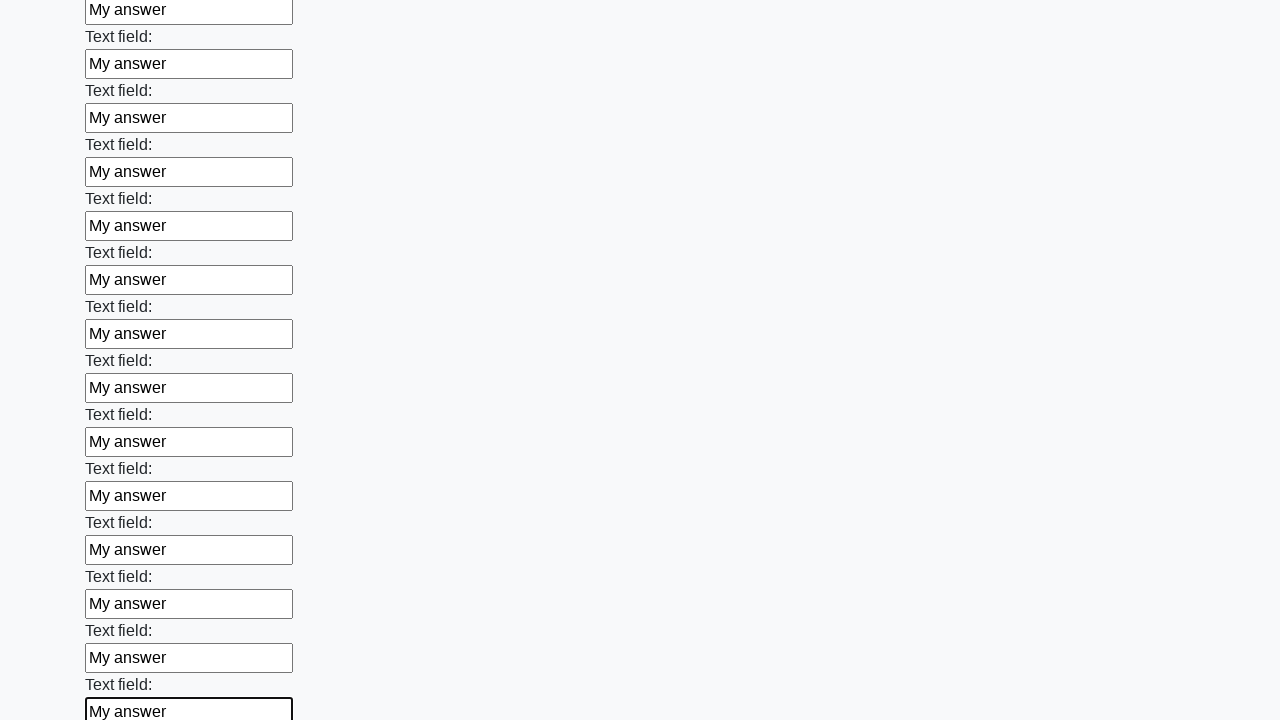

Filled an input field with 'My answer' on input >> nth=73
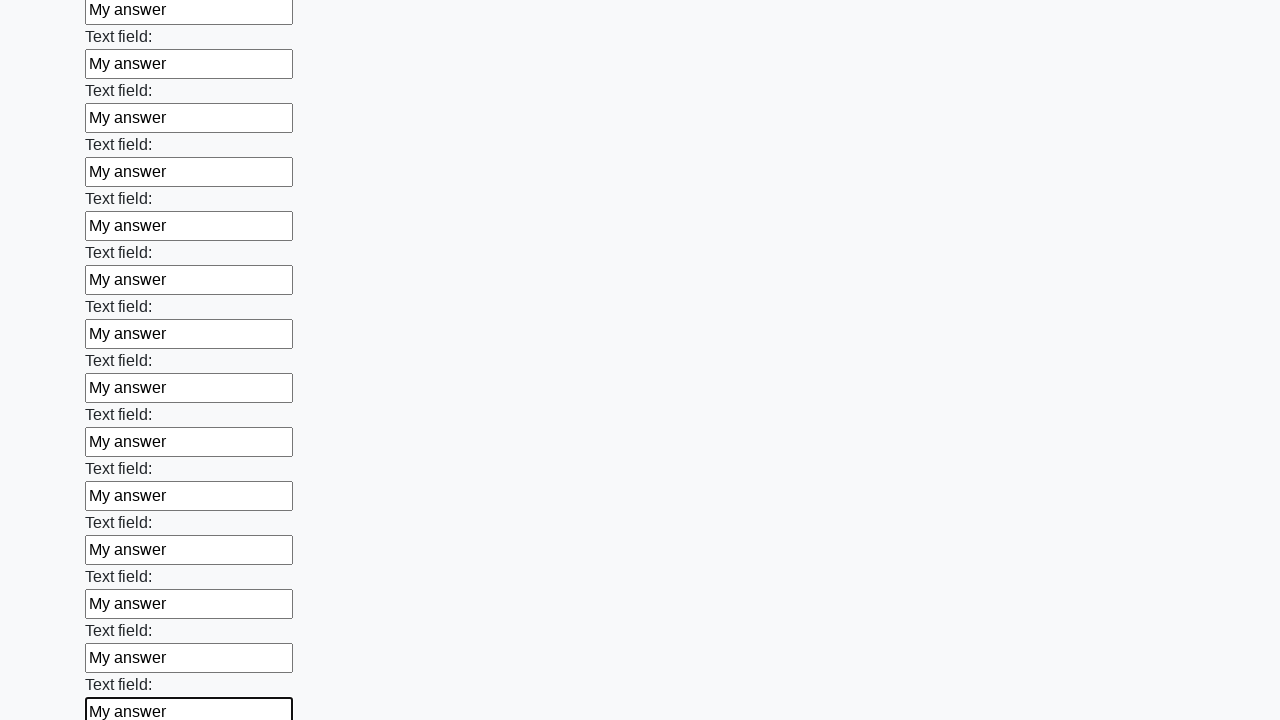

Filled an input field with 'My answer' on input >> nth=74
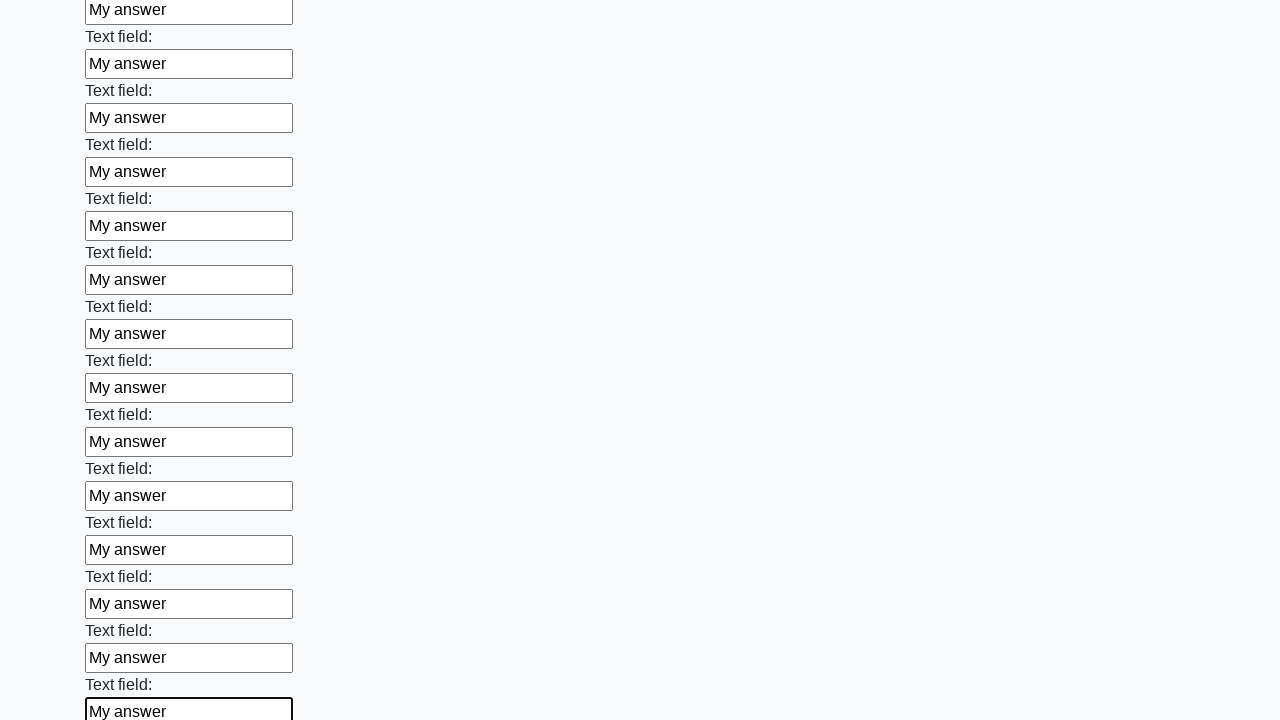

Filled an input field with 'My answer' on input >> nth=75
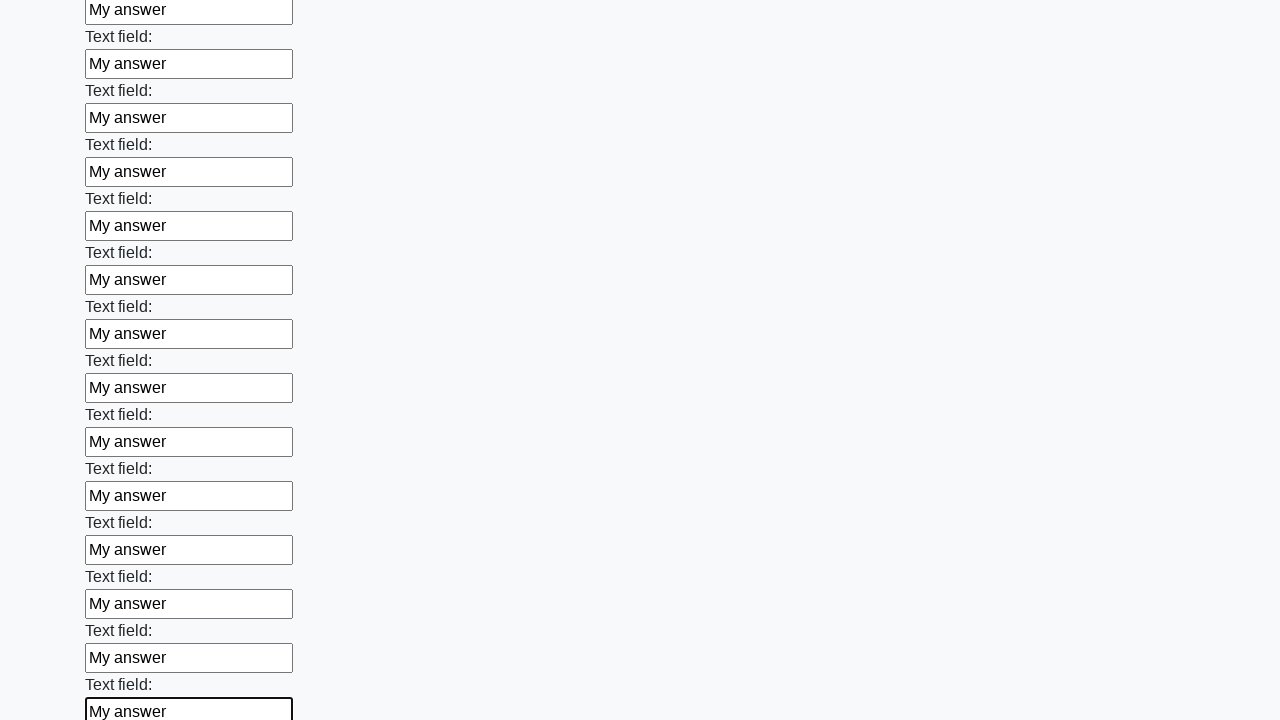

Filled an input field with 'My answer' on input >> nth=76
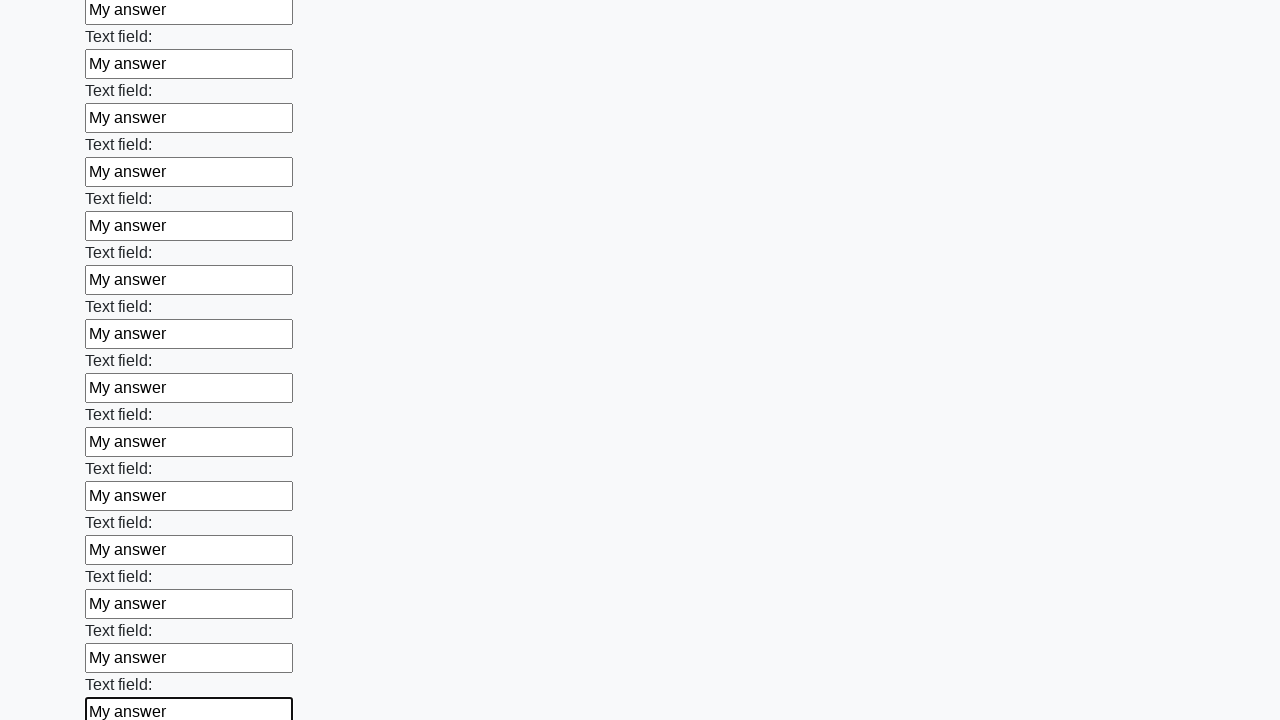

Filled an input field with 'My answer' on input >> nth=77
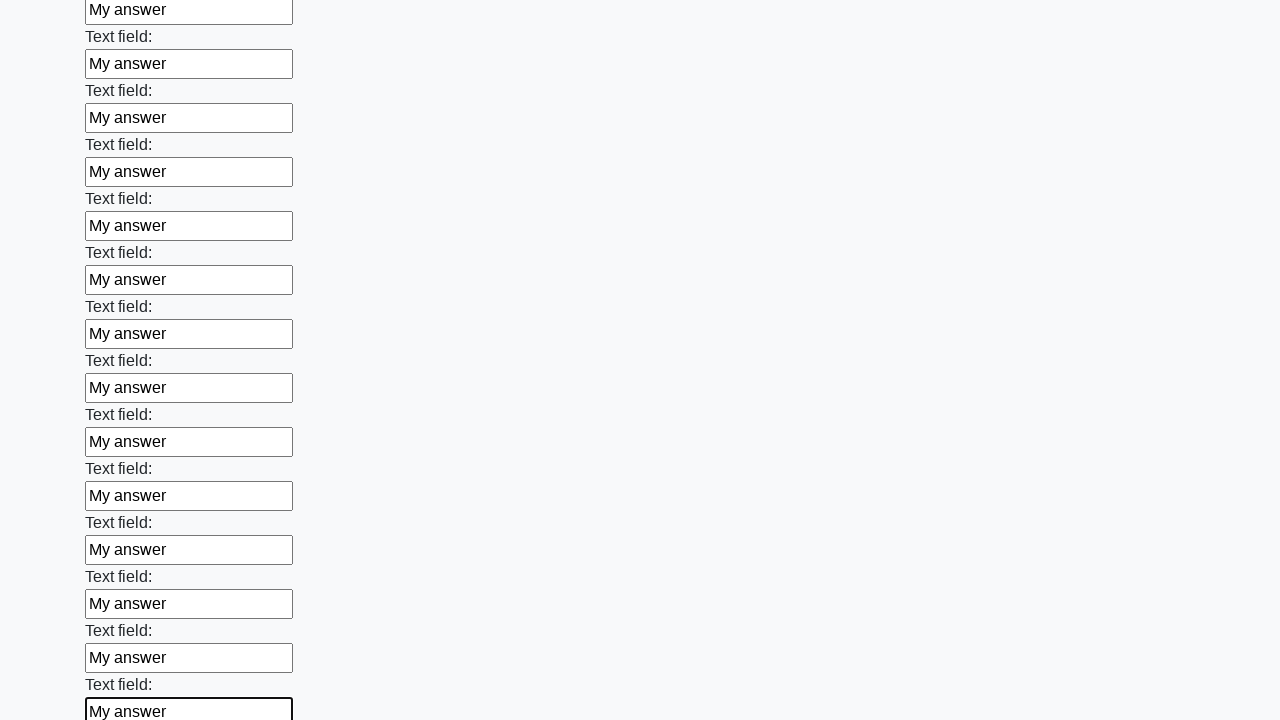

Filled an input field with 'My answer' on input >> nth=78
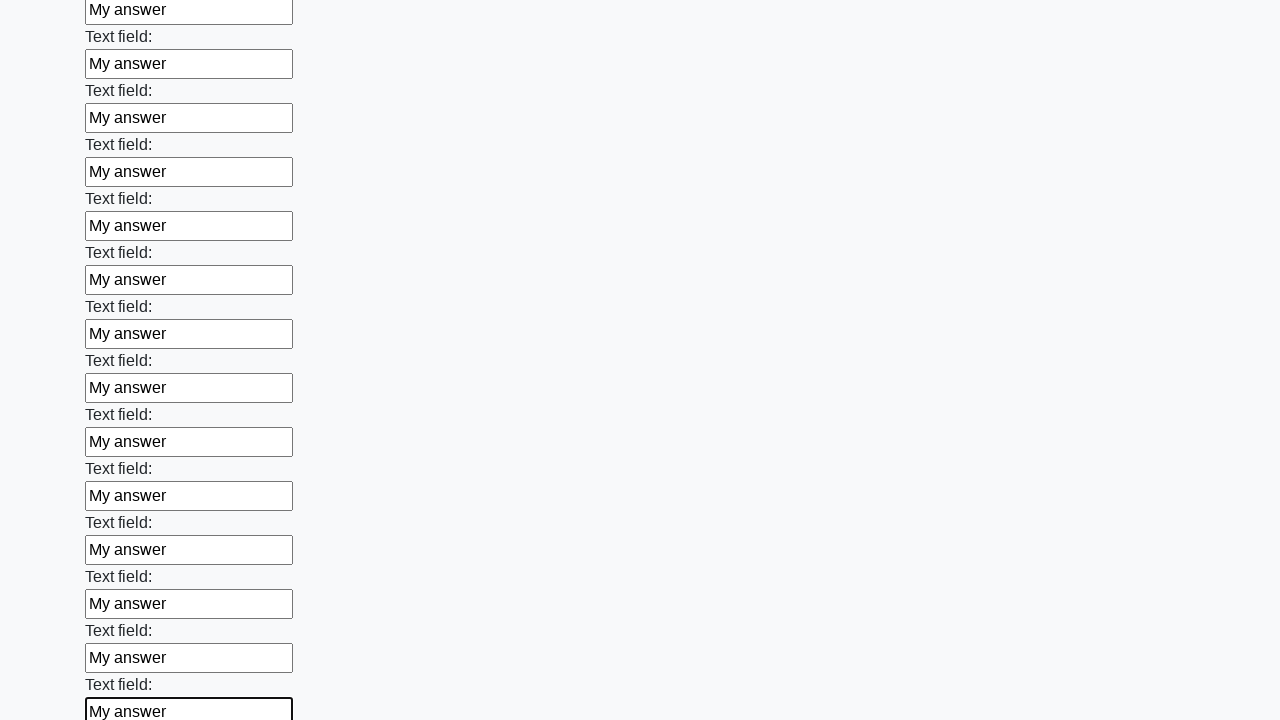

Filled an input field with 'My answer' on input >> nth=79
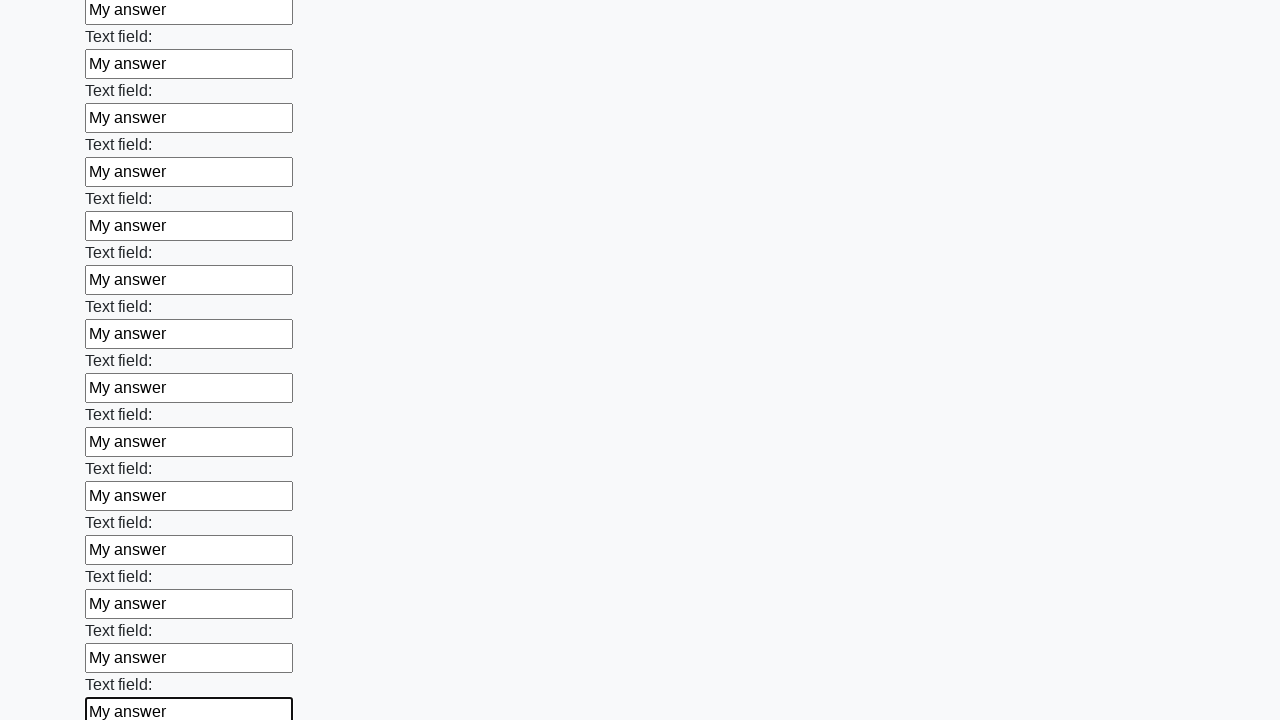

Filled an input field with 'My answer' on input >> nth=80
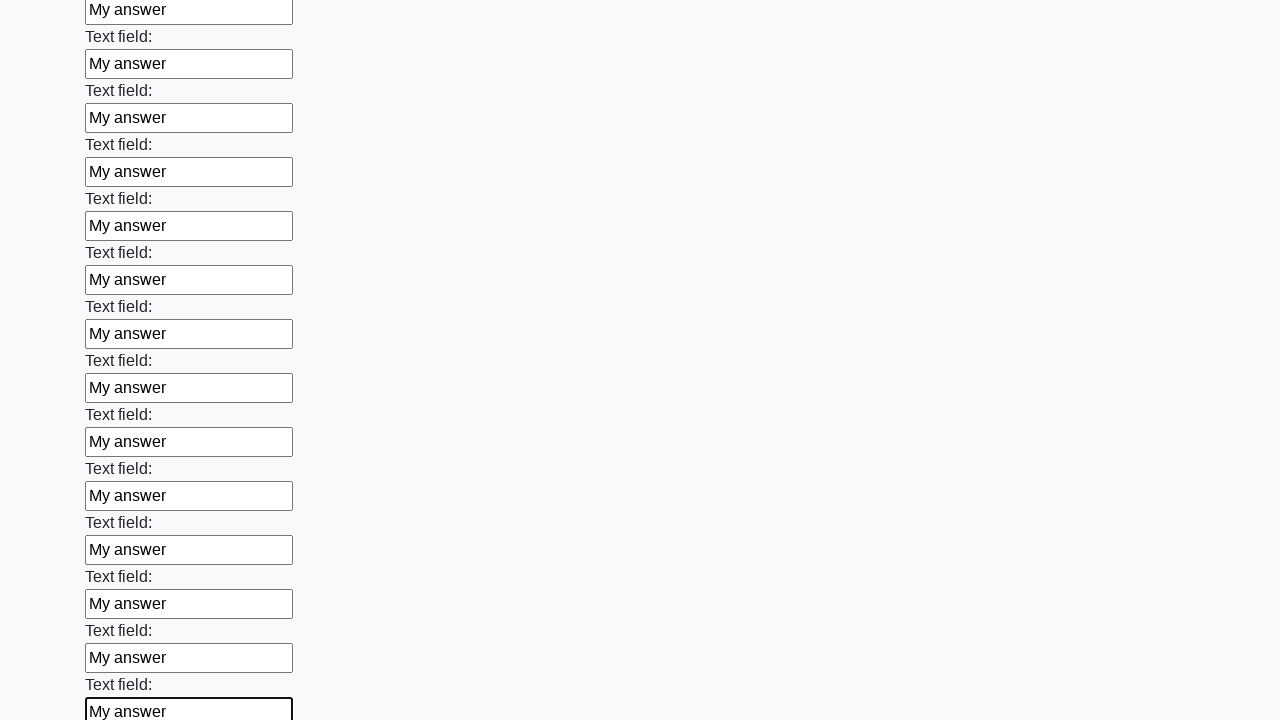

Filled an input field with 'My answer' on input >> nth=81
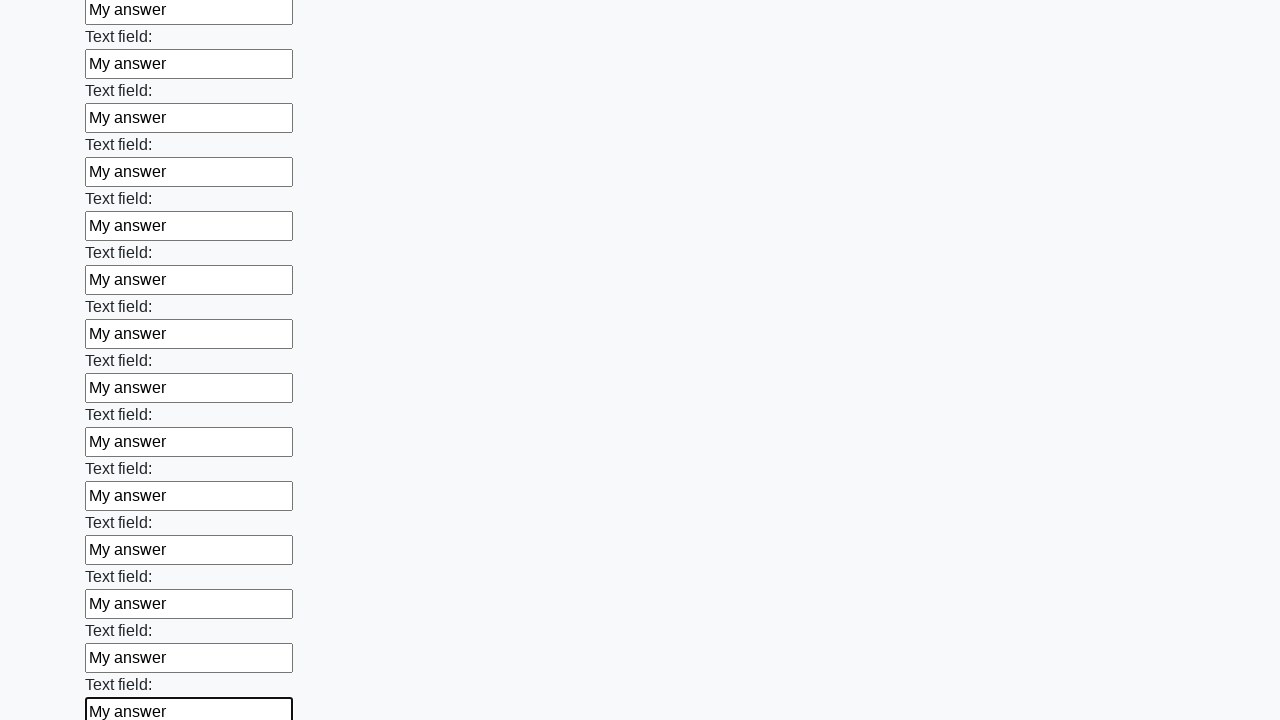

Filled an input field with 'My answer' on input >> nth=82
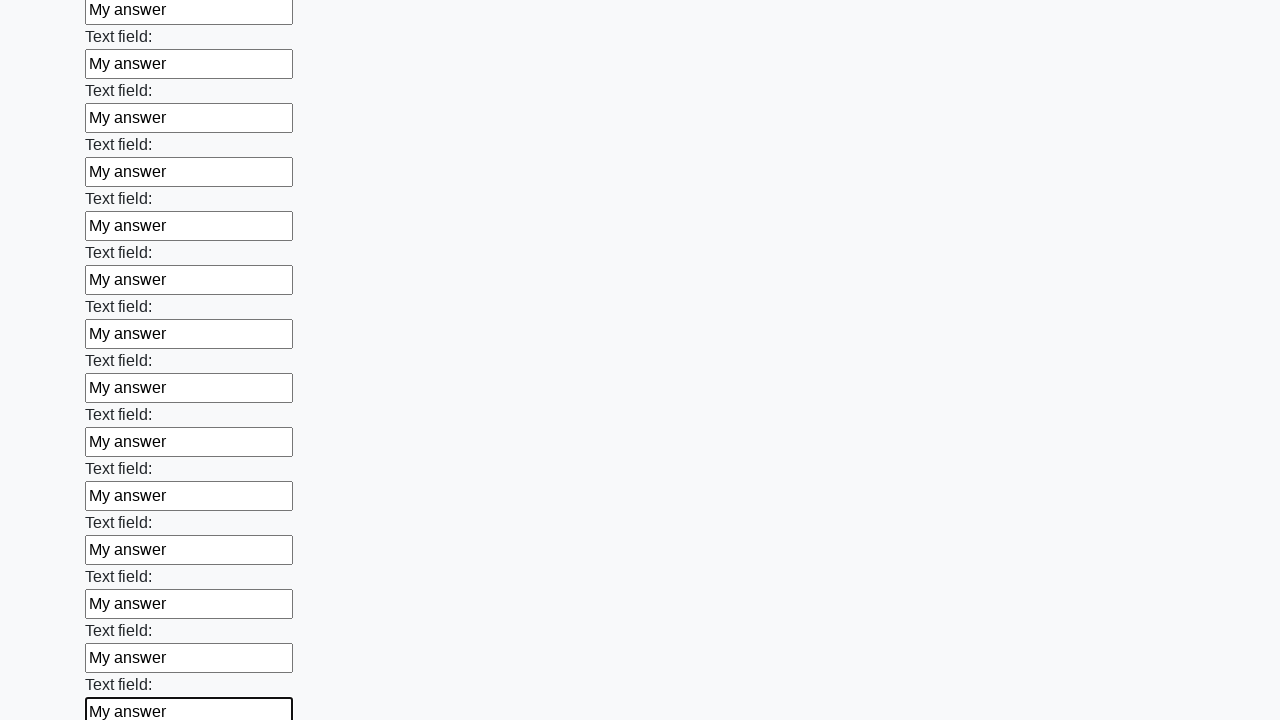

Filled an input field with 'My answer' on input >> nth=83
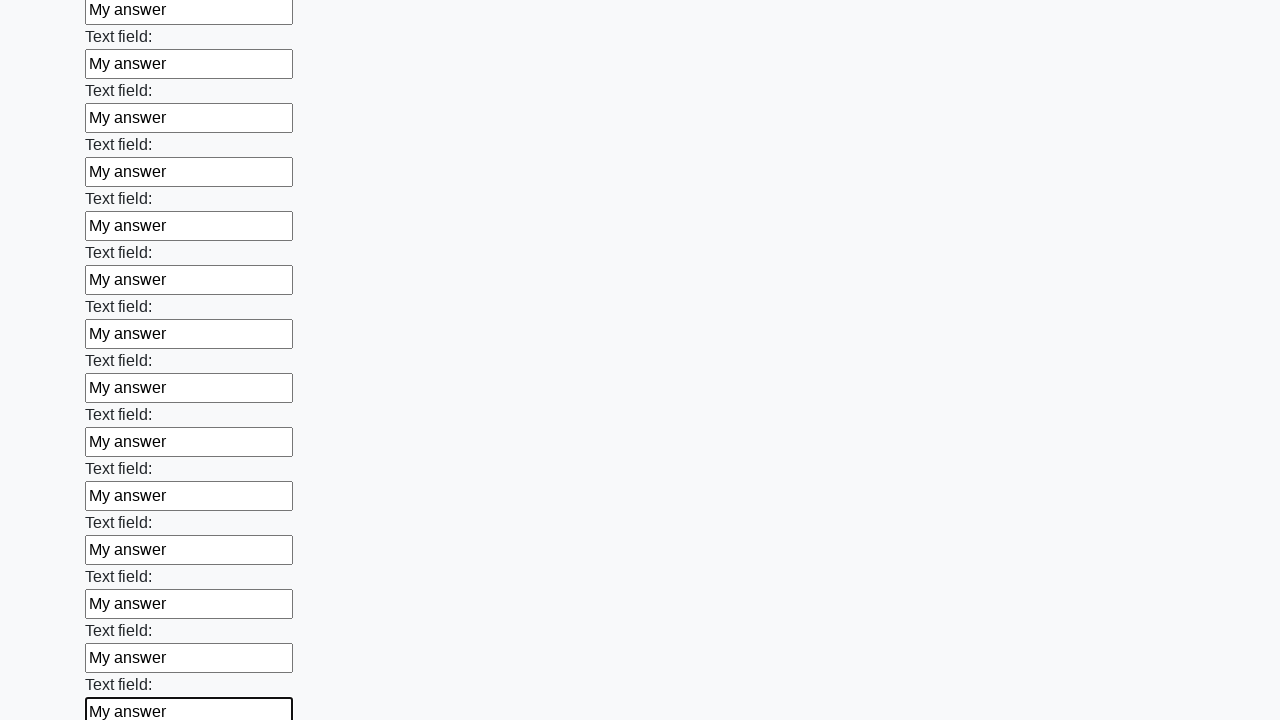

Filled an input field with 'My answer' on input >> nth=84
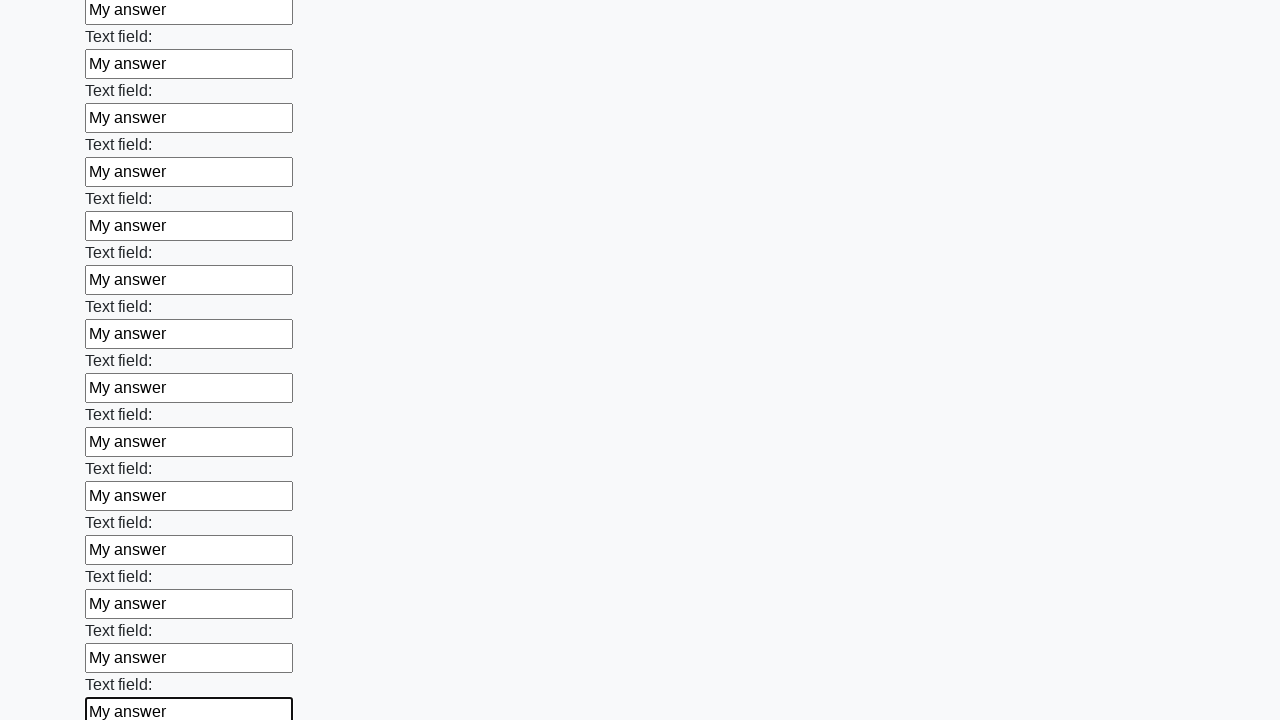

Filled an input field with 'My answer' on input >> nth=85
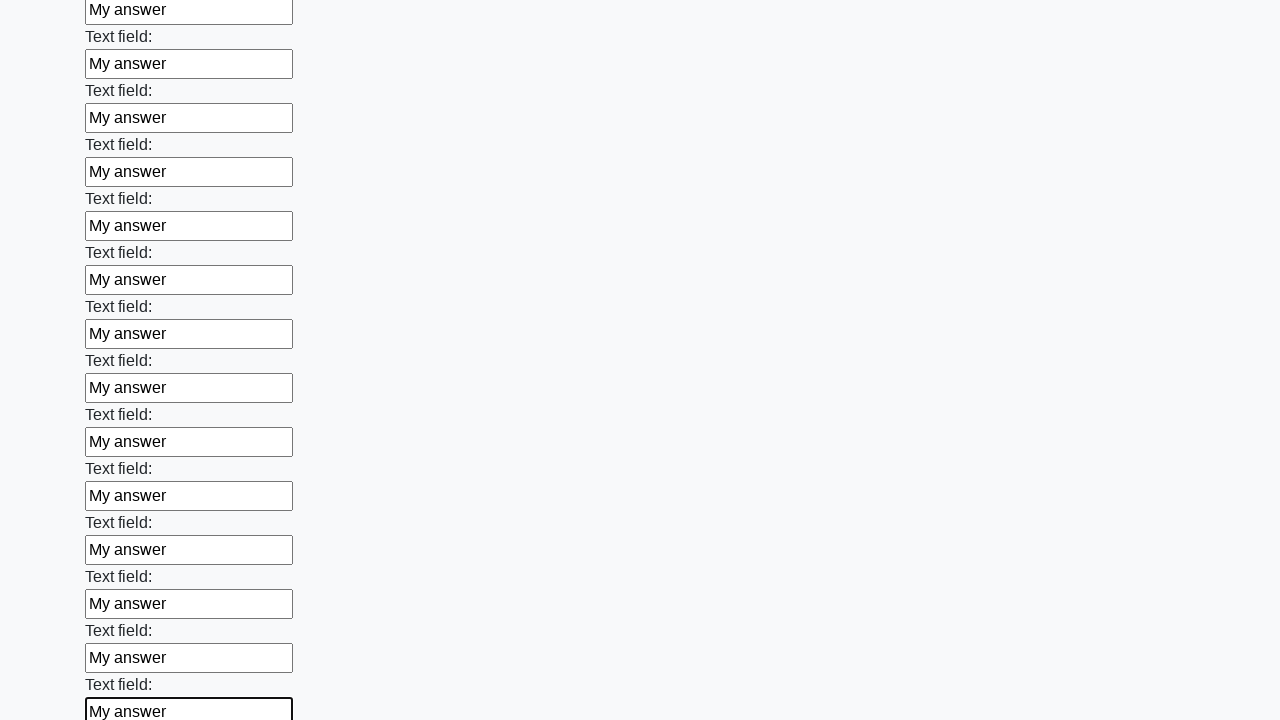

Filled an input field with 'My answer' on input >> nth=86
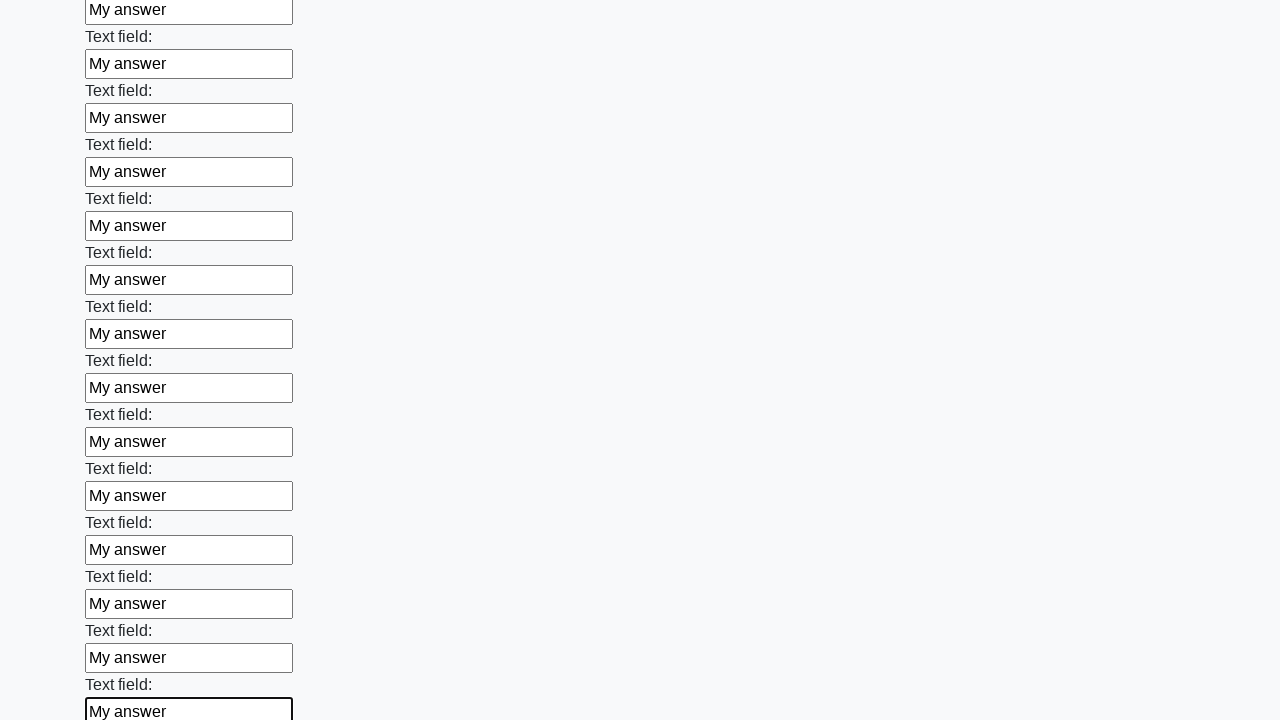

Filled an input field with 'My answer' on input >> nth=87
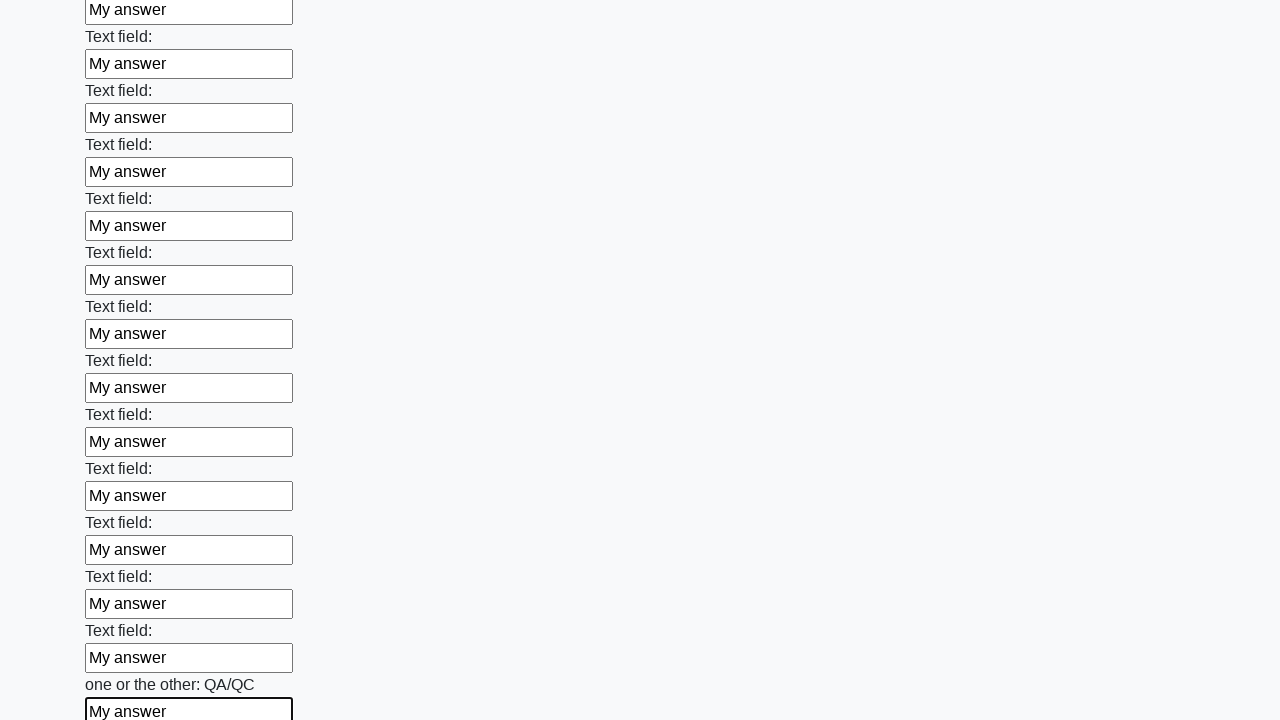

Filled an input field with 'My answer' on input >> nth=88
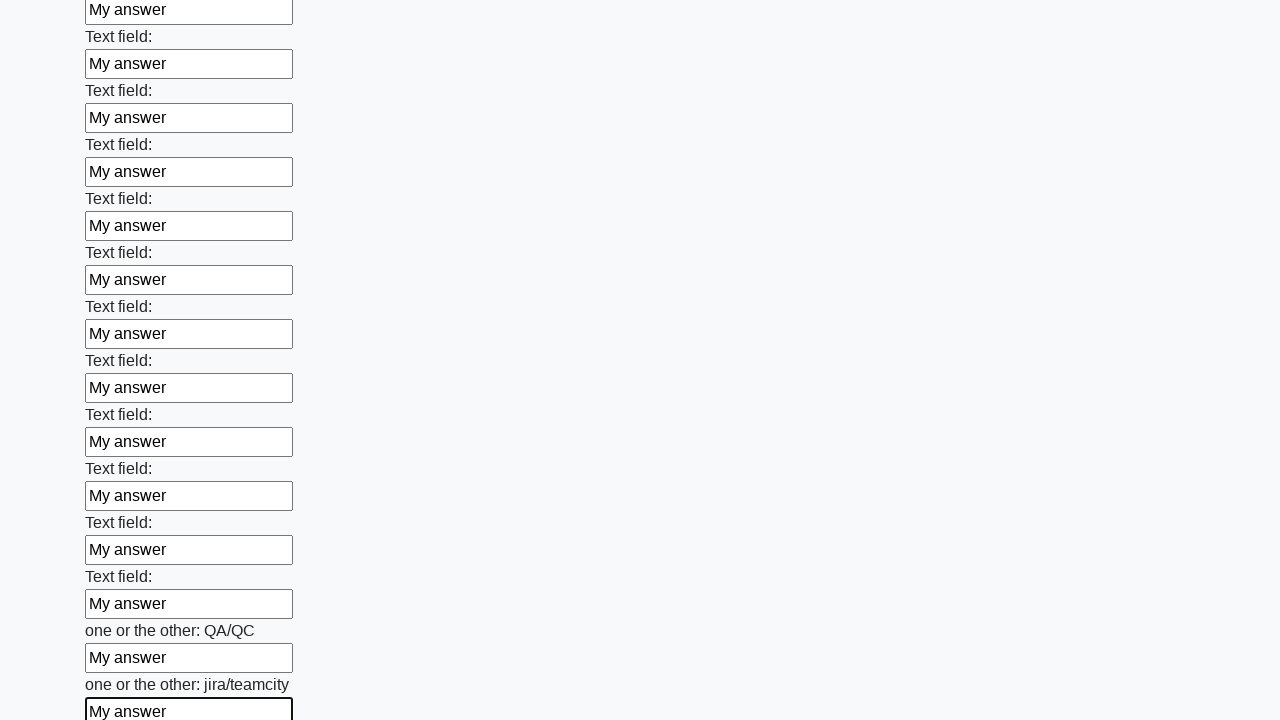

Filled an input field with 'My answer' on input >> nth=89
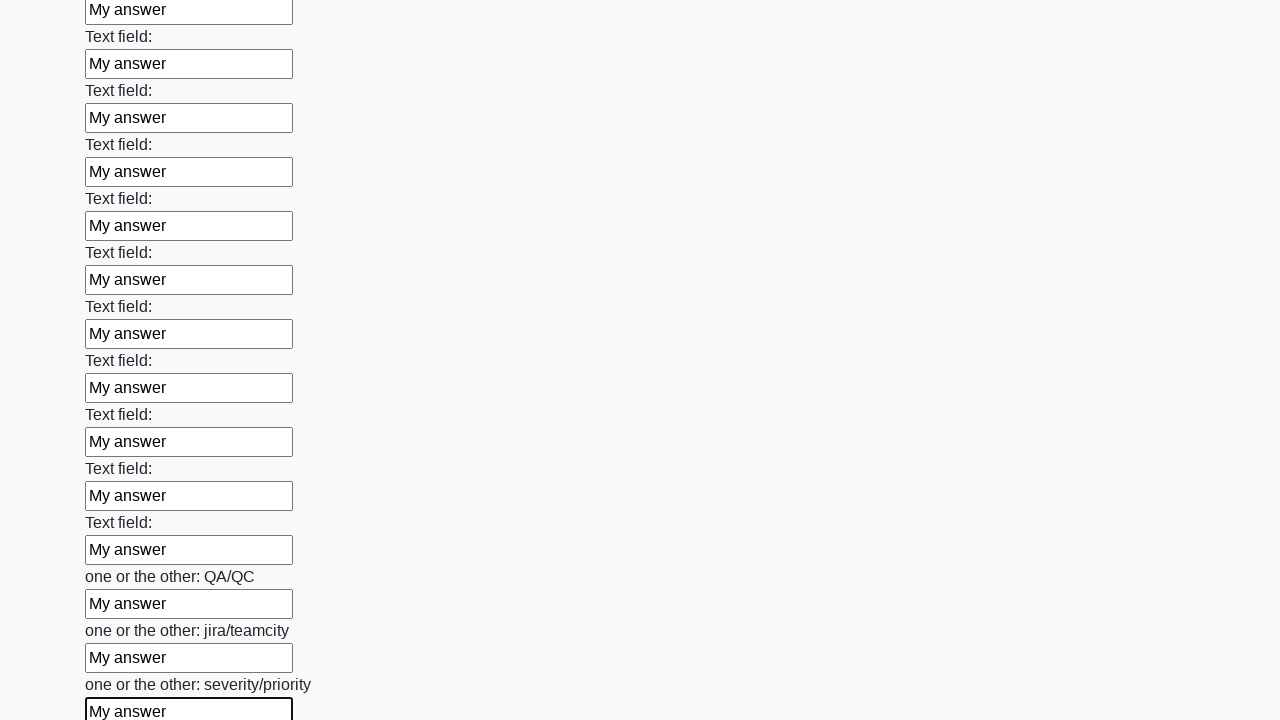

Filled an input field with 'My answer' on input >> nth=90
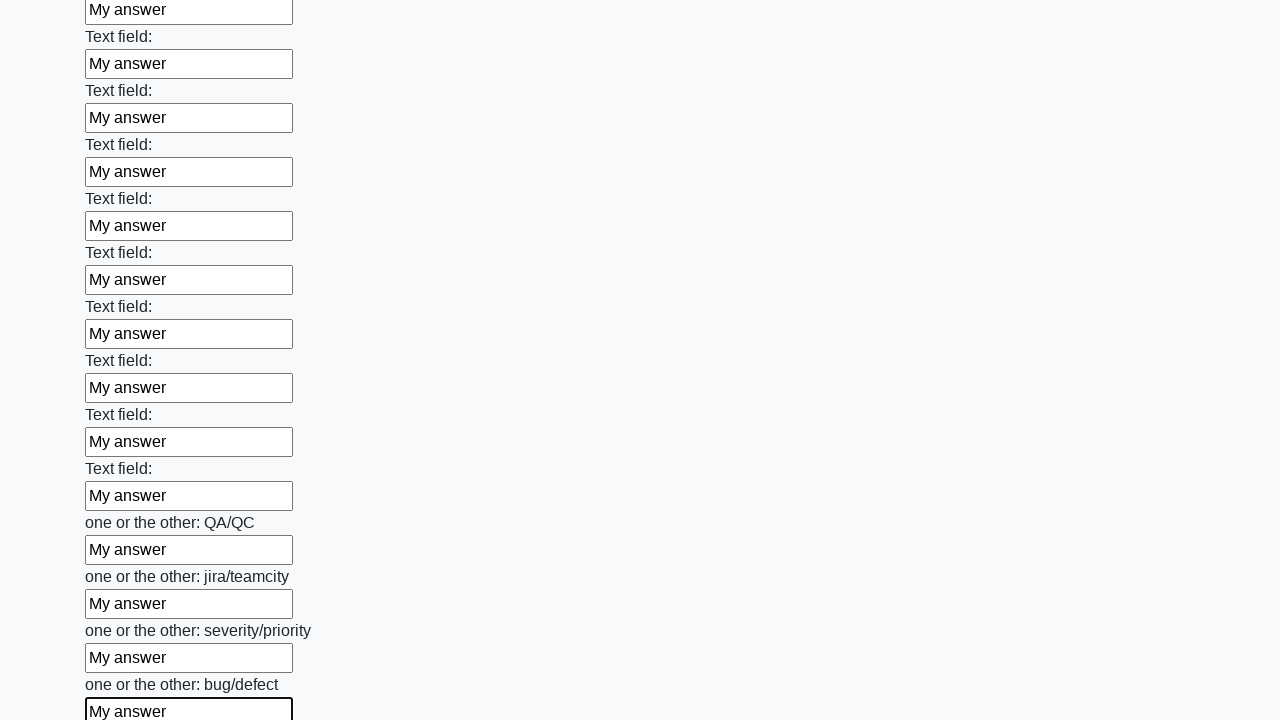

Filled an input field with 'My answer' on input >> nth=91
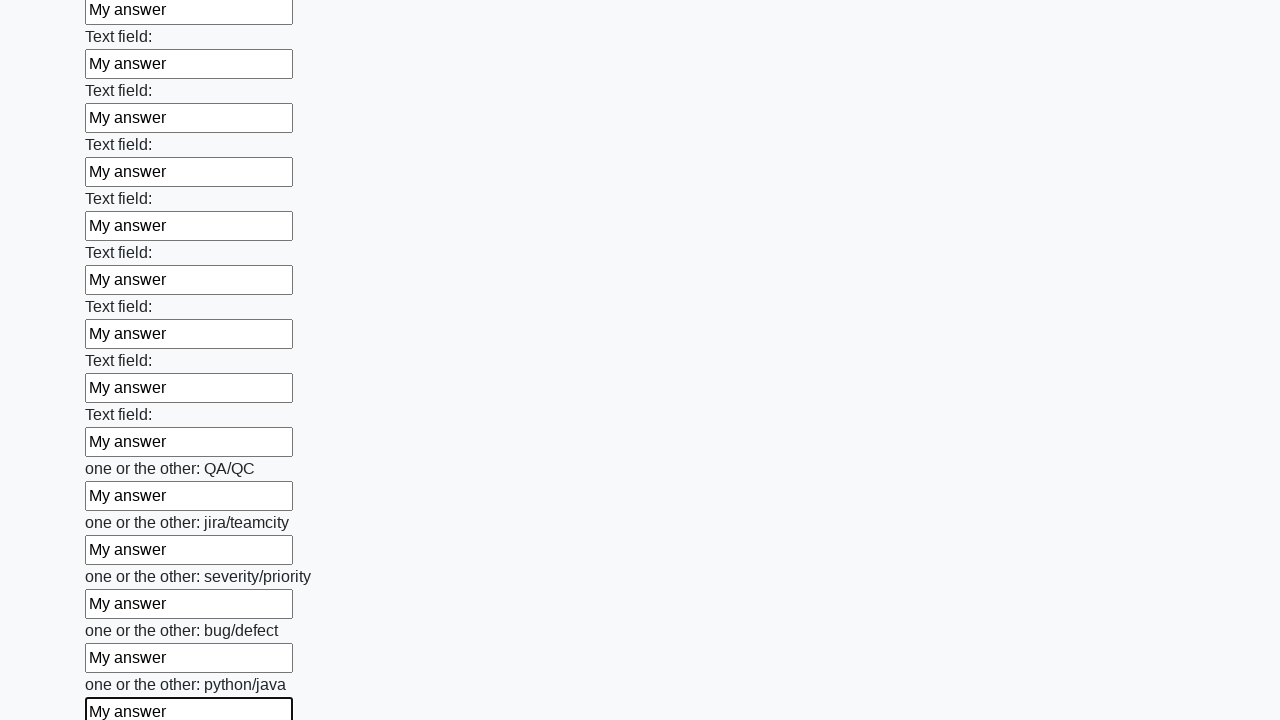

Filled an input field with 'My answer' on input >> nth=92
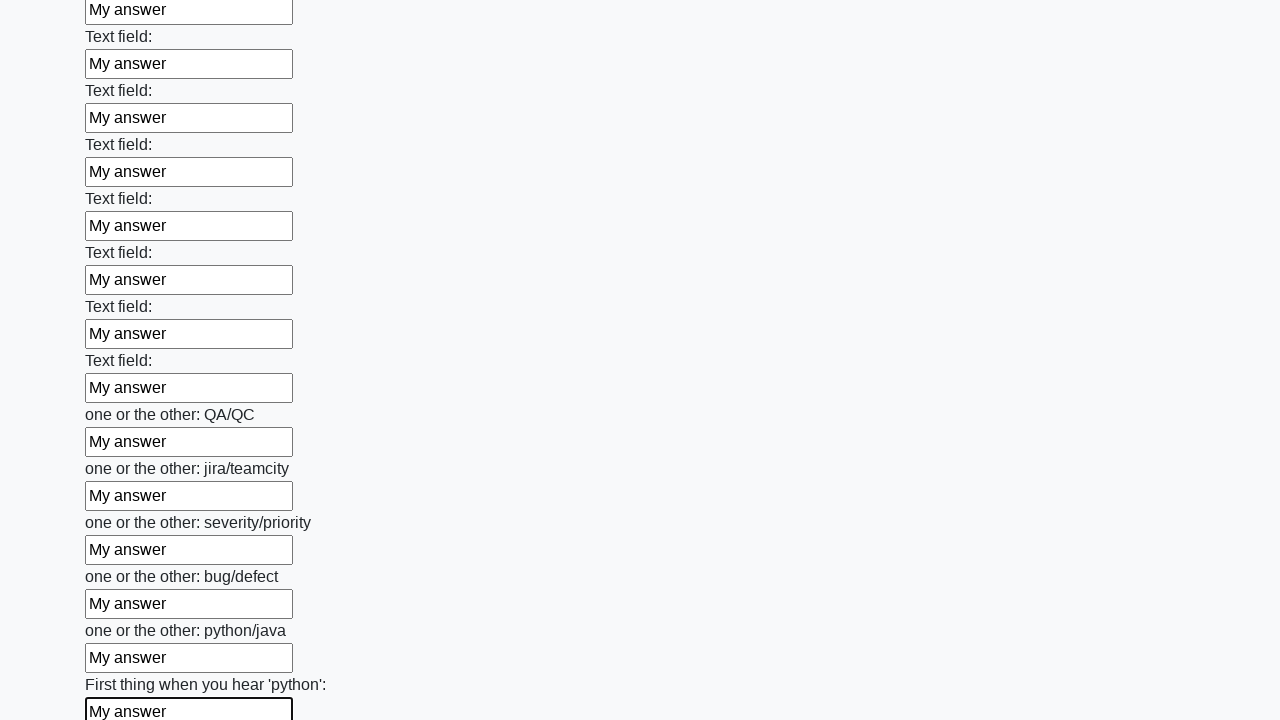

Filled an input field with 'My answer' on input >> nth=93
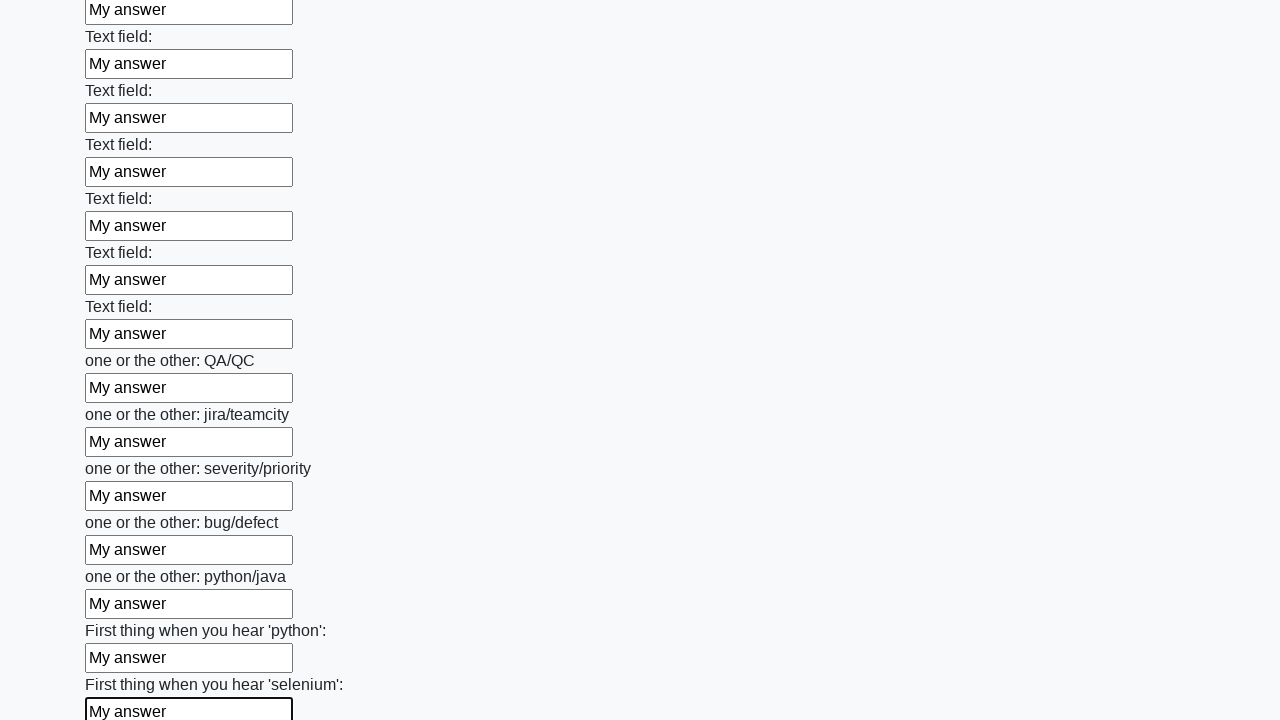

Filled an input field with 'My answer' on input >> nth=94
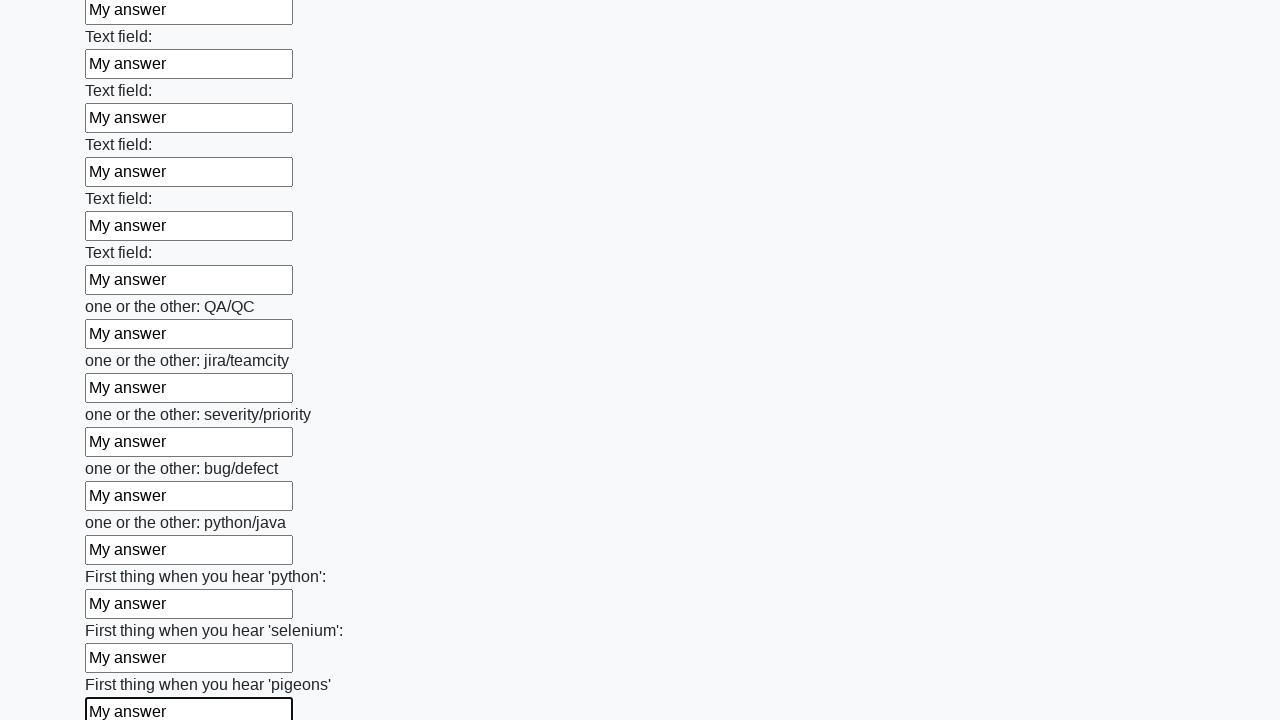

Filled an input field with 'My answer' on input >> nth=95
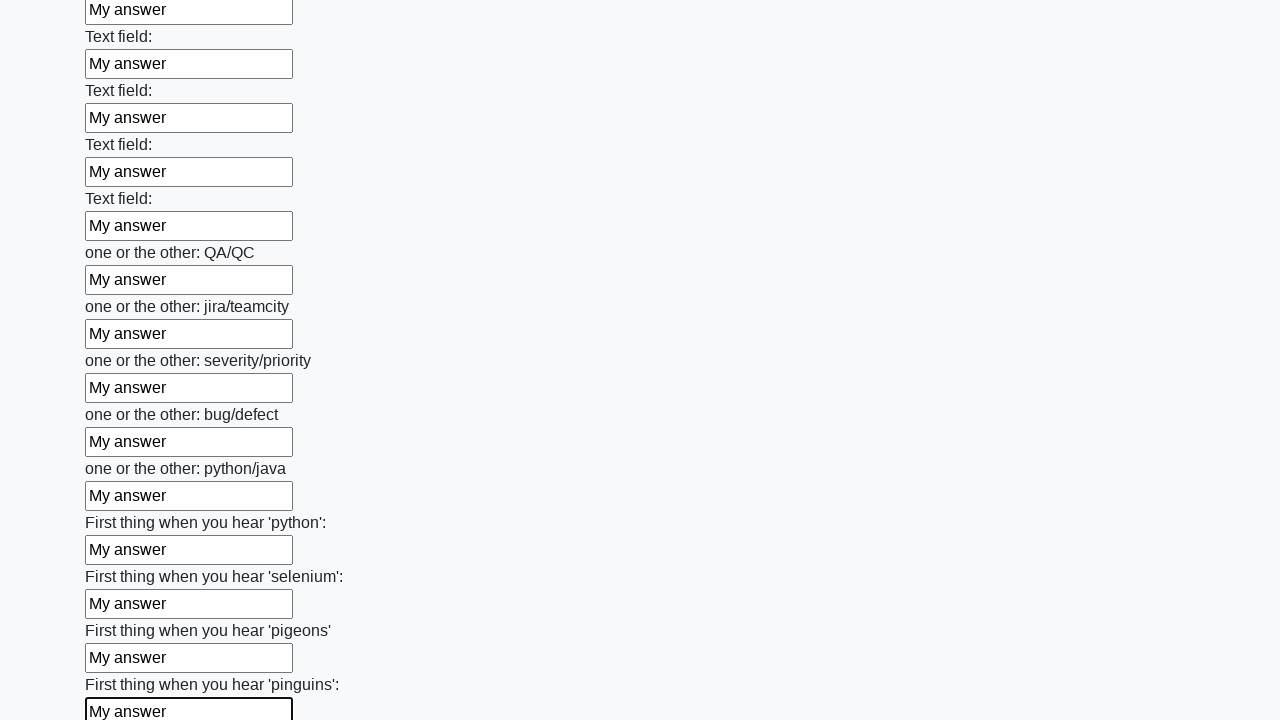

Filled an input field with 'My answer' on input >> nth=96
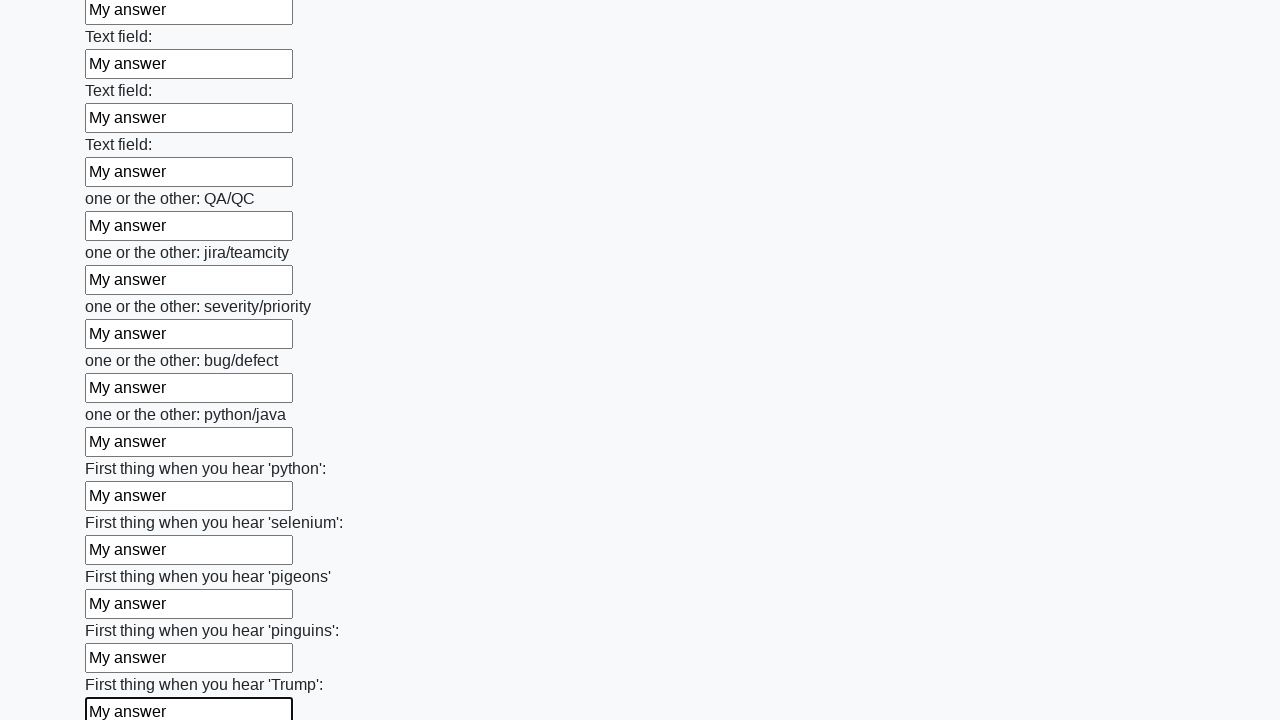

Filled an input field with 'My answer' on input >> nth=97
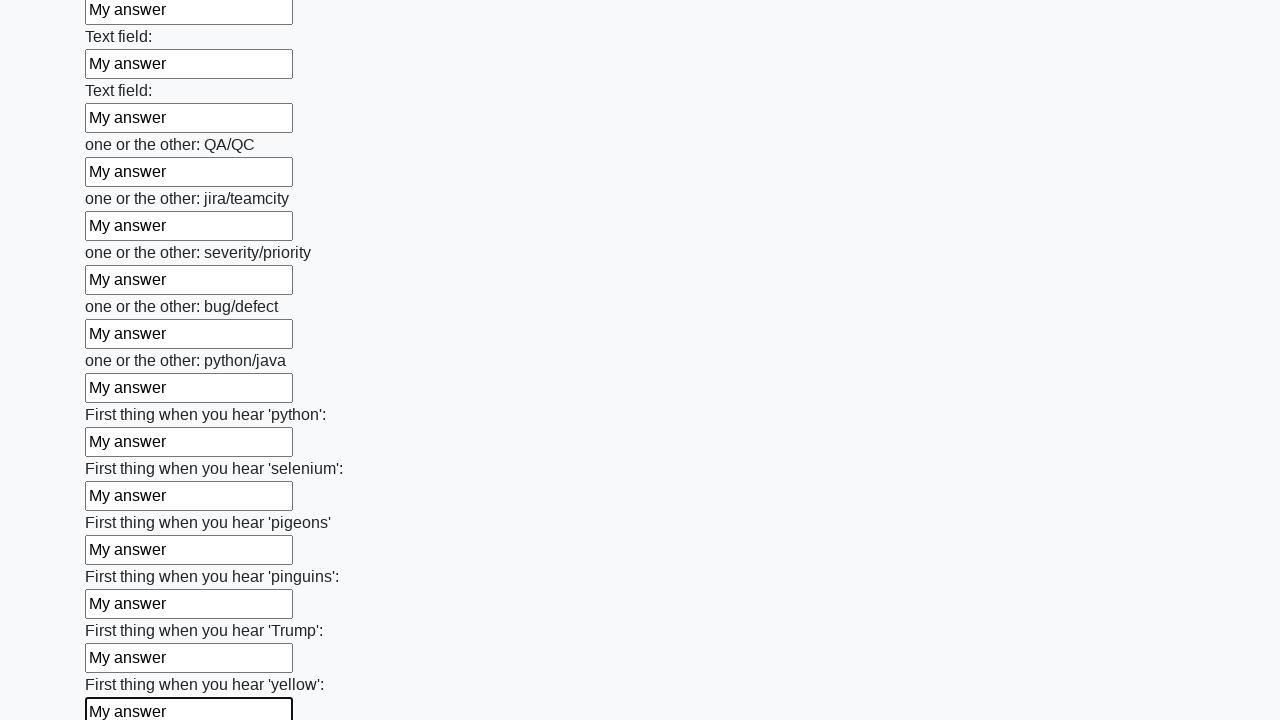

Filled an input field with 'My answer' on input >> nth=98
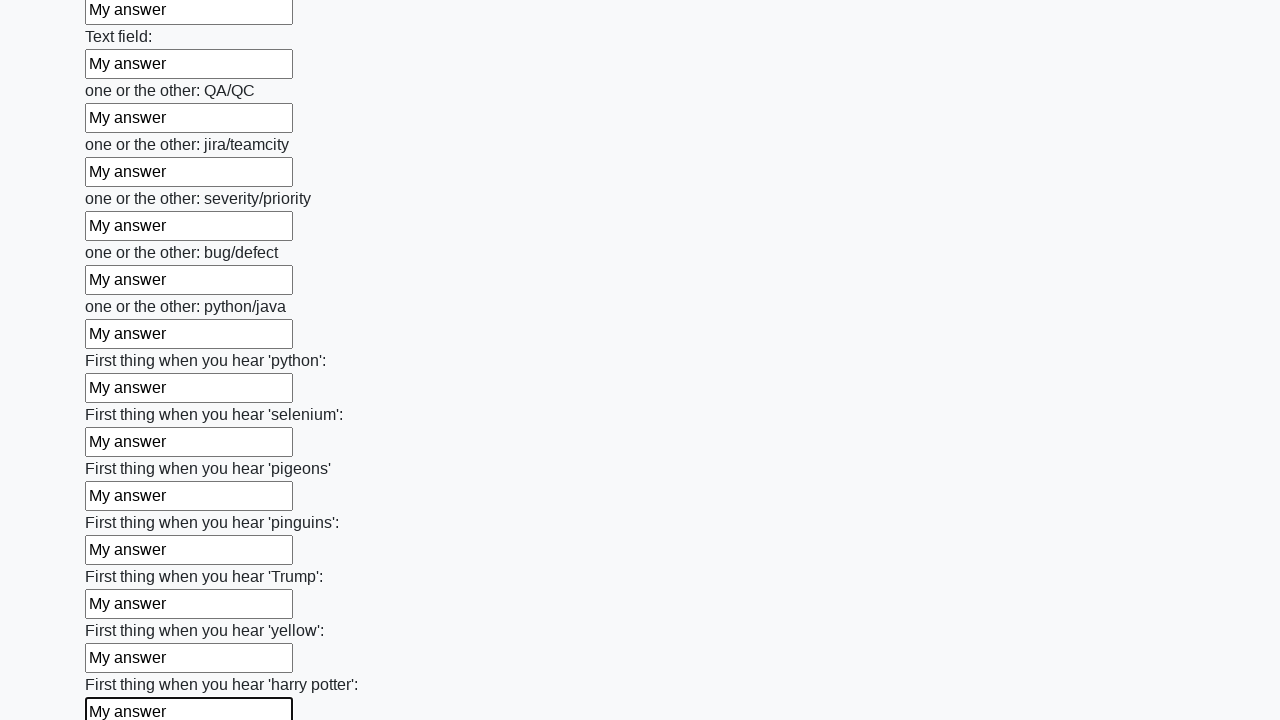

Filled an input field with 'My answer' on input >> nth=99
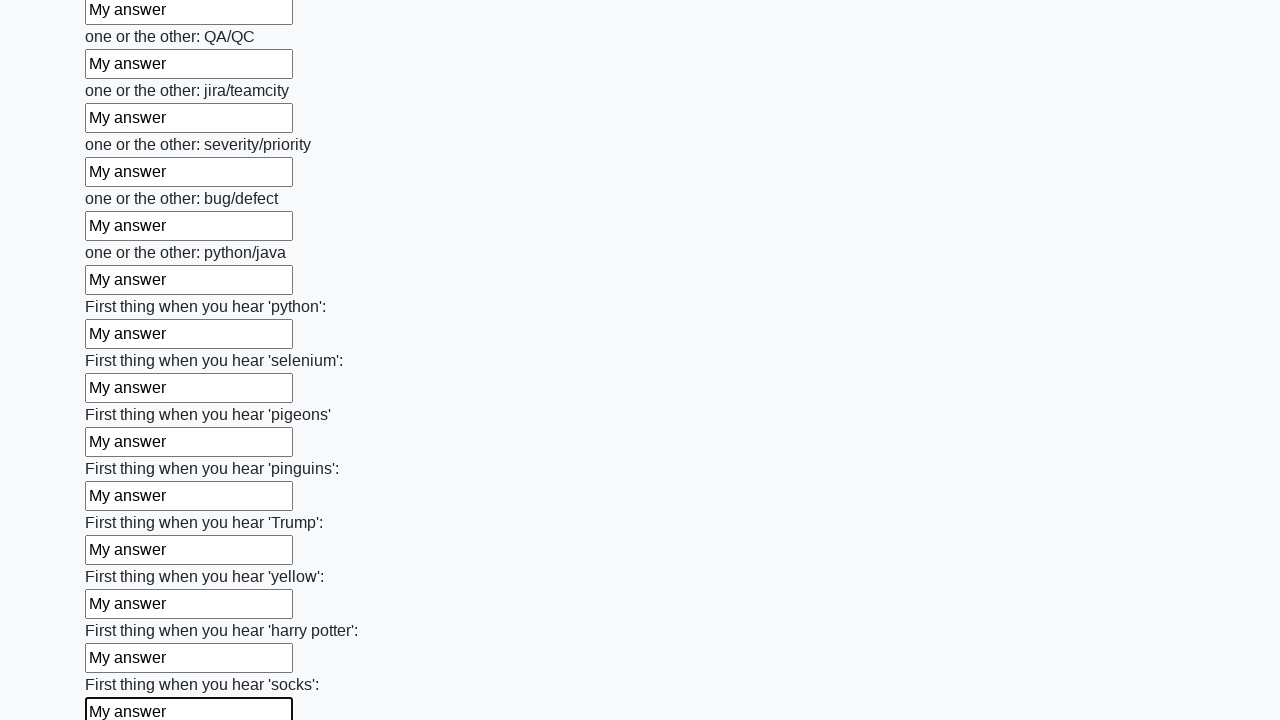

Clicked the submit button at (123, 611) on button.btn
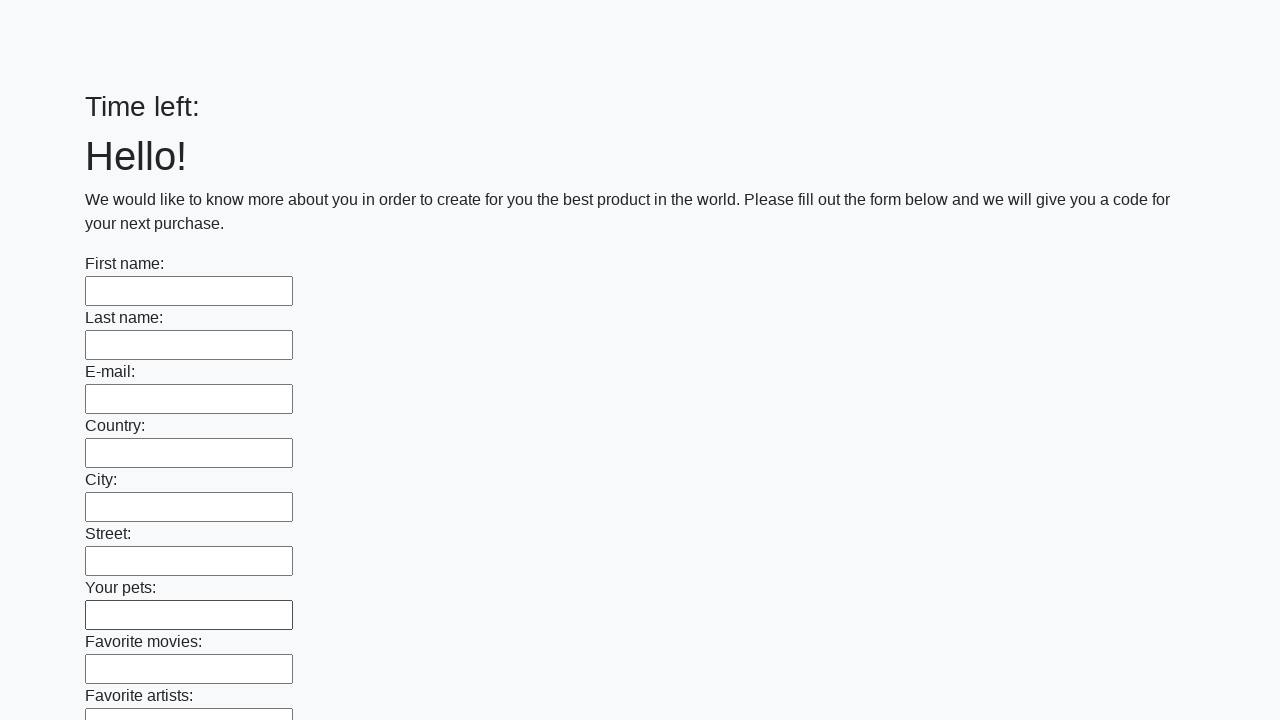

Waited 1 second for form submission to complete
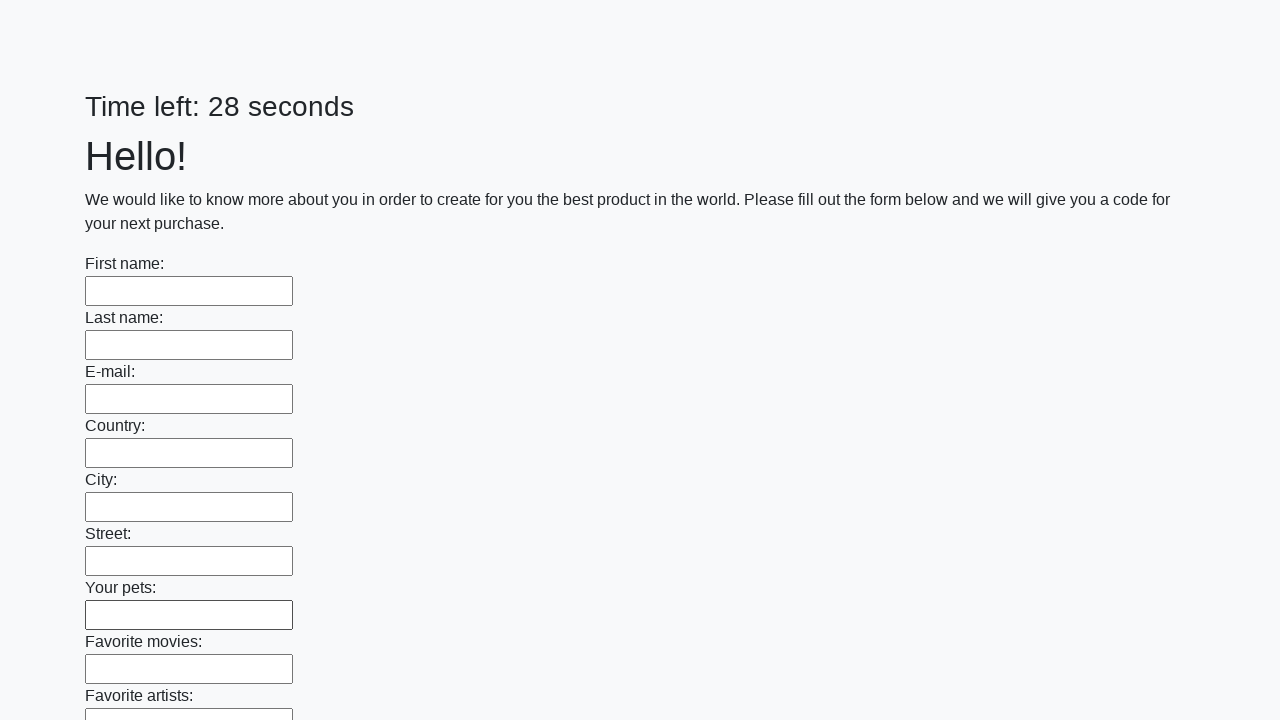

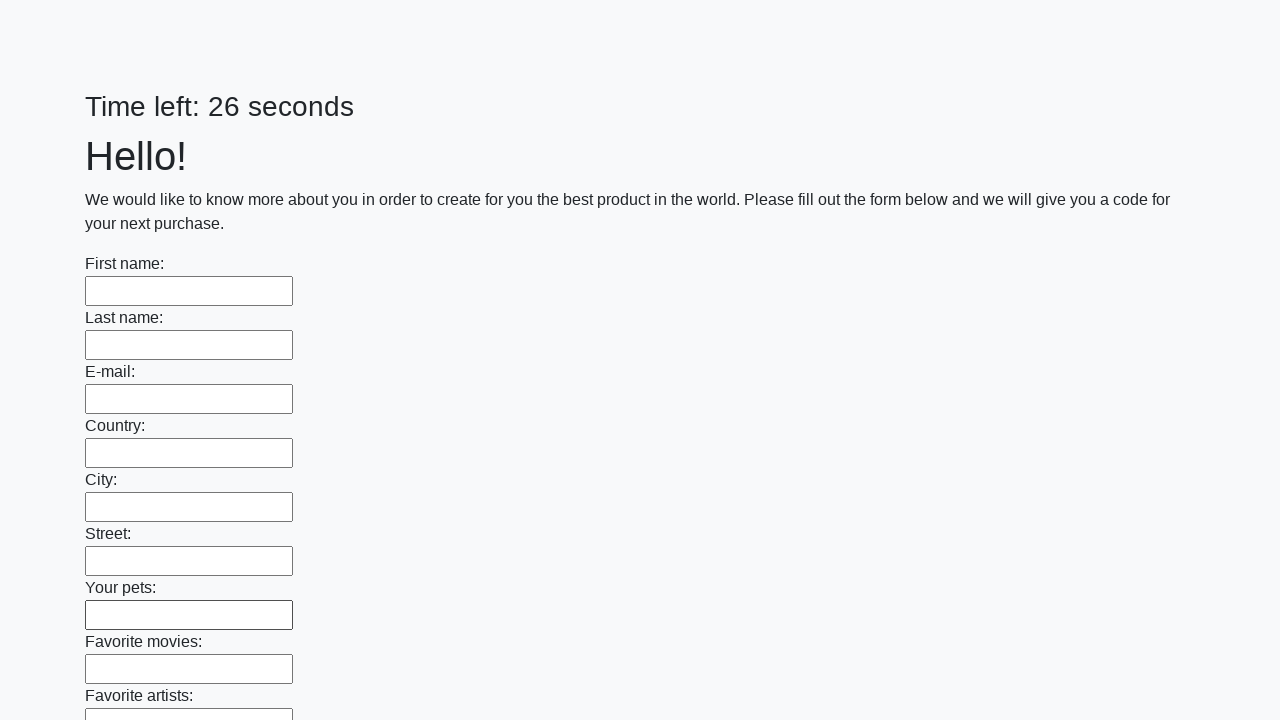